Tests filling out a large form by entering the same text into all input fields and submitting the form

Starting URL: http://suninjuly.github.io/huge_form.html

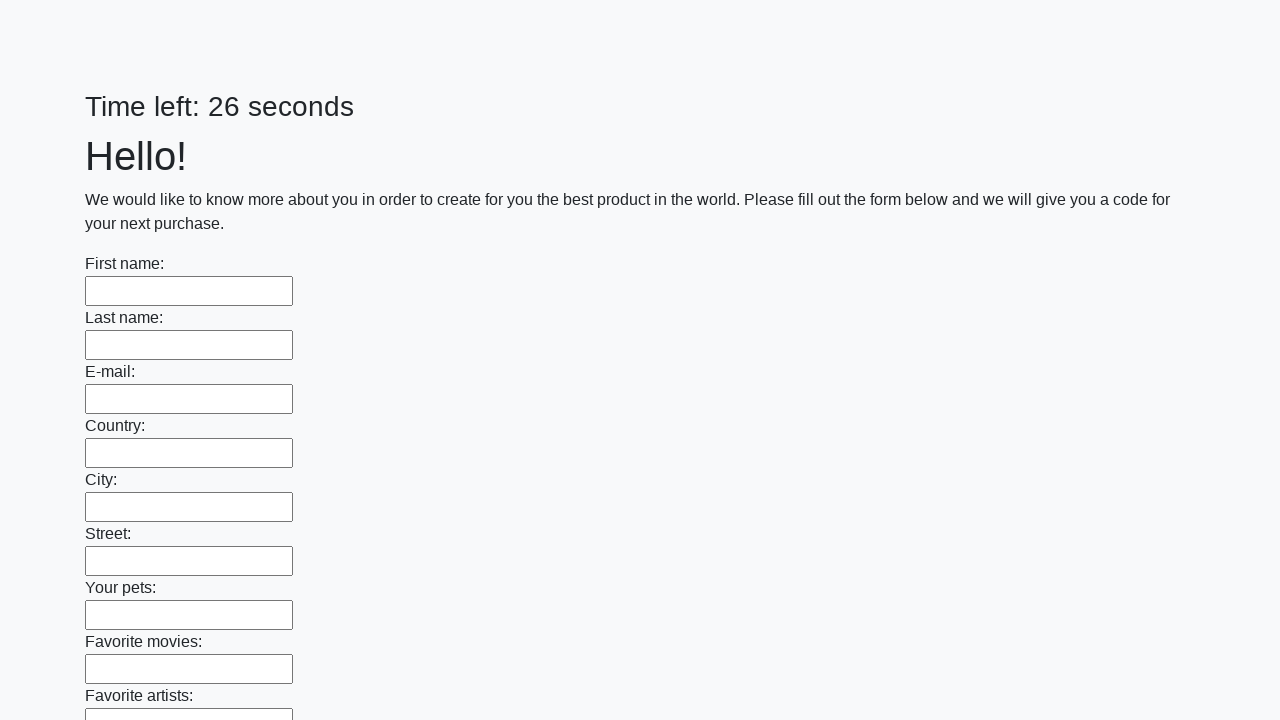

Navigated to the huge form page
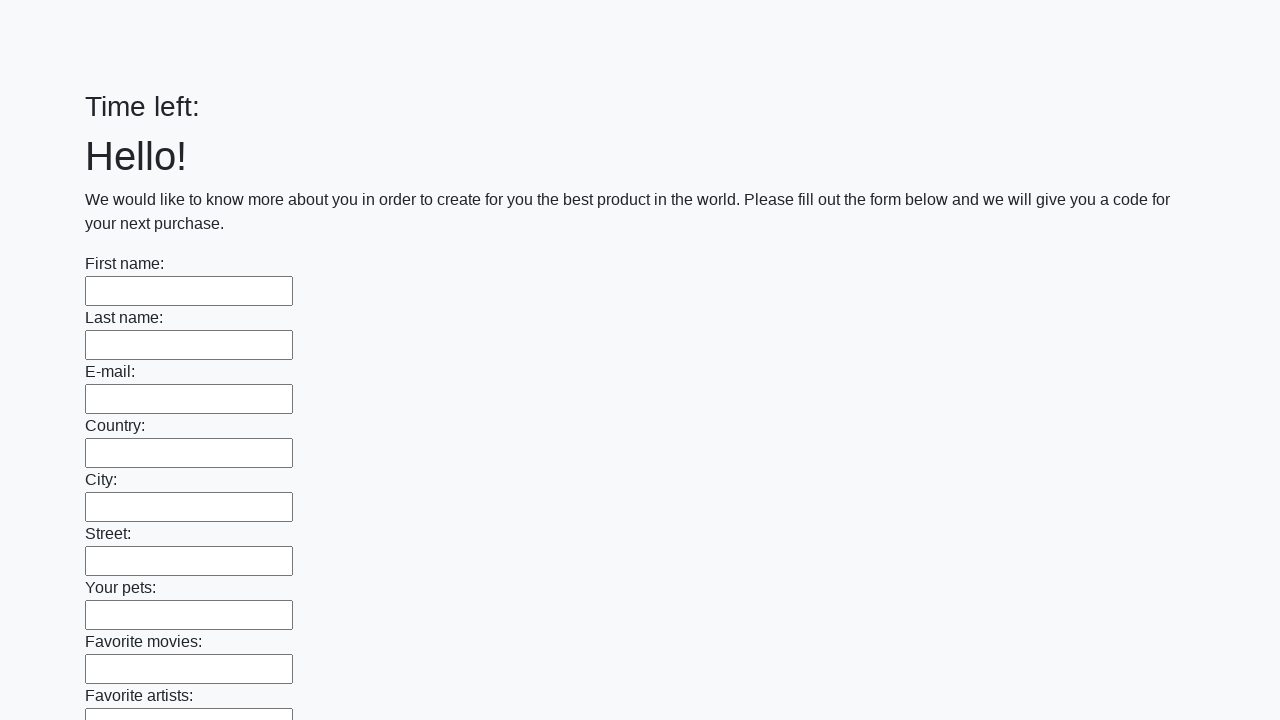

Filled input field with 'Мой ответ' on input >> nth=0
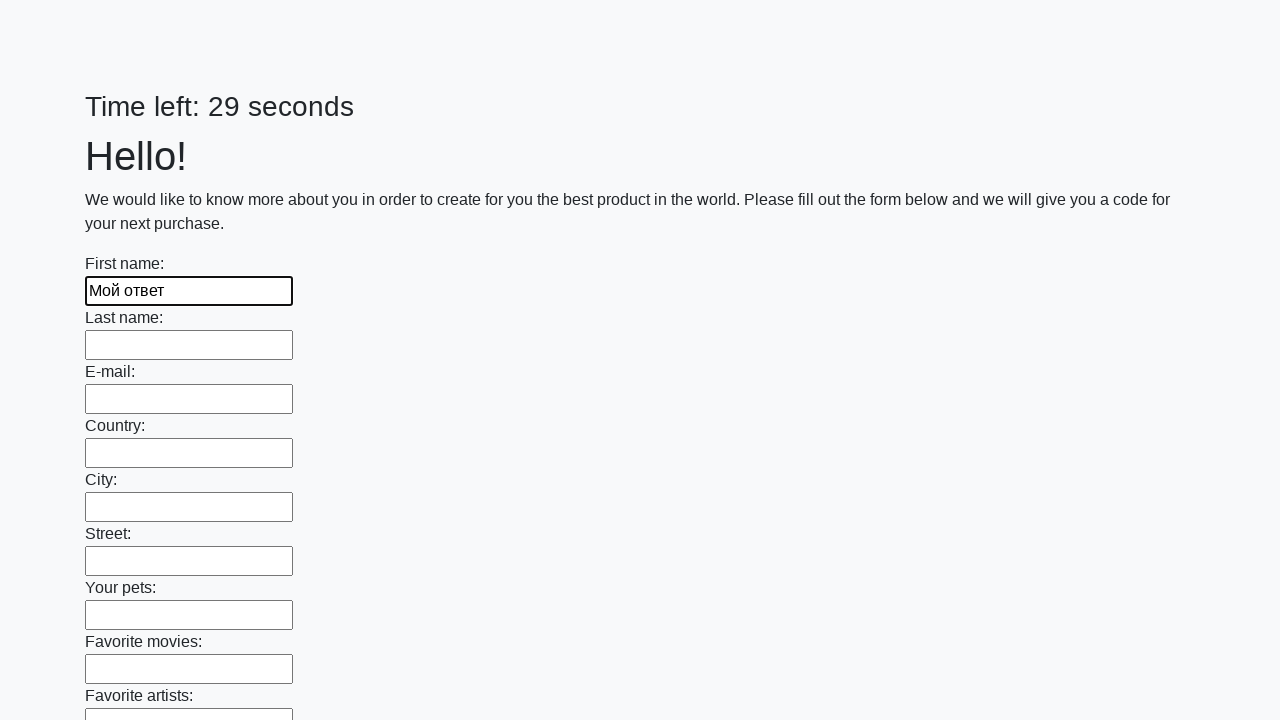

Filled input field with 'Мой ответ' on input >> nth=1
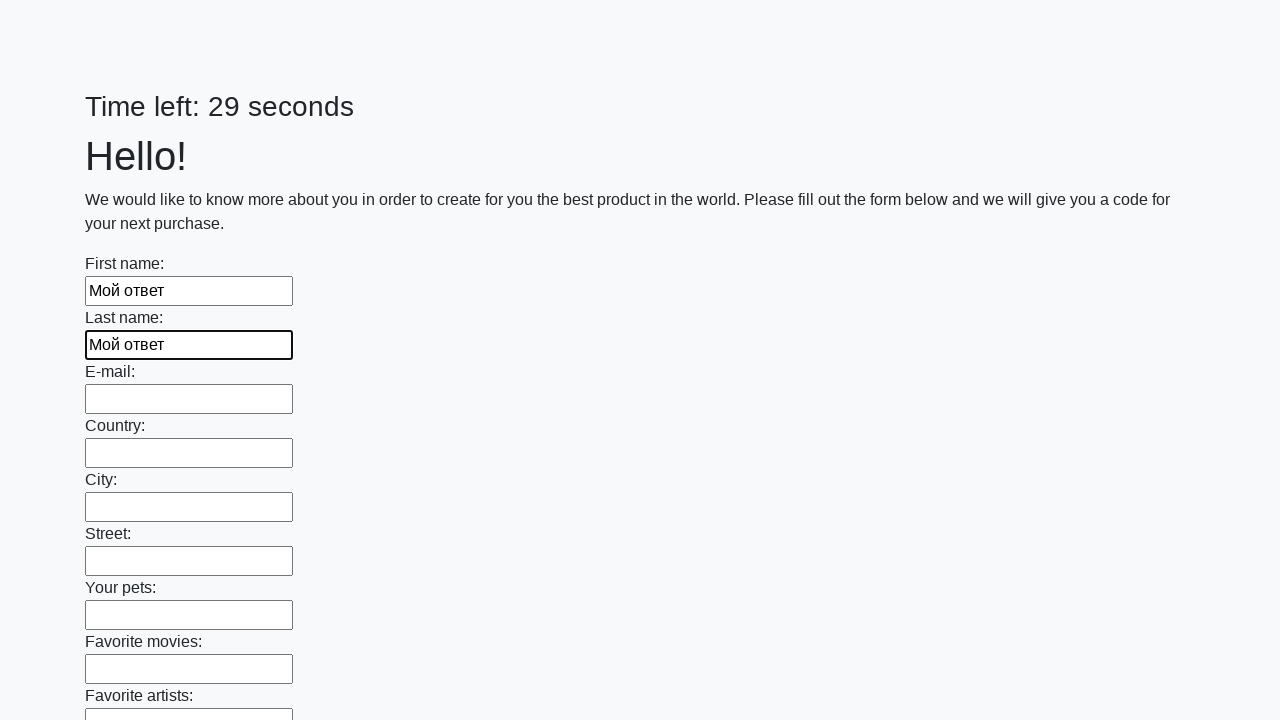

Filled input field with 'Мой ответ' on input >> nth=2
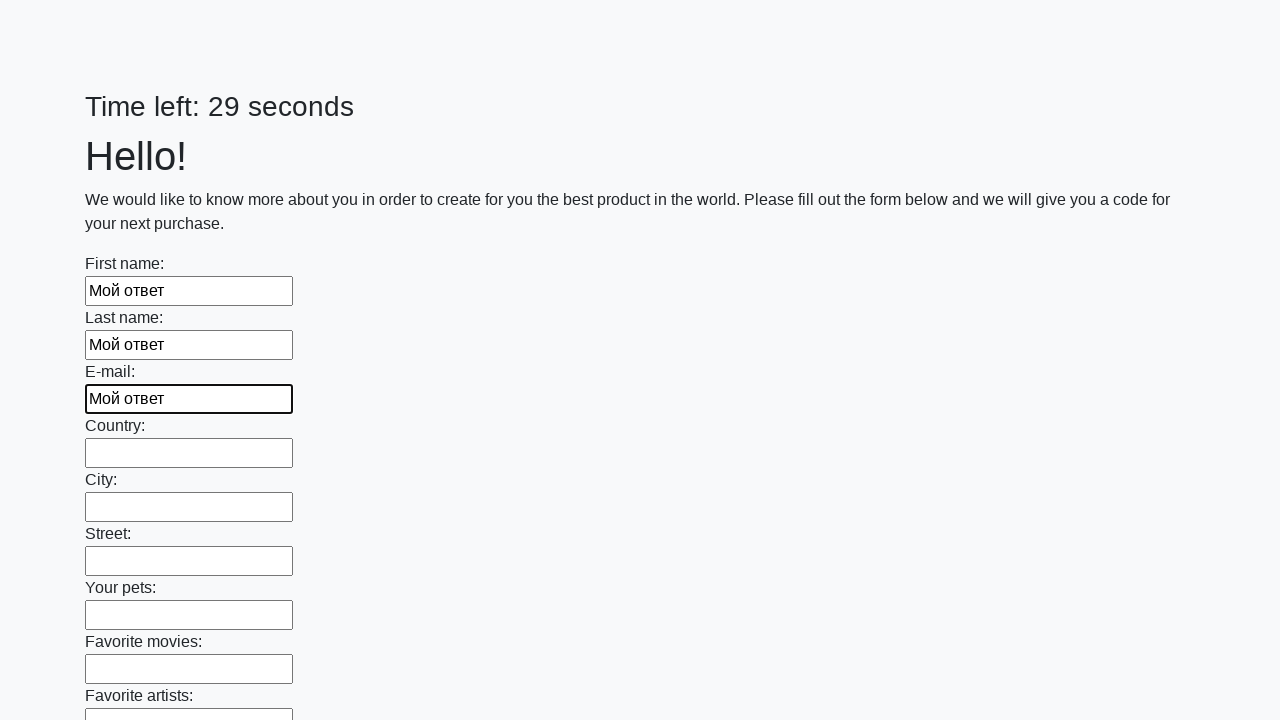

Filled input field with 'Мой ответ' on input >> nth=3
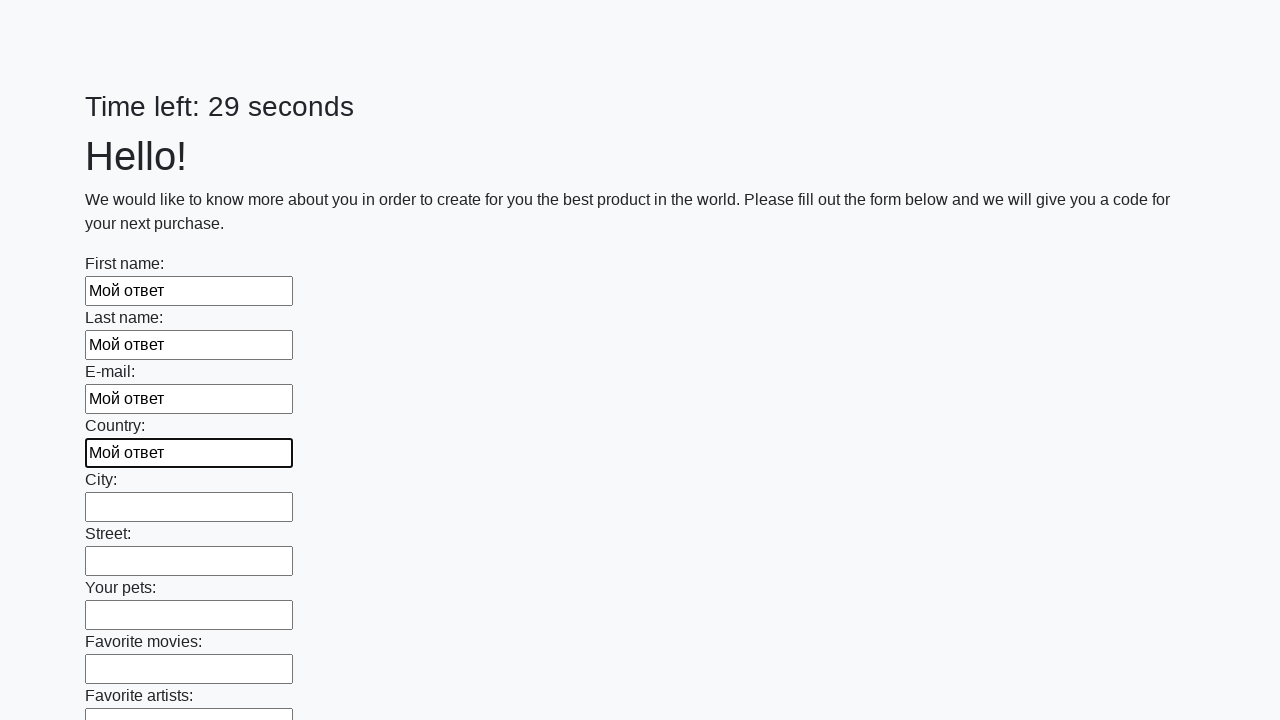

Filled input field with 'Мой ответ' on input >> nth=4
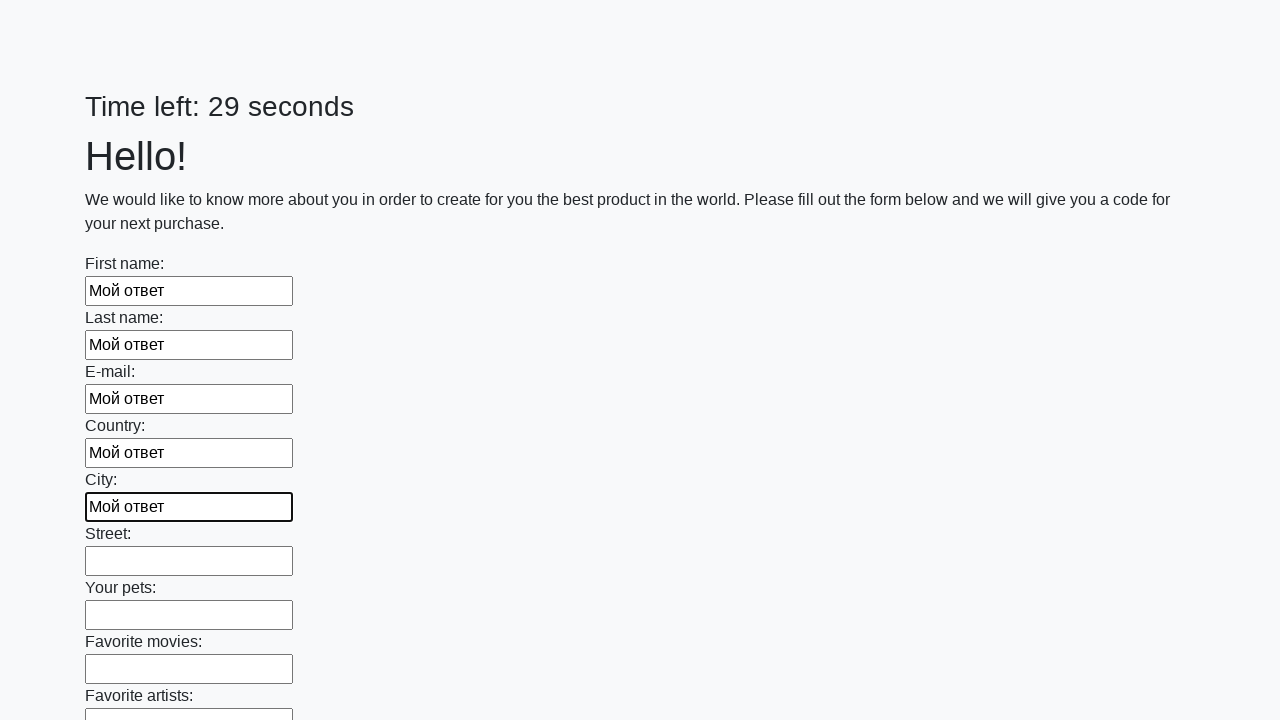

Filled input field with 'Мой ответ' on input >> nth=5
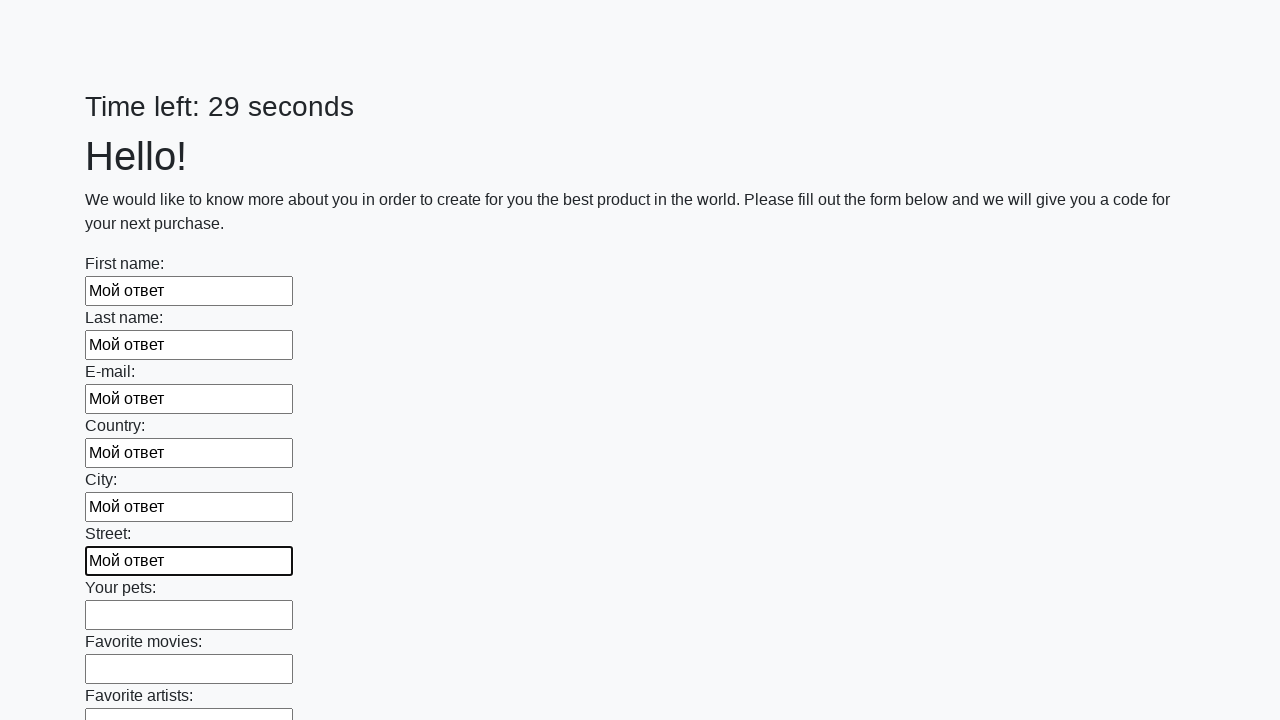

Filled input field with 'Мой ответ' on input >> nth=6
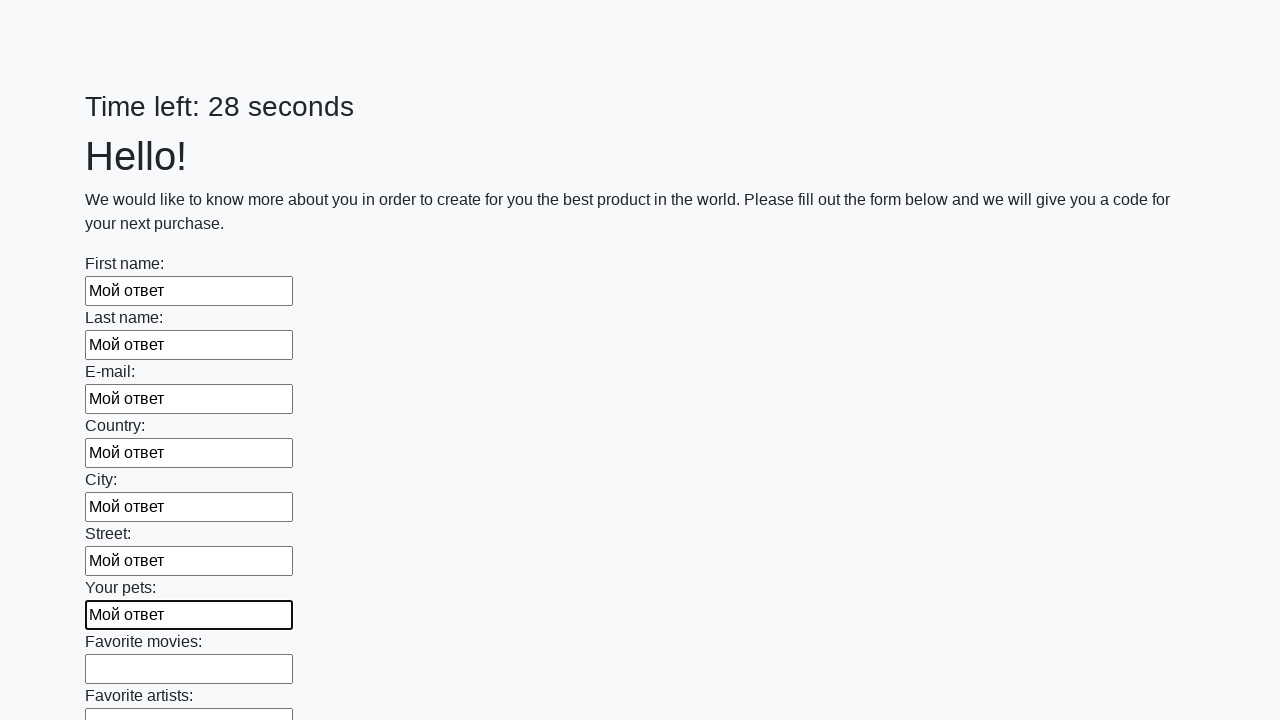

Filled input field with 'Мой ответ' on input >> nth=7
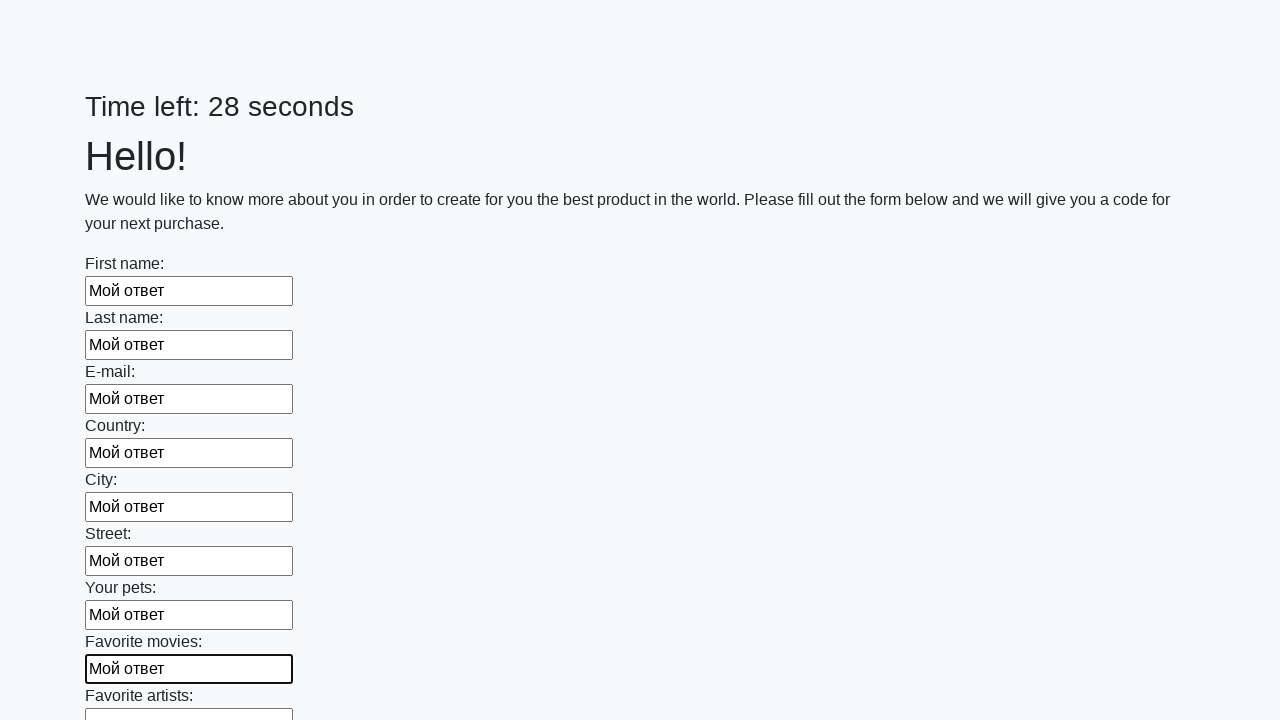

Filled input field with 'Мой ответ' on input >> nth=8
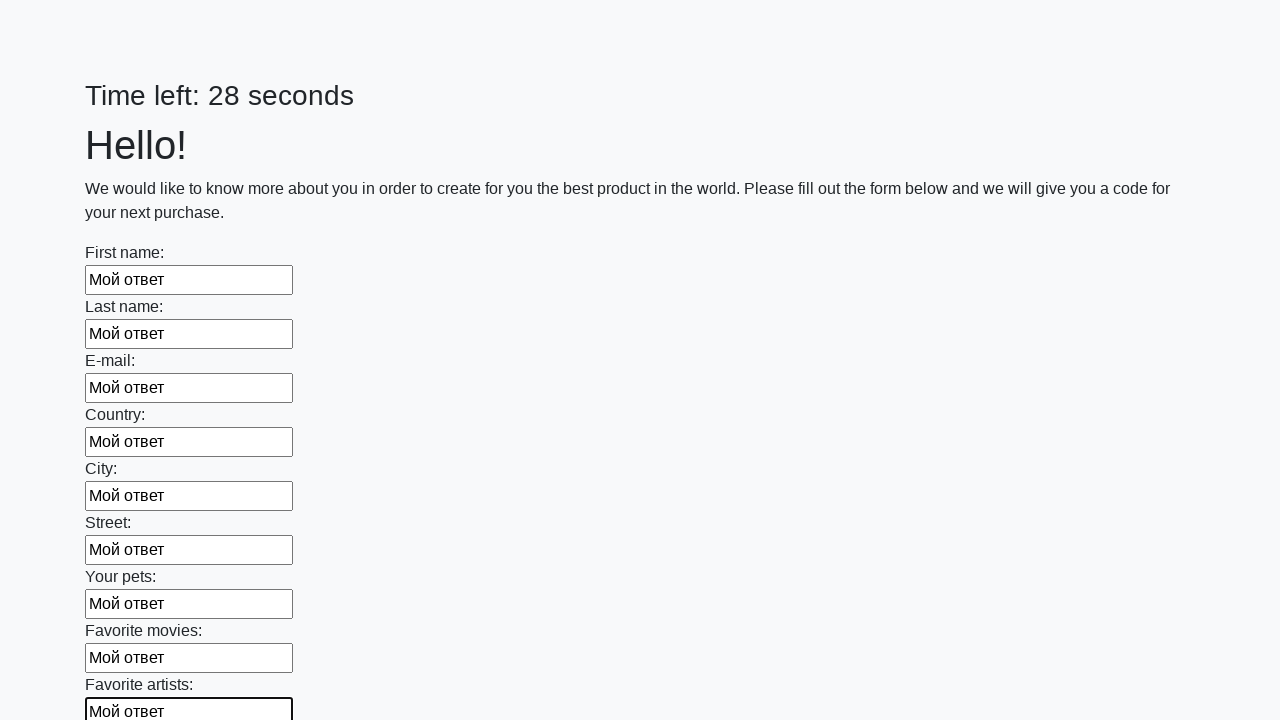

Filled input field with 'Мой ответ' on input >> nth=9
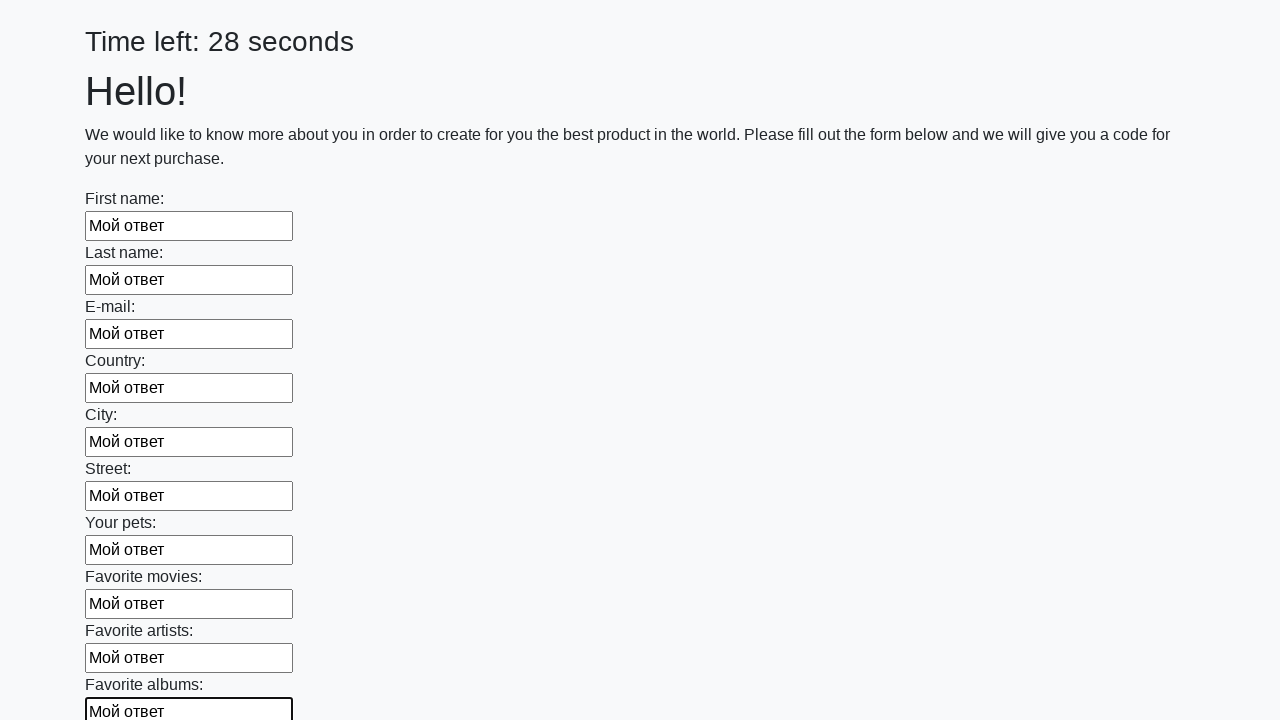

Filled input field with 'Мой ответ' on input >> nth=10
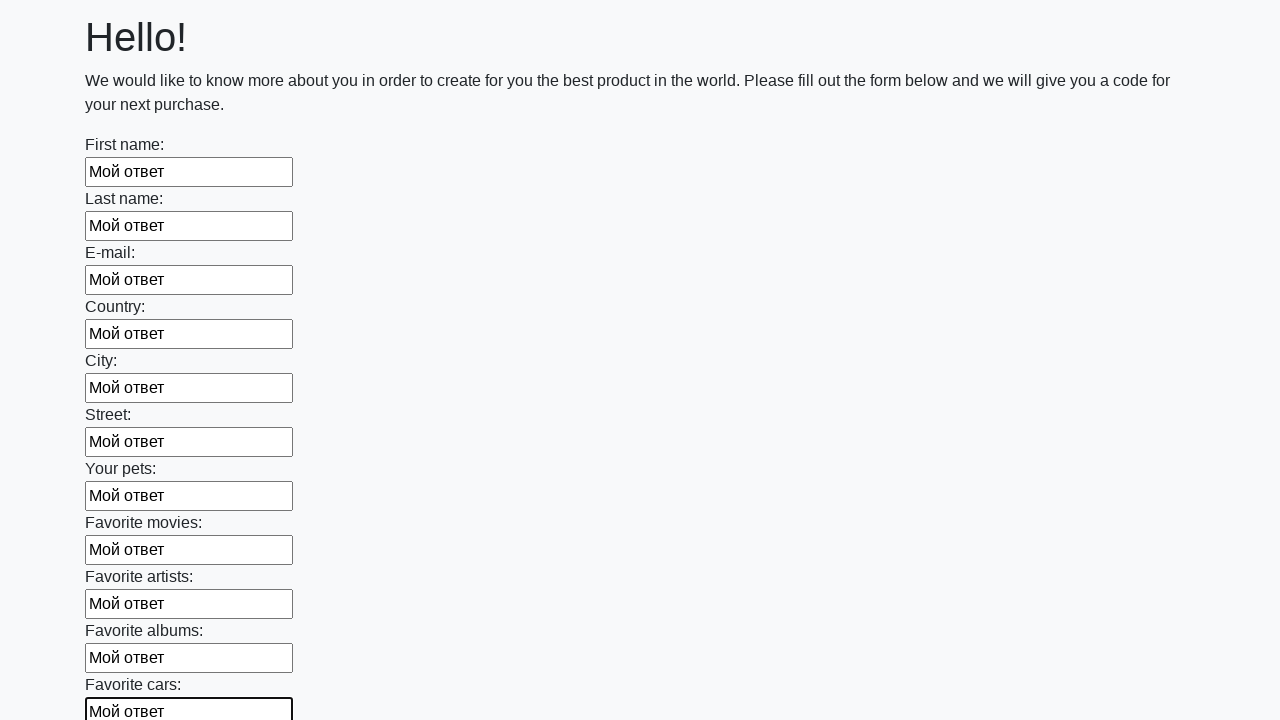

Filled input field with 'Мой ответ' on input >> nth=11
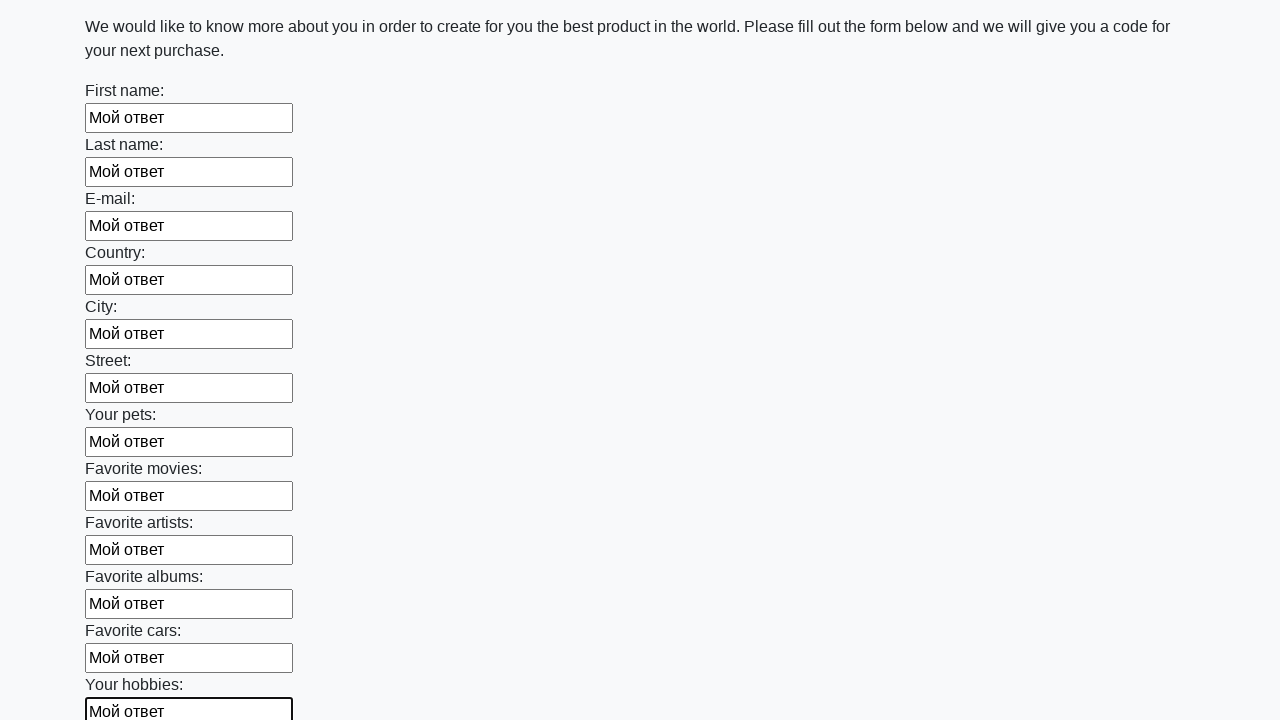

Filled input field with 'Мой ответ' on input >> nth=12
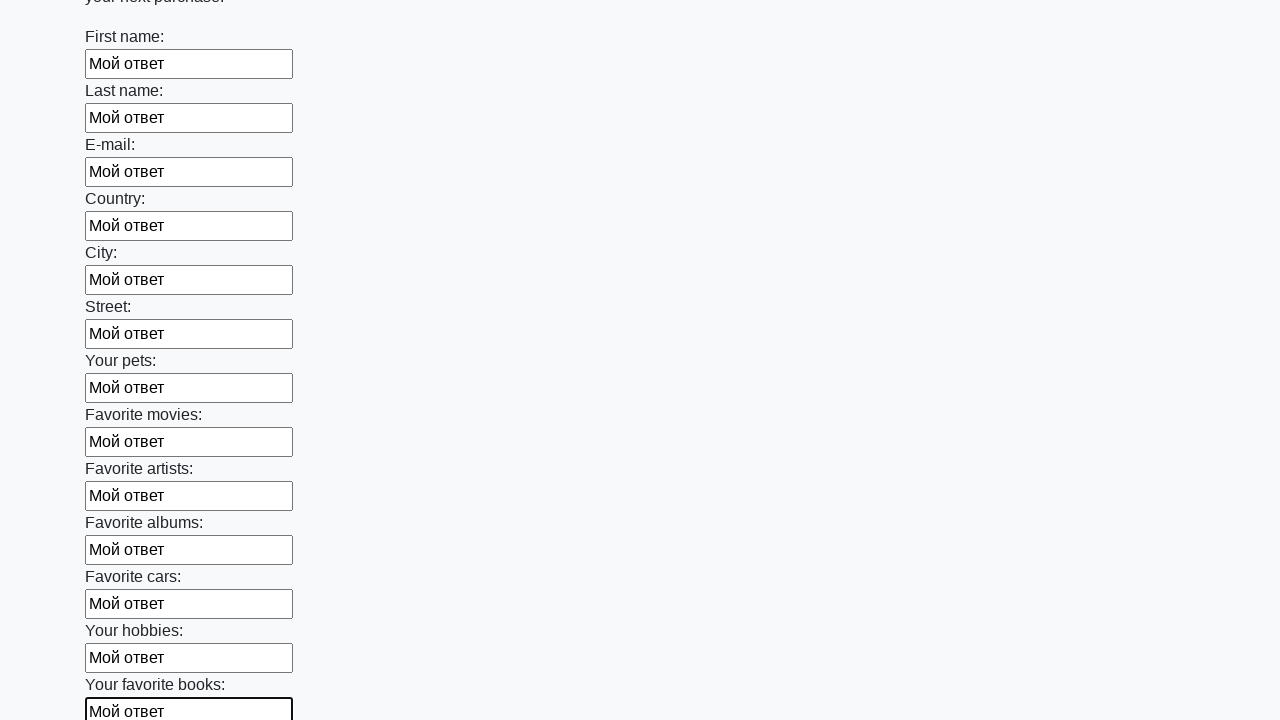

Filled input field with 'Мой ответ' on input >> nth=13
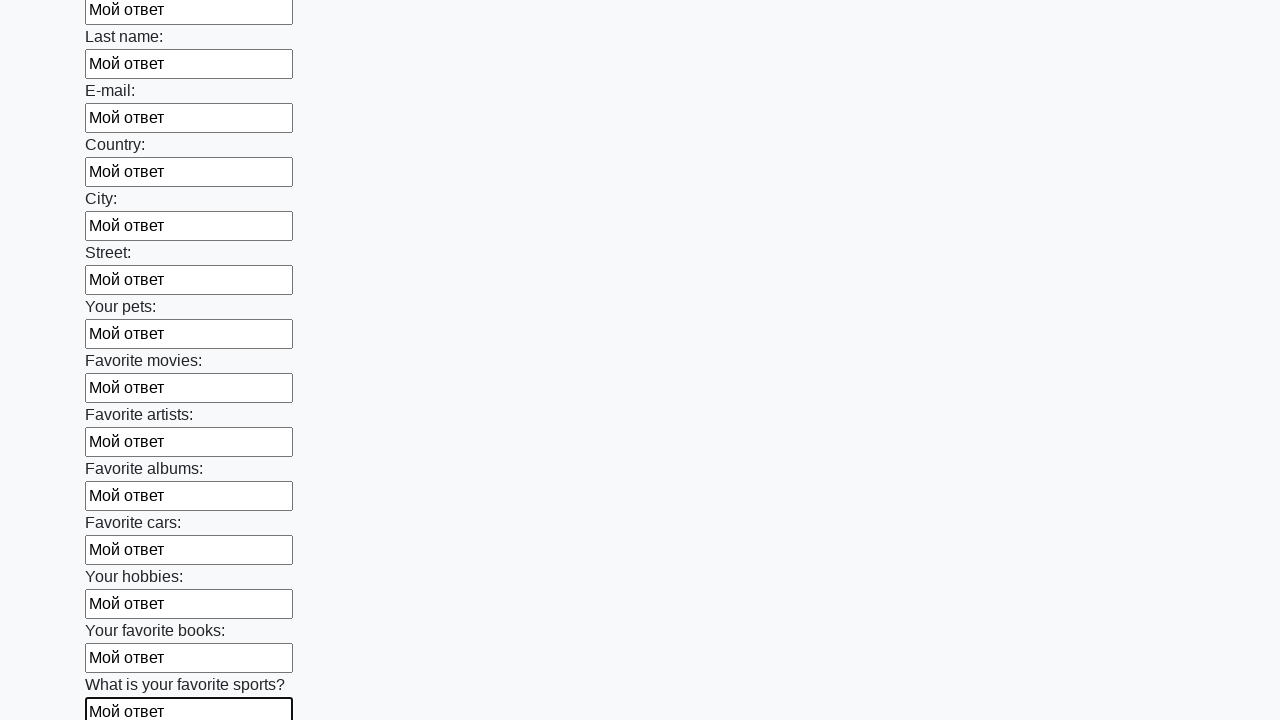

Filled input field with 'Мой ответ' on input >> nth=14
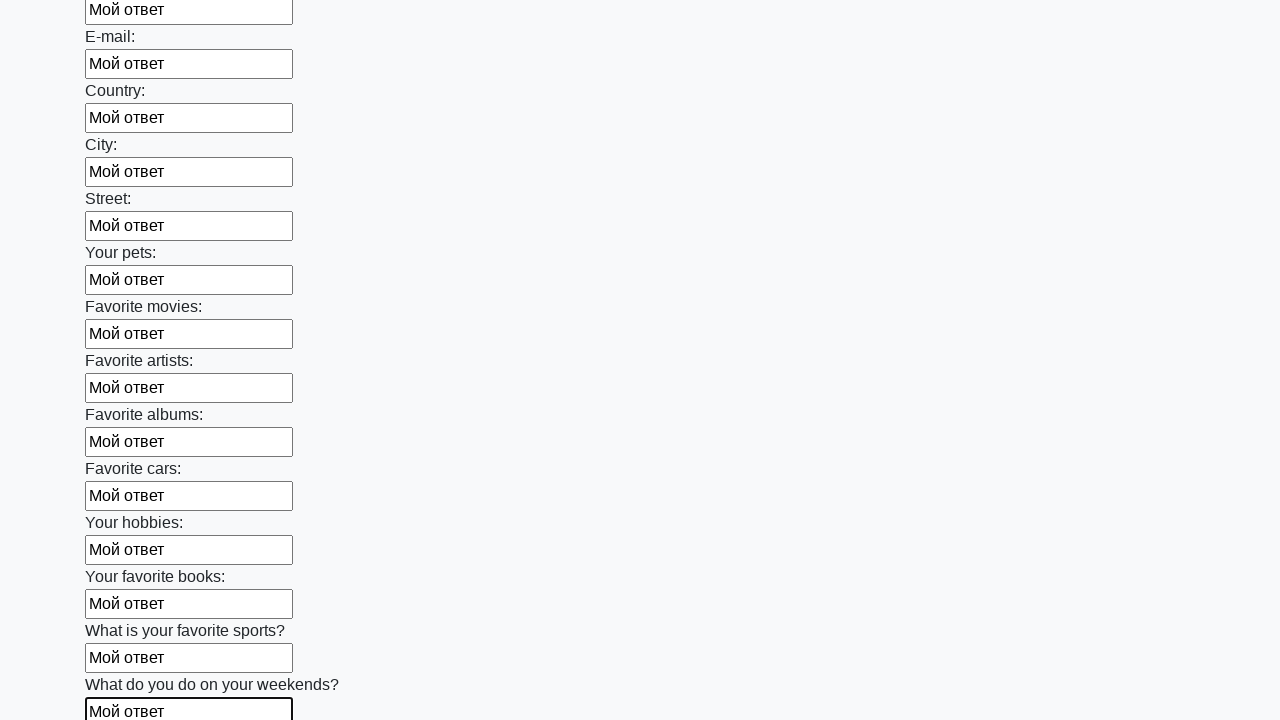

Filled input field with 'Мой ответ' on input >> nth=15
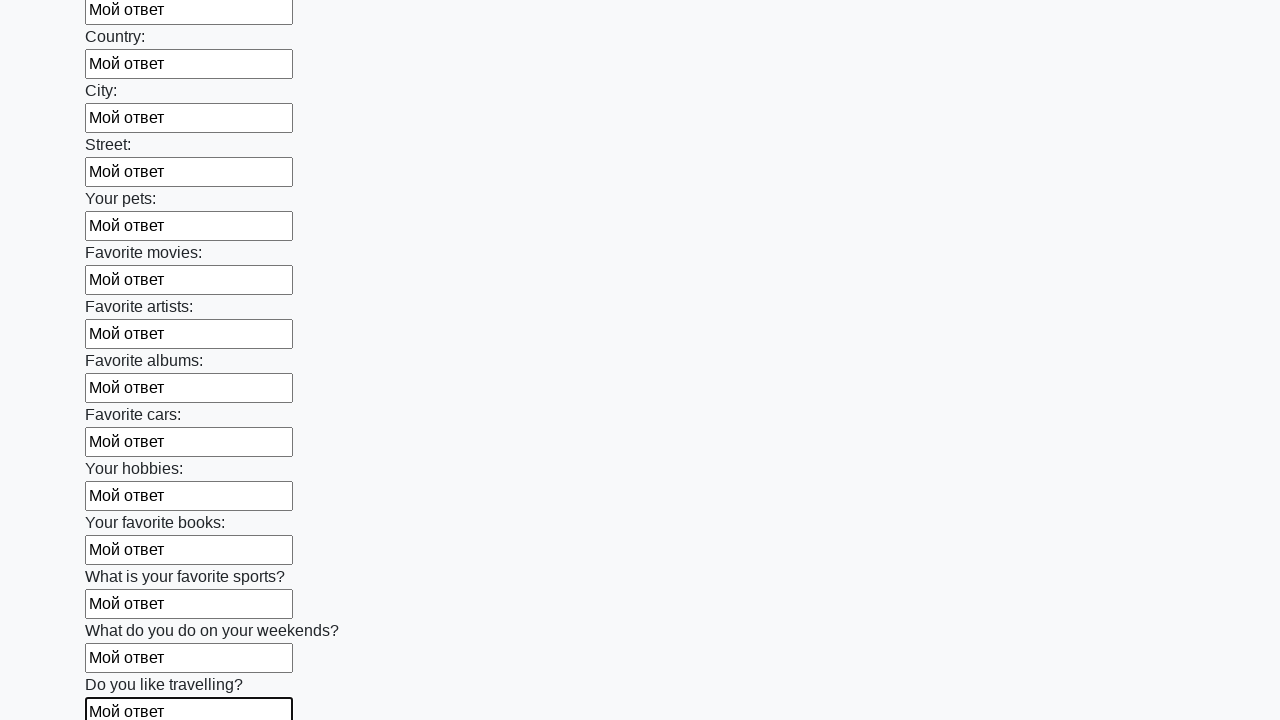

Filled input field with 'Мой ответ' on input >> nth=16
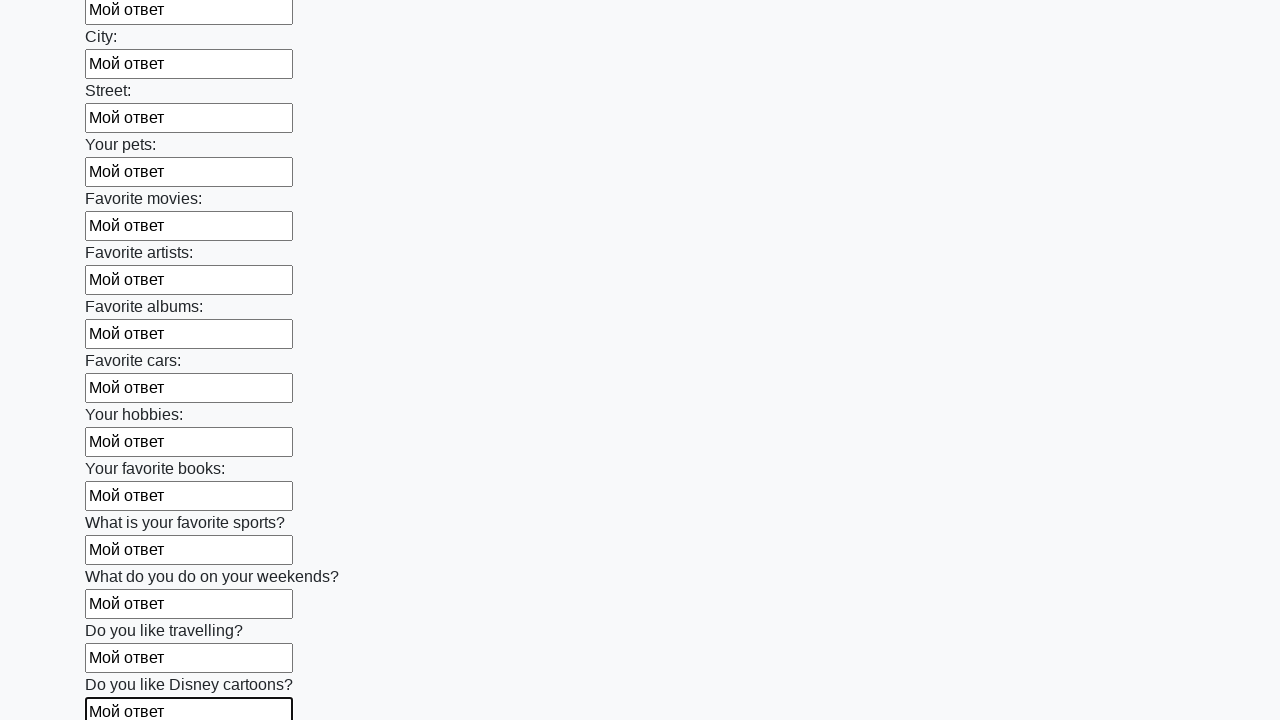

Filled input field with 'Мой ответ' on input >> nth=17
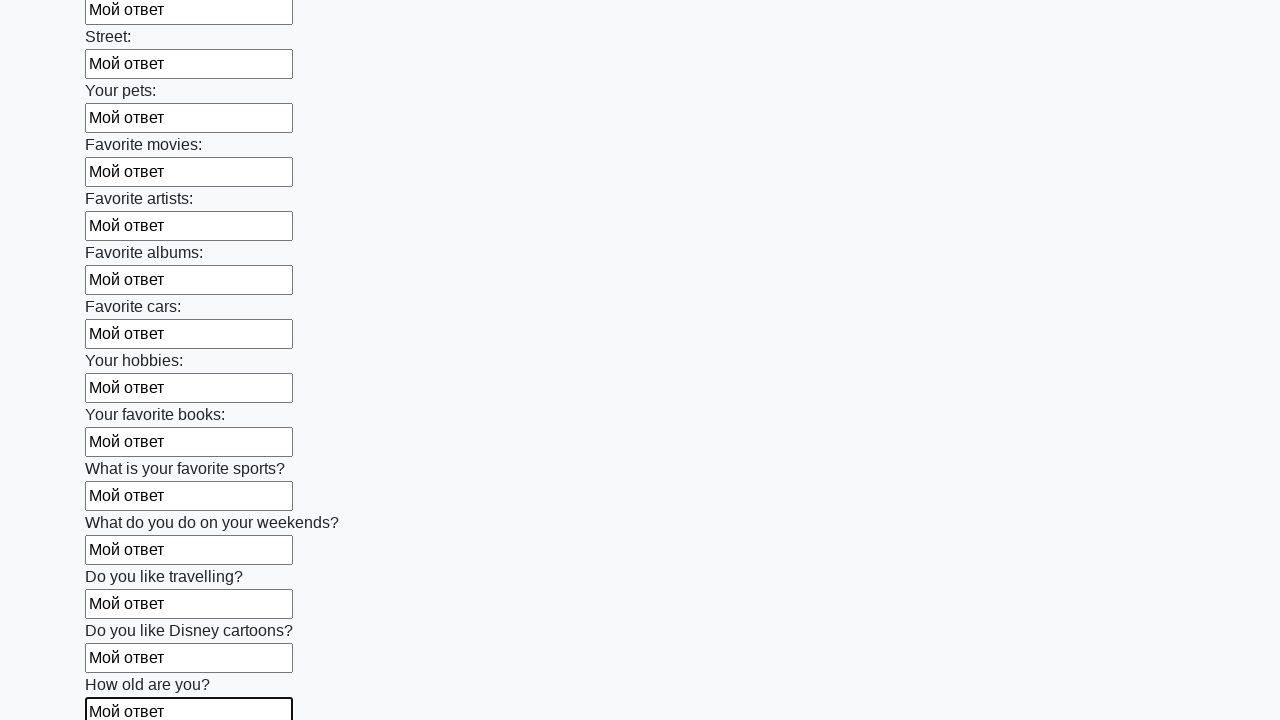

Filled input field with 'Мой ответ' on input >> nth=18
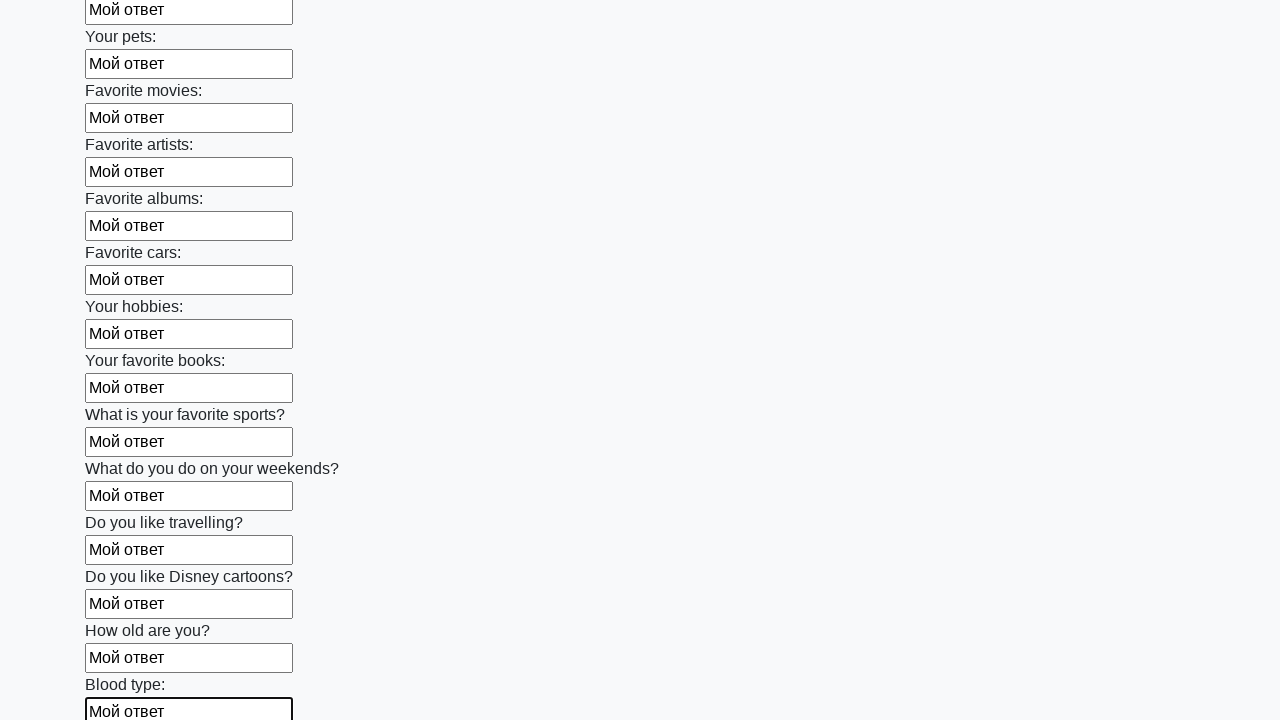

Filled input field with 'Мой ответ' on input >> nth=19
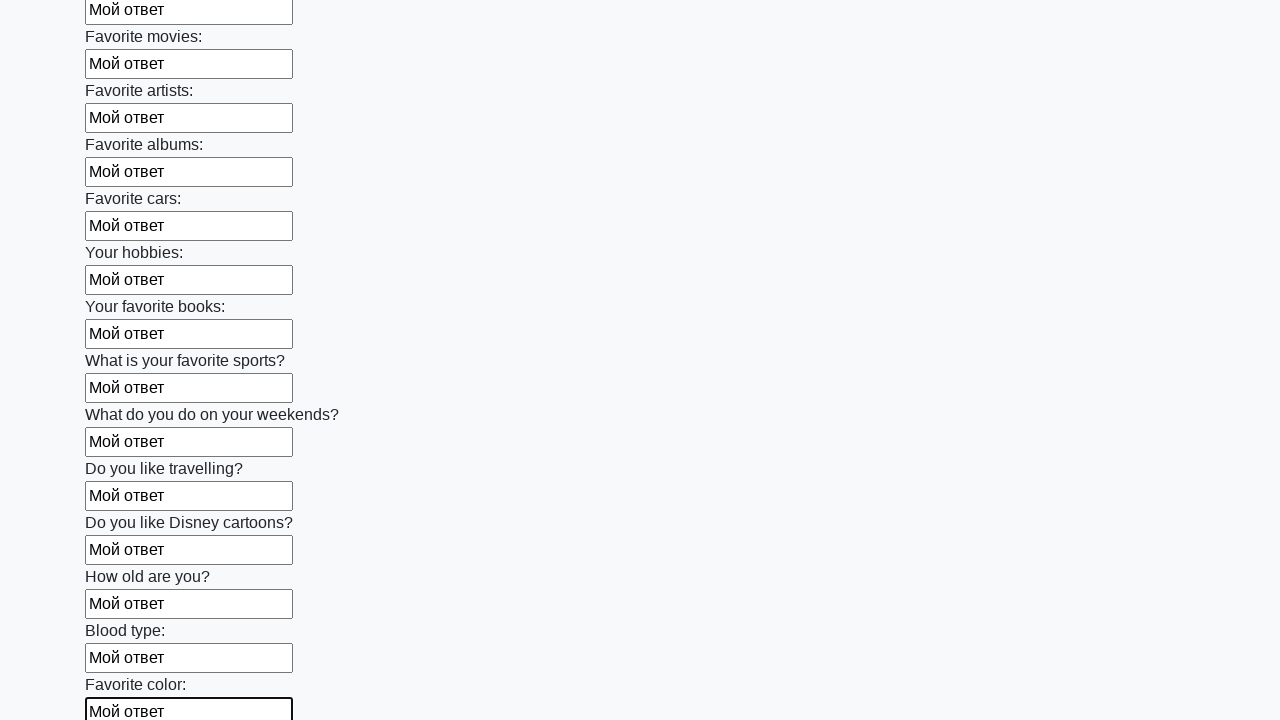

Filled input field with 'Мой ответ' on input >> nth=20
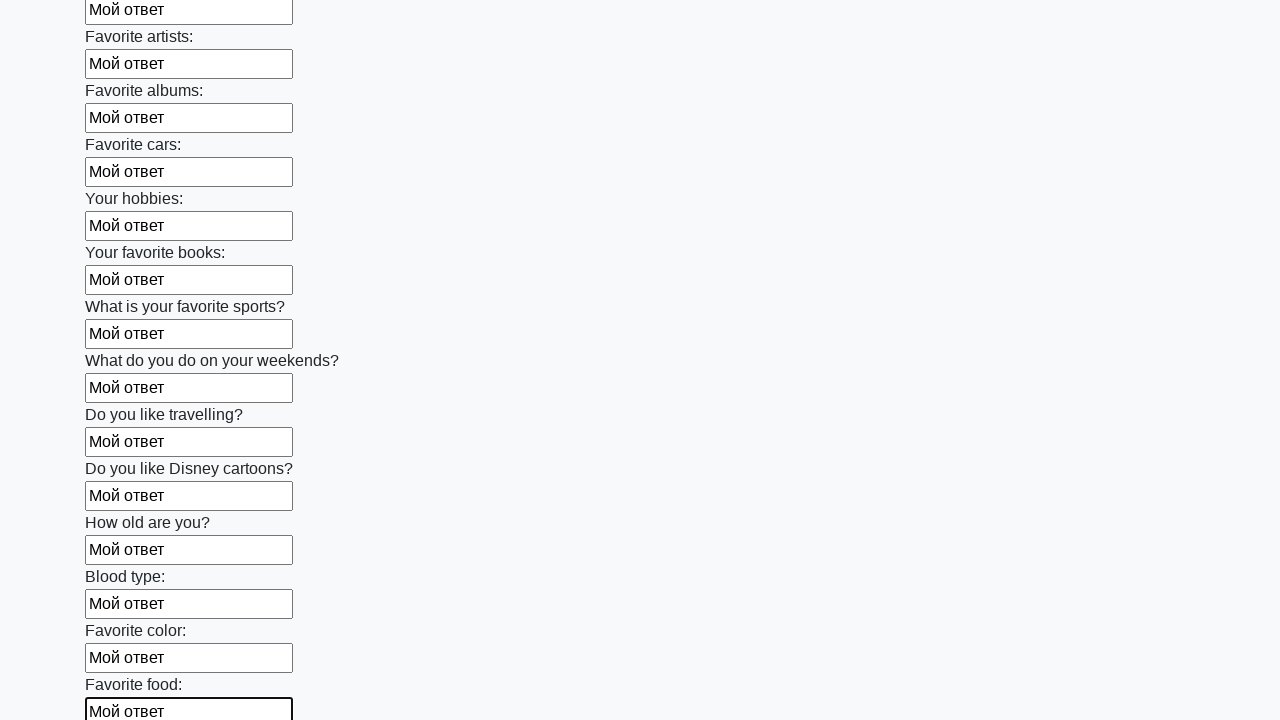

Filled input field with 'Мой ответ' on input >> nth=21
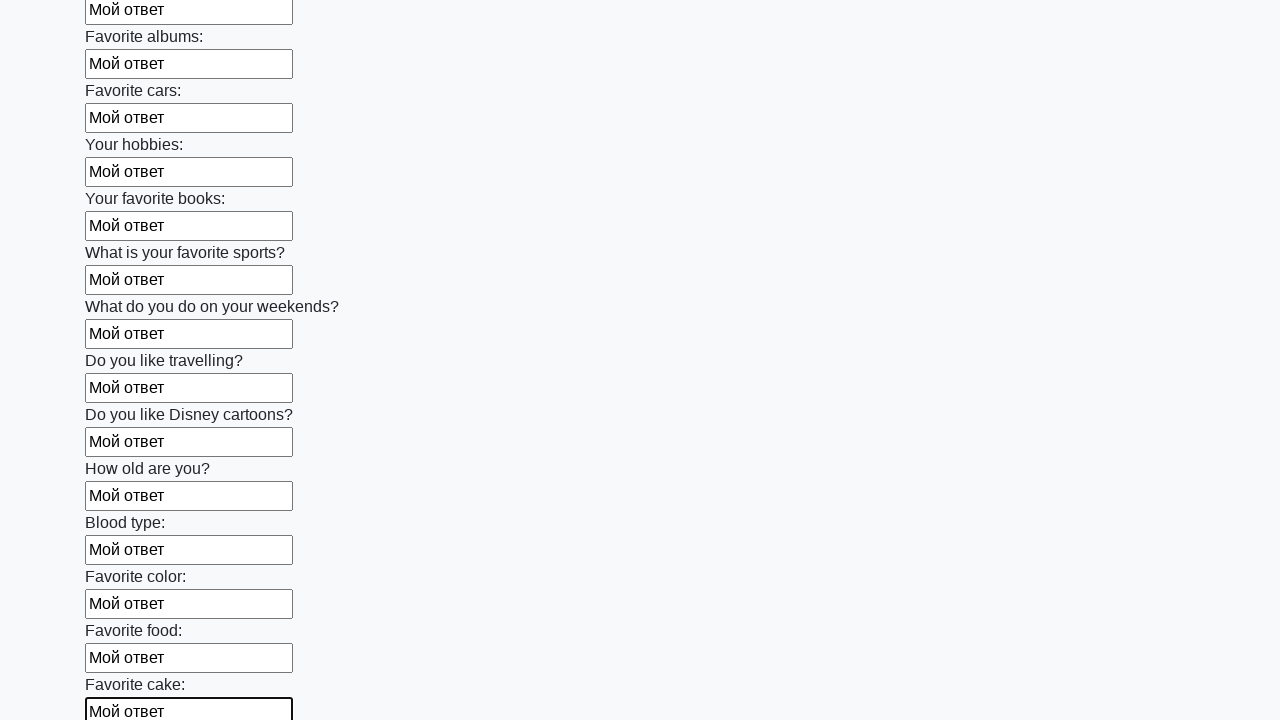

Filled input field with 'Мой ответ' on input >> nth=22
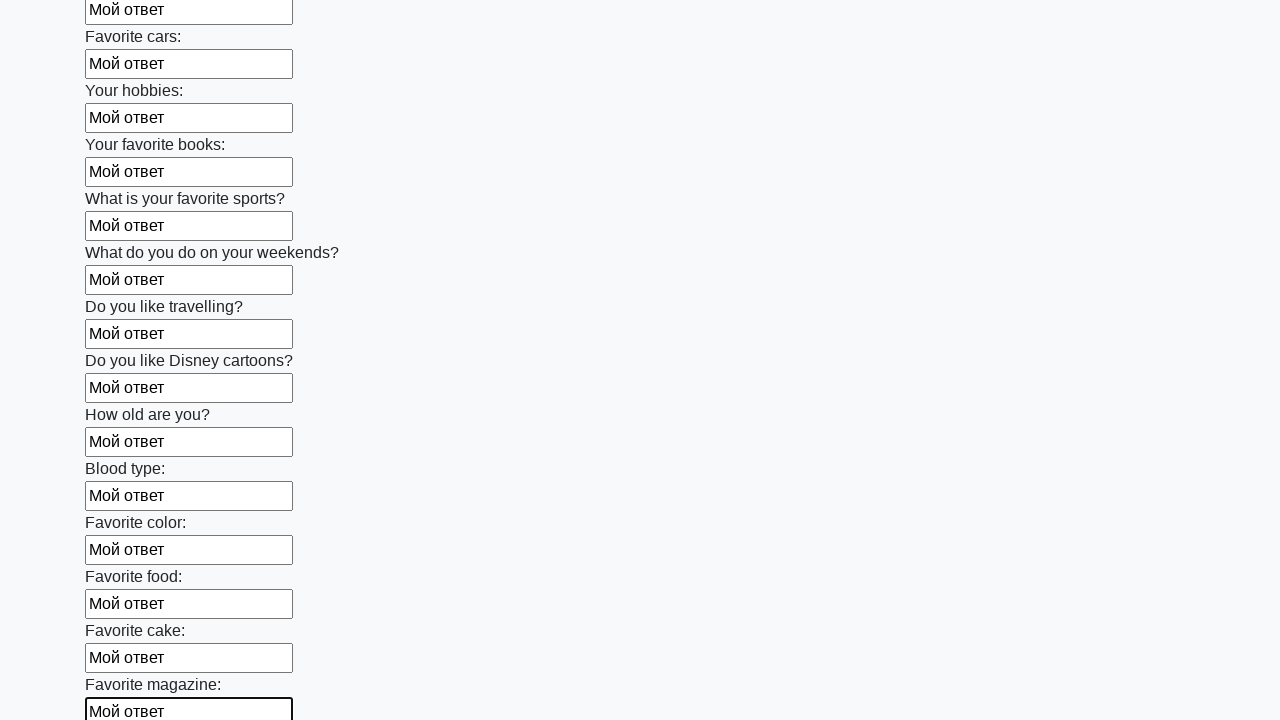

Filled input field with 'Мой ответ' on input >> nth=23
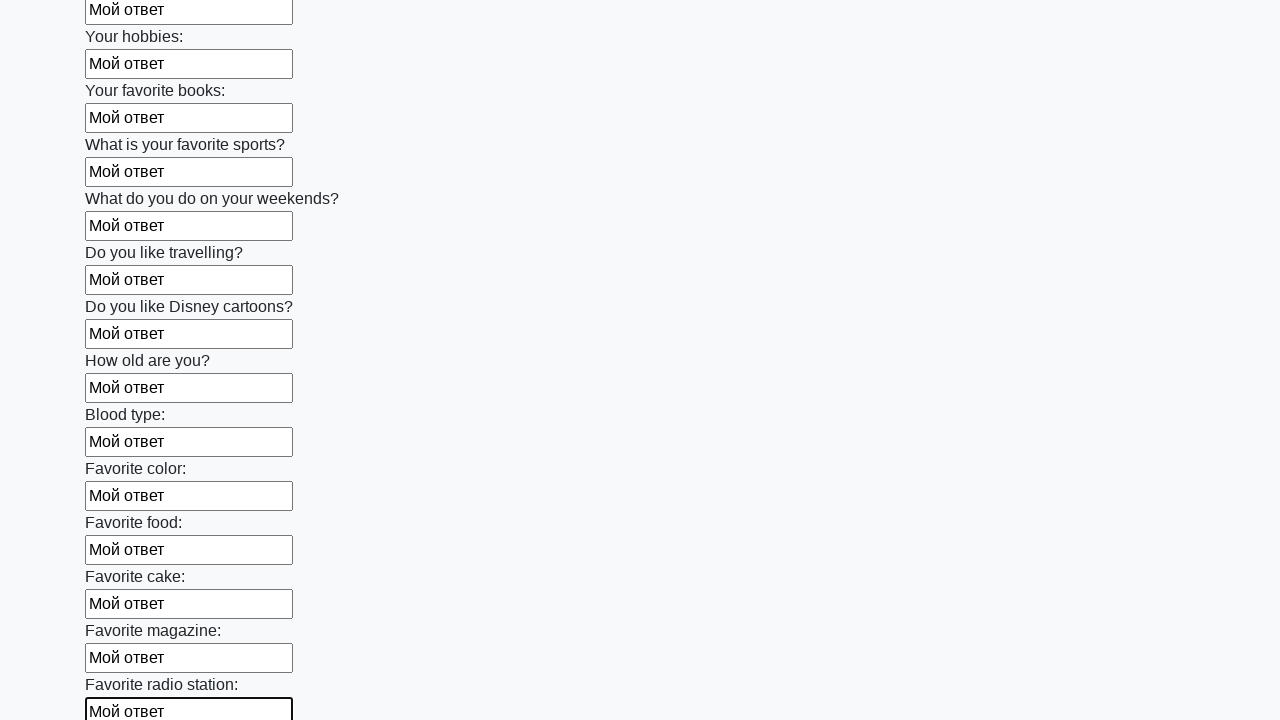

Filled input field with 'Мой ответ' on input >> nth=24
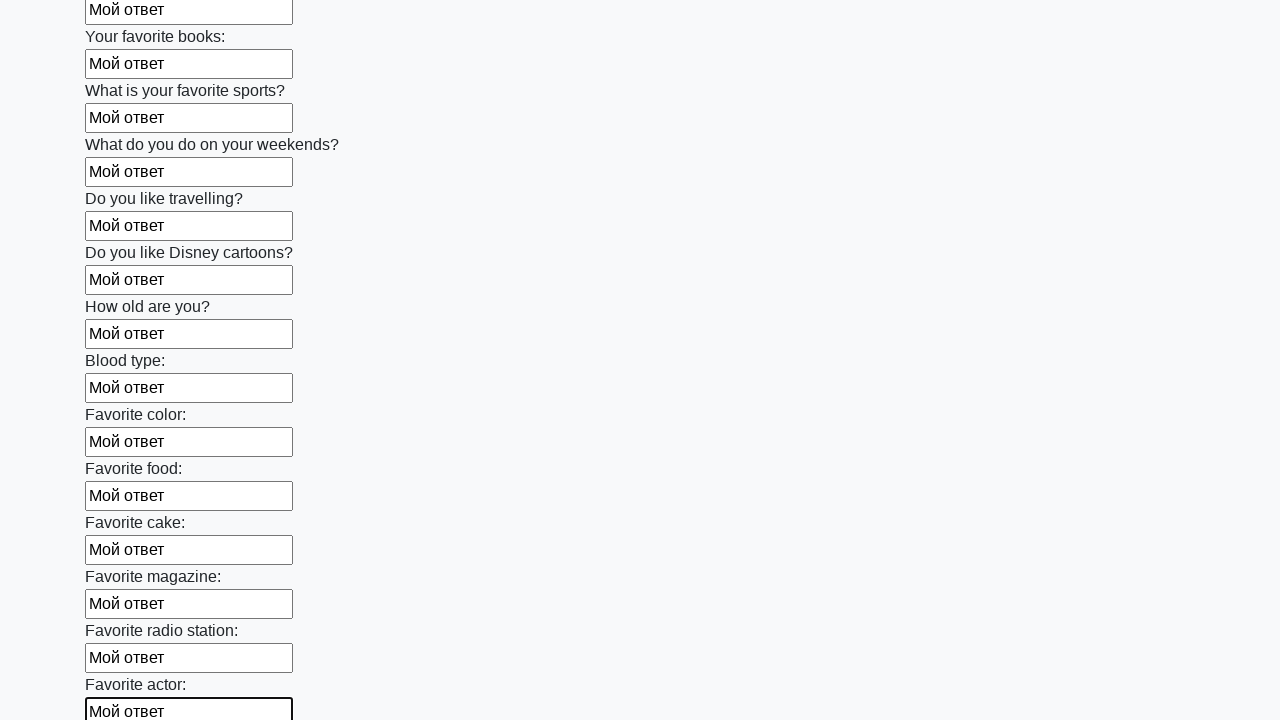

Filled input field with 'Мой ответ' on input >> nth=25
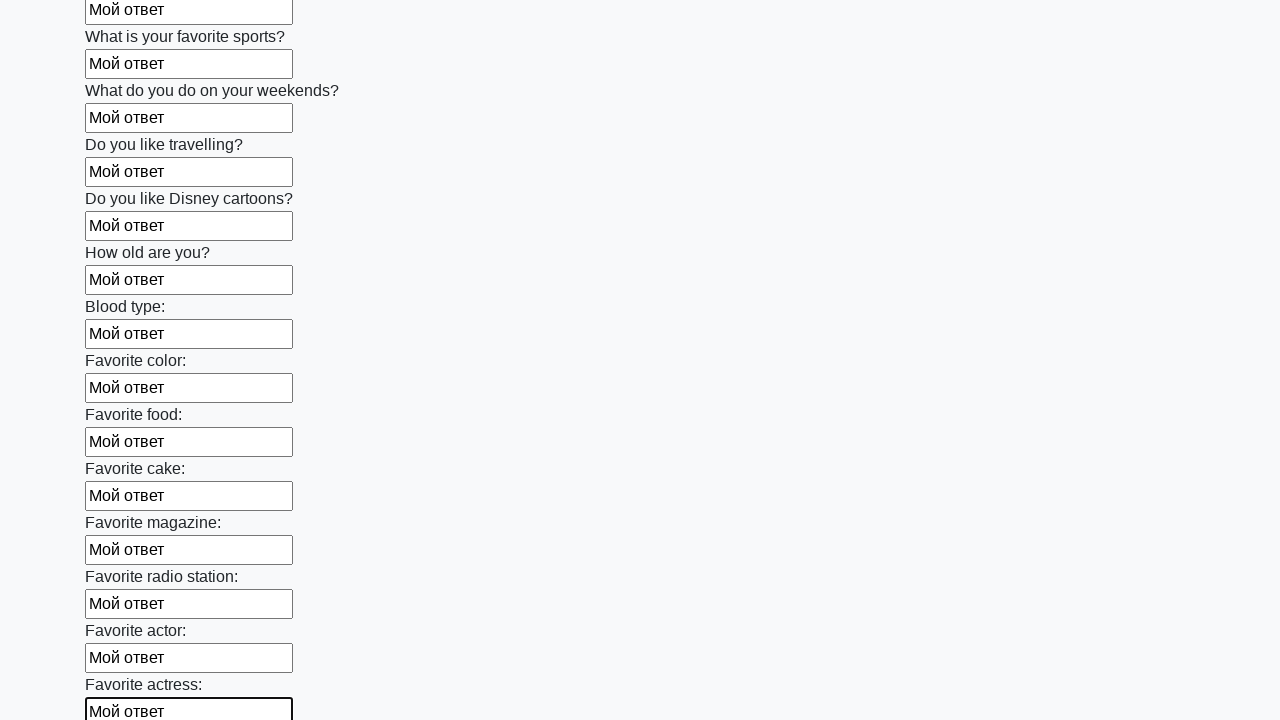

Filled input field with 'Мой ответ' on input >> nth=26
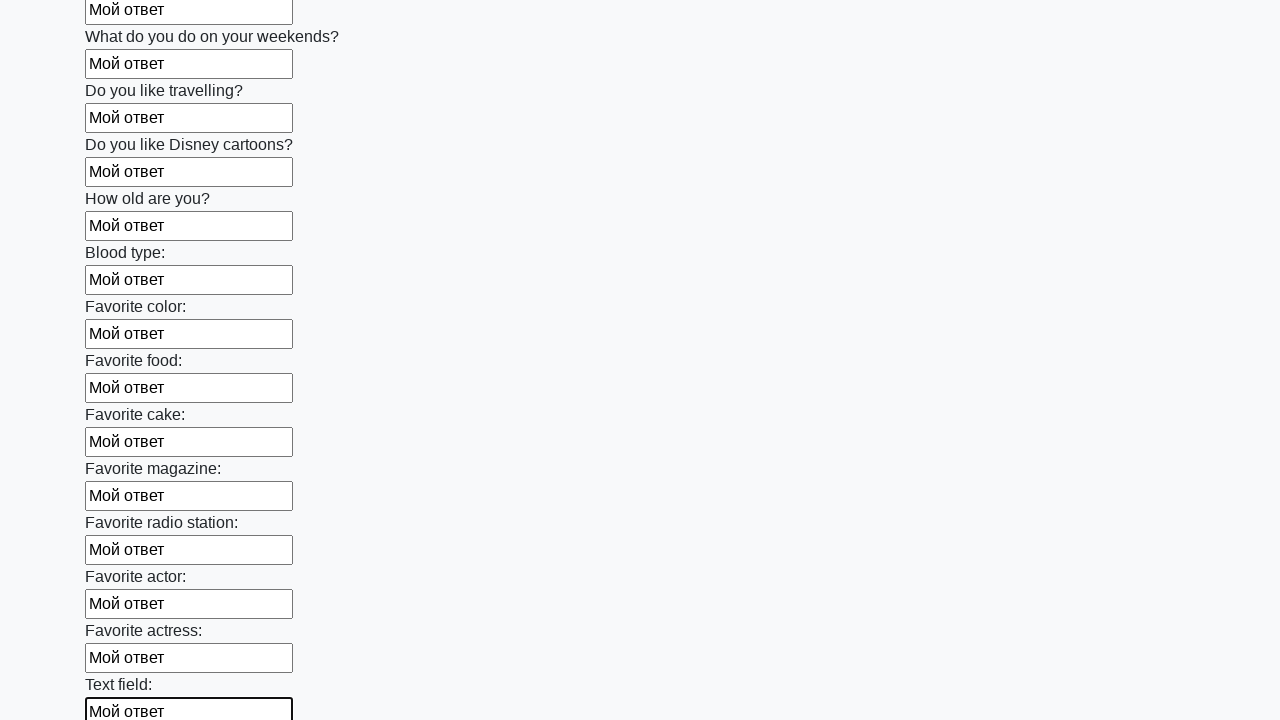

Filled input field with 'Мой ответ' on input >> nth=27
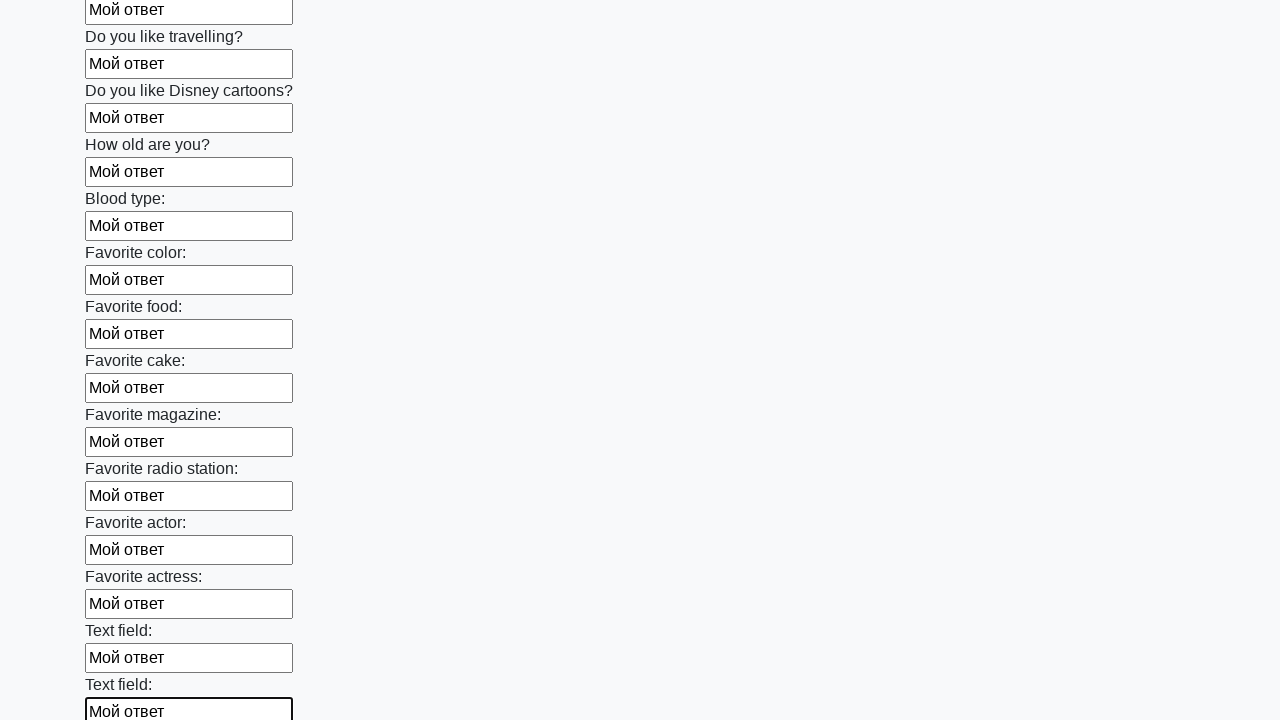

Filled input field with 'Мой ответ' on input >> nth=28
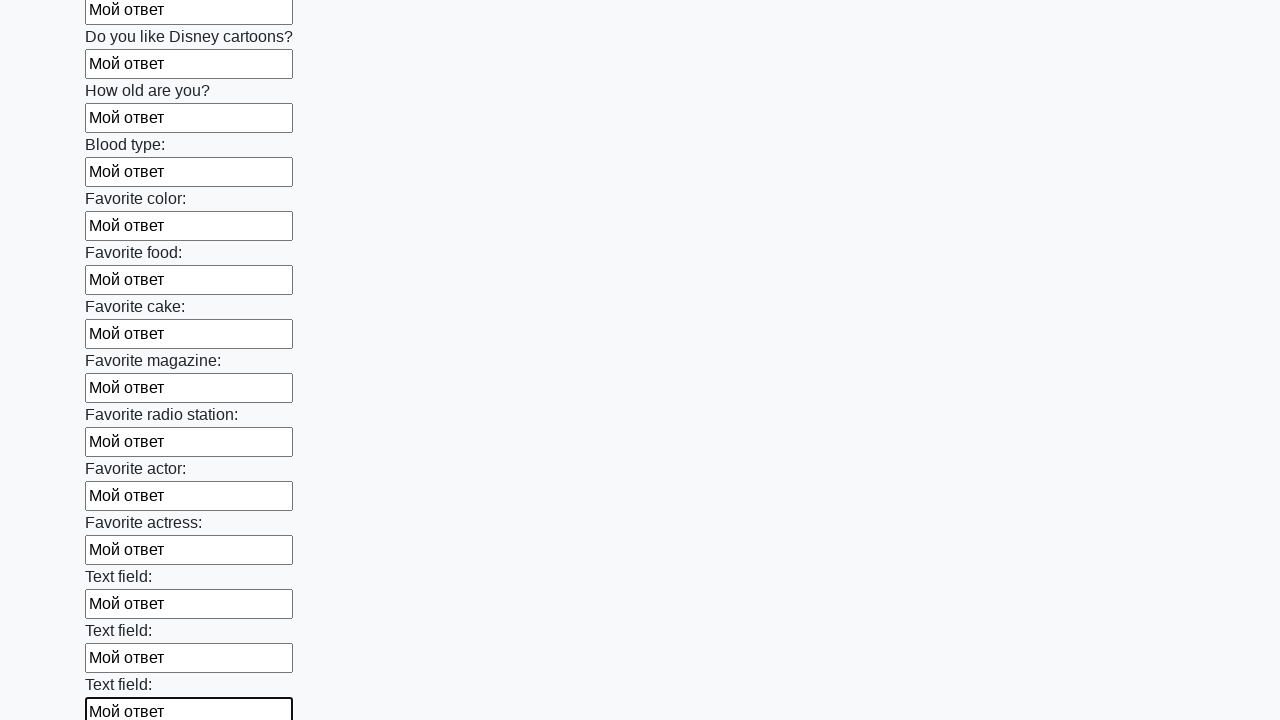

Filled input field with 'Мой ответ' on input >> nth=29
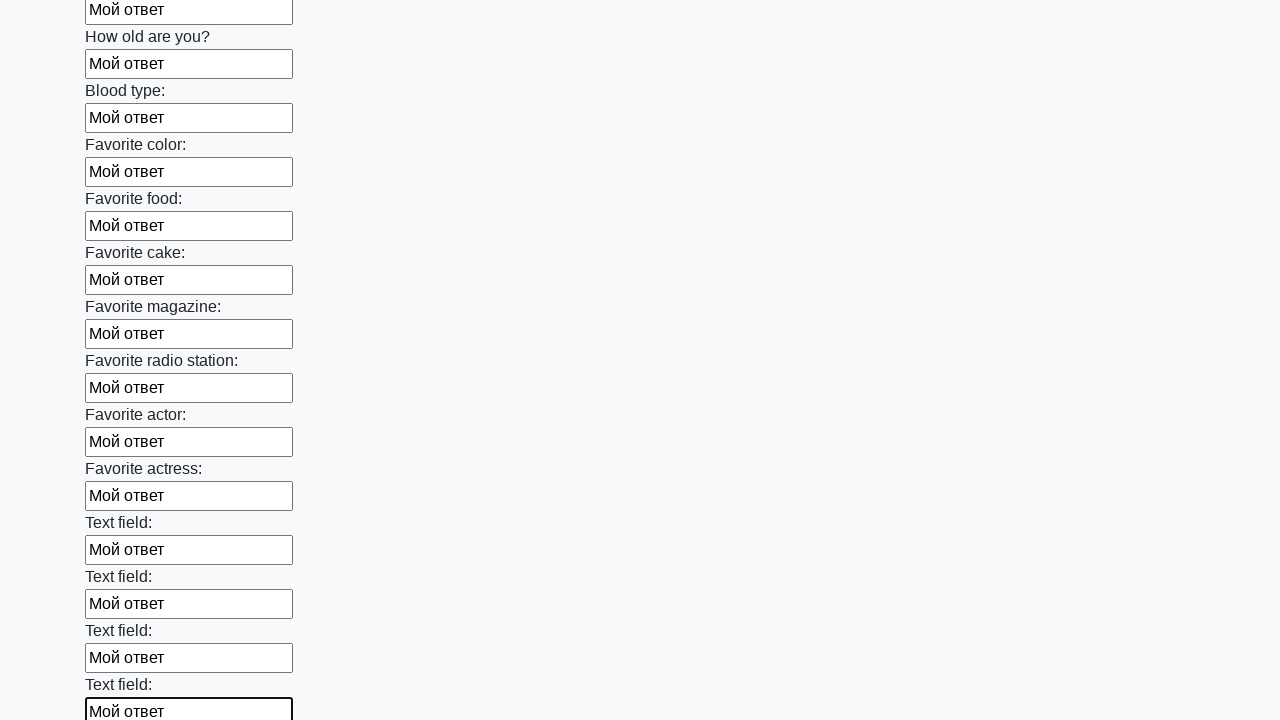

Filled input field with 'Мой ответ' on input >> nth=30
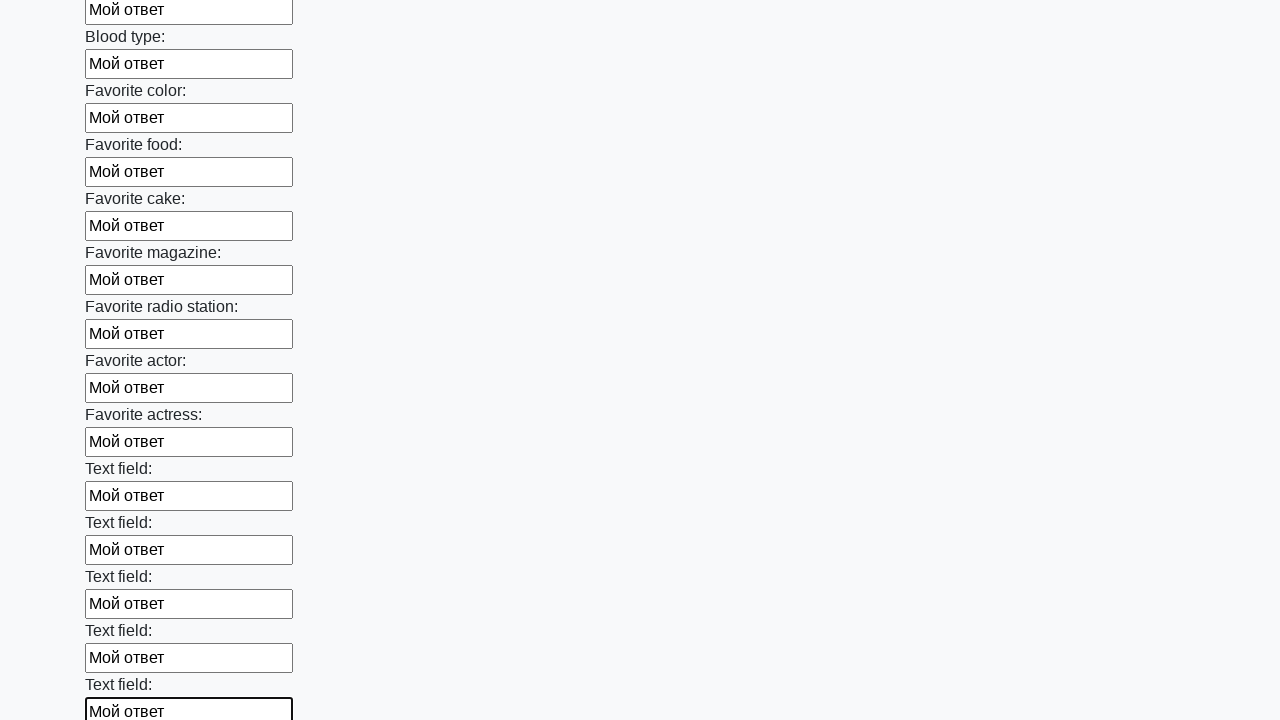

Filled input field with 'Мой ответ' on input >> nth=31
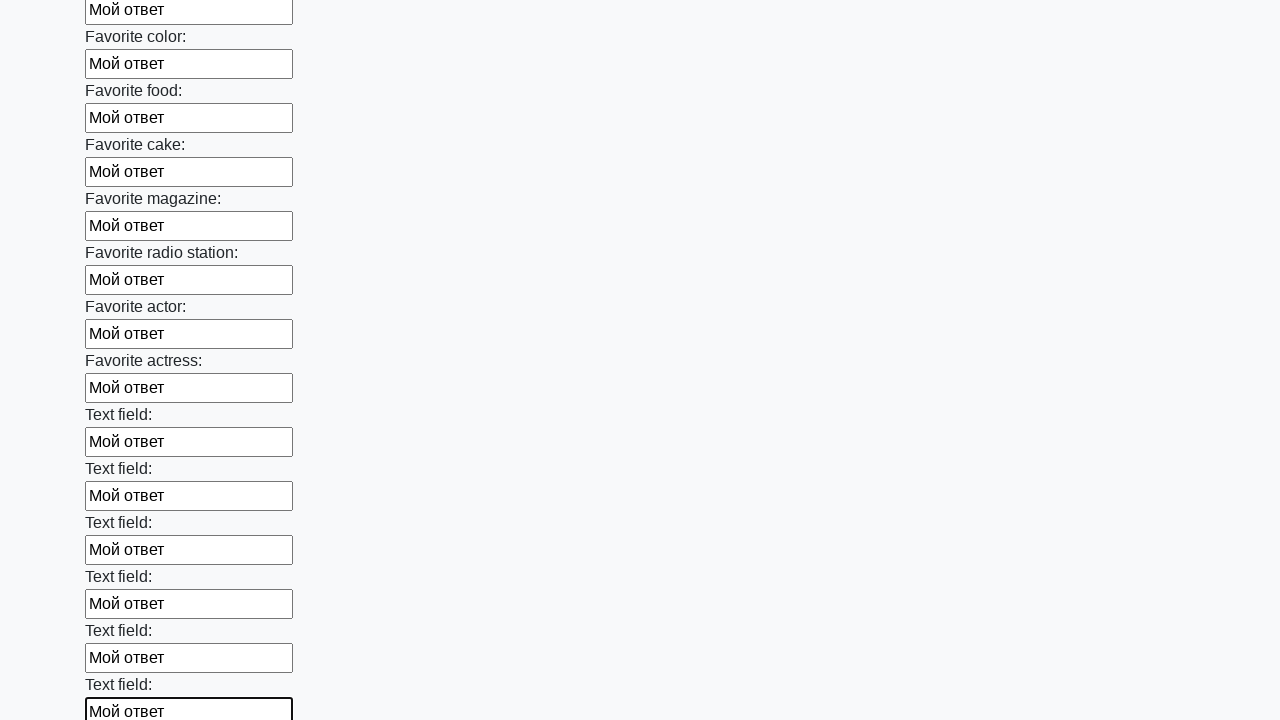

Filled input field with 'Мой ответ' on input >> nth=32
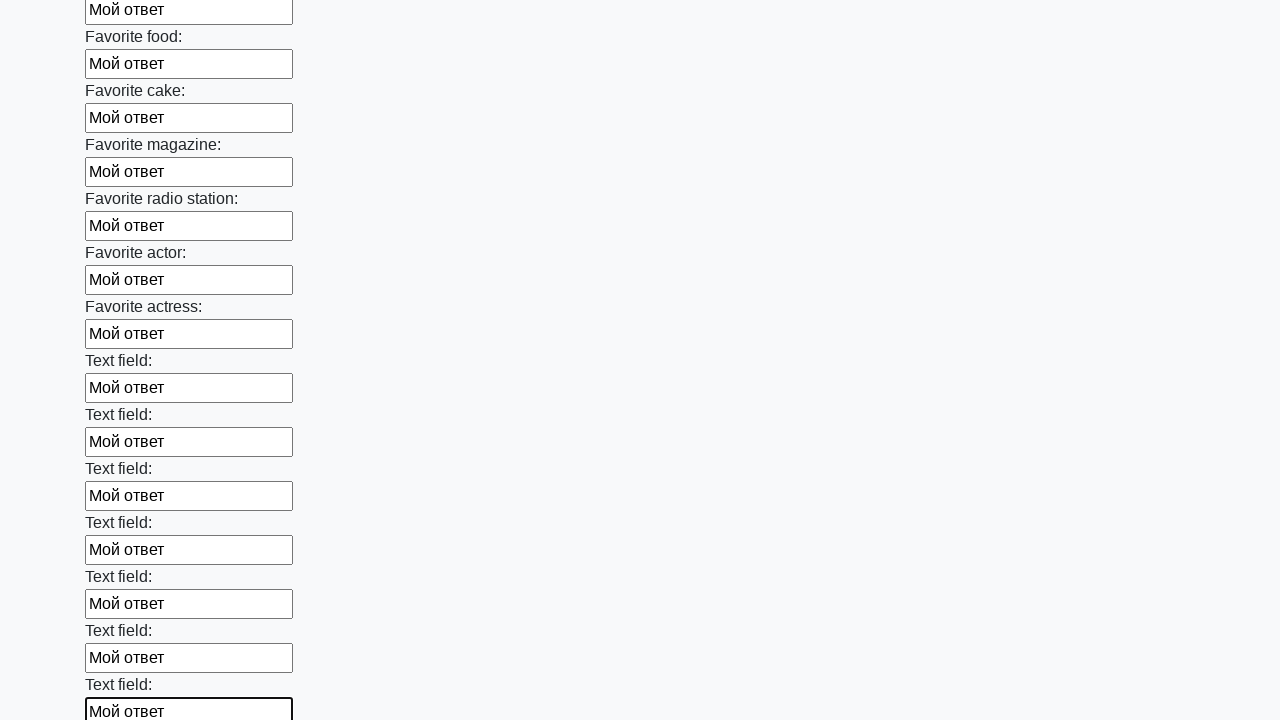

Filled input field with 'Мой ответ' on input >> nth=33
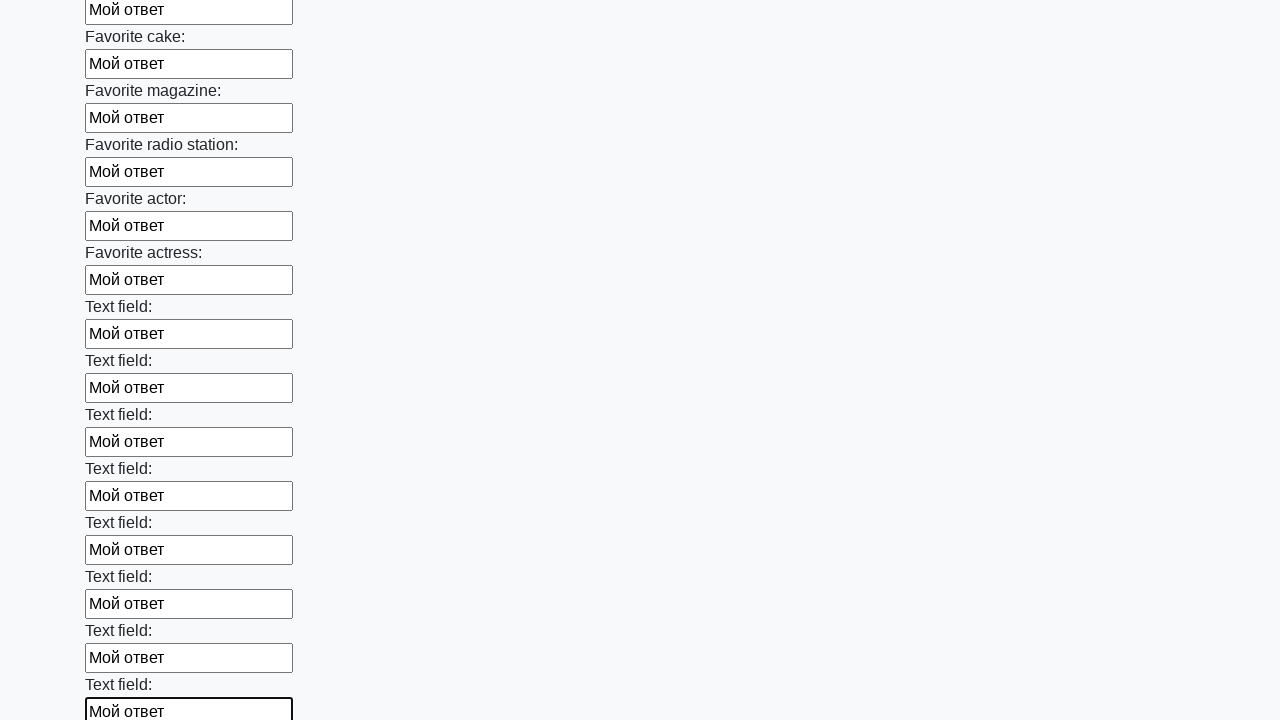

Filled input field with 'Мой ответ' on input >> nth=34
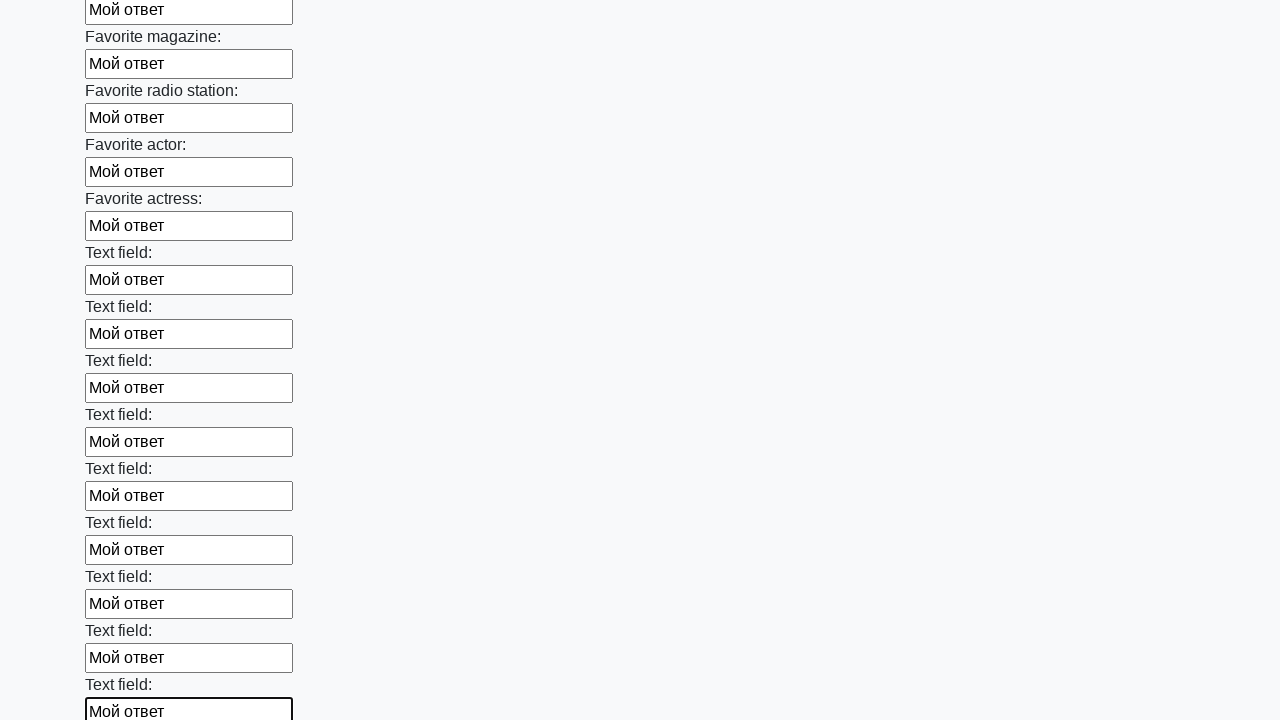

Filled input field with 'Мой ответ' on input >> nth=35
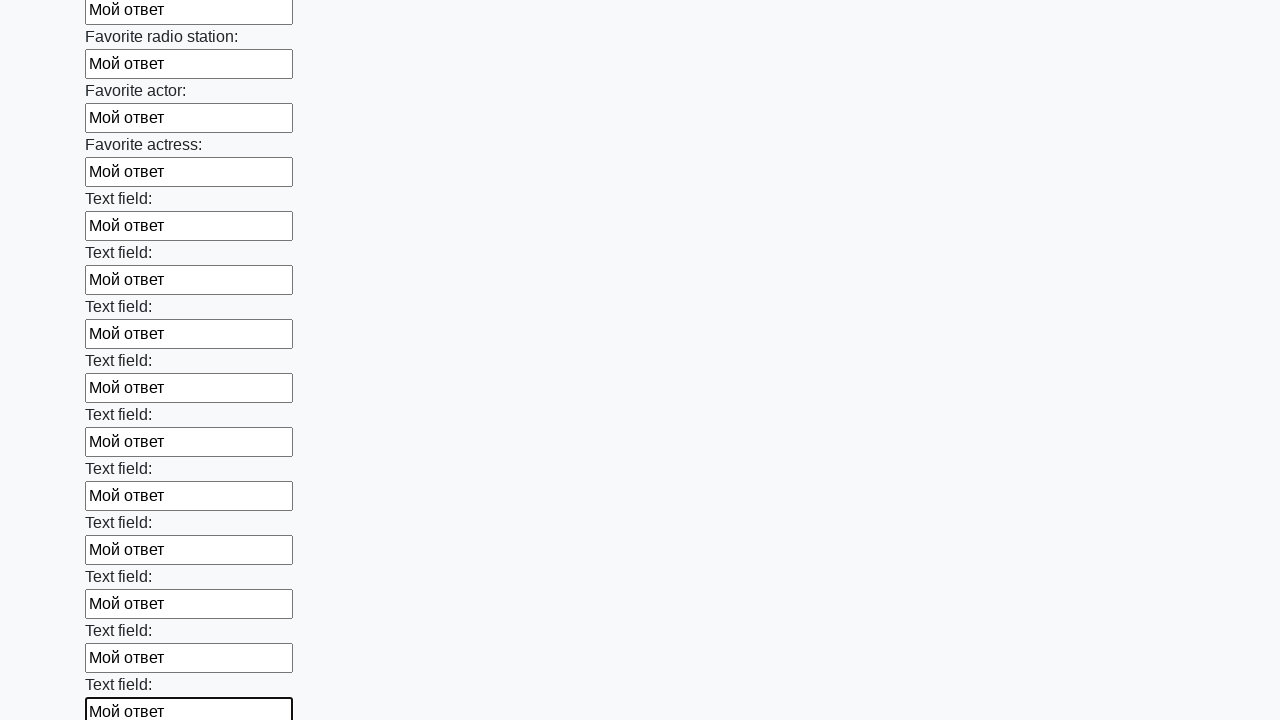

Filled input field with 'Мой ответ' on input >> nth=36
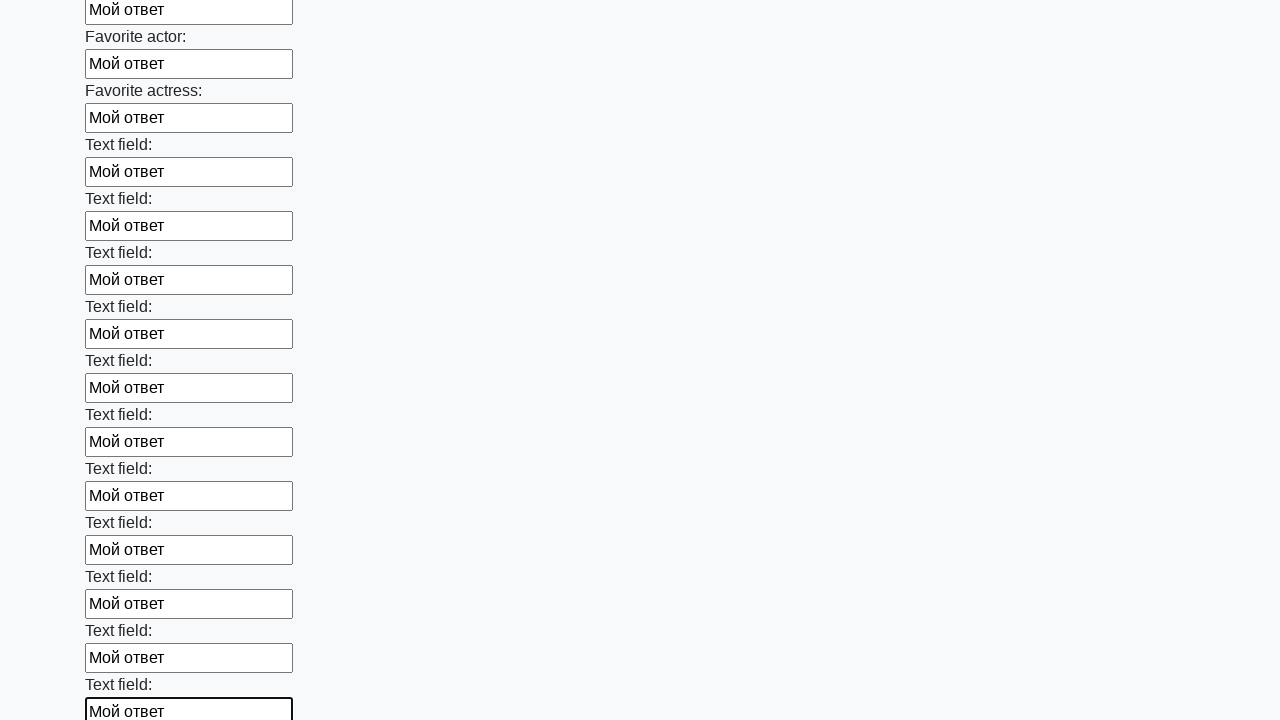

Filled input field with 'Мой ответ' on input >> nth=37
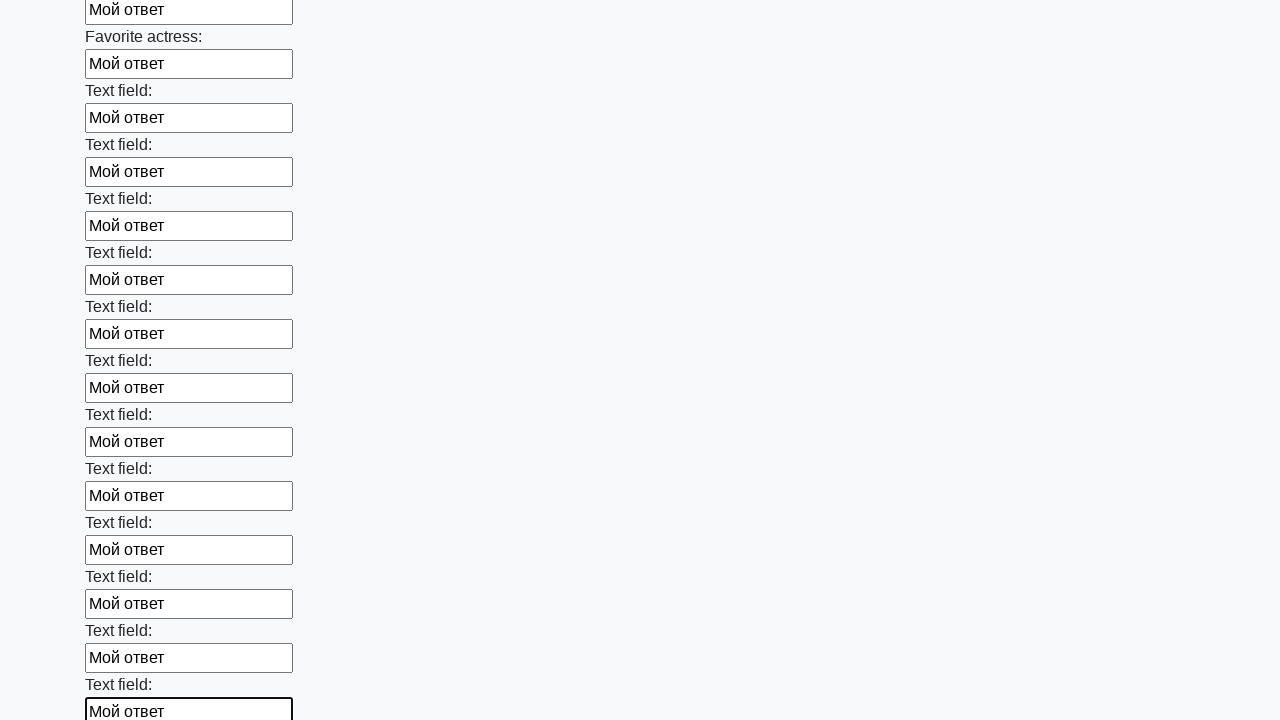

Filled input field with 'Мой ответ' on input >> nth=38
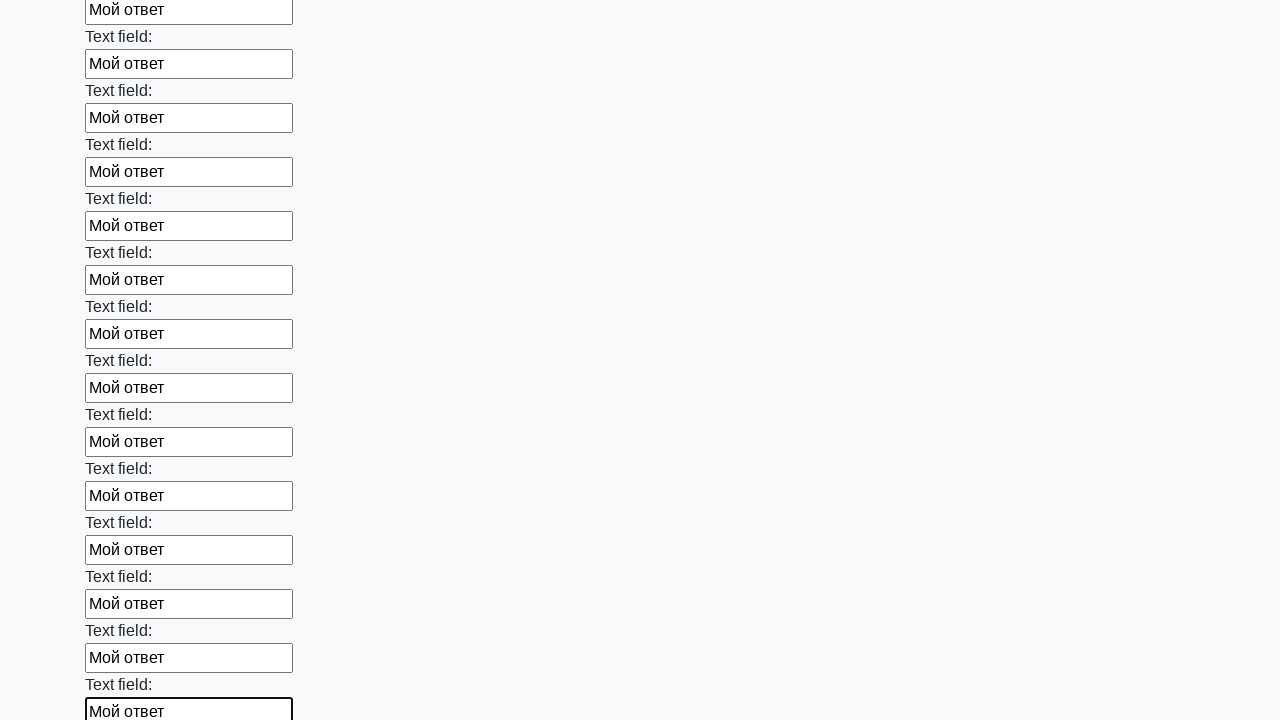

Filled input field with 'Мой ответ' on input >> nth=39
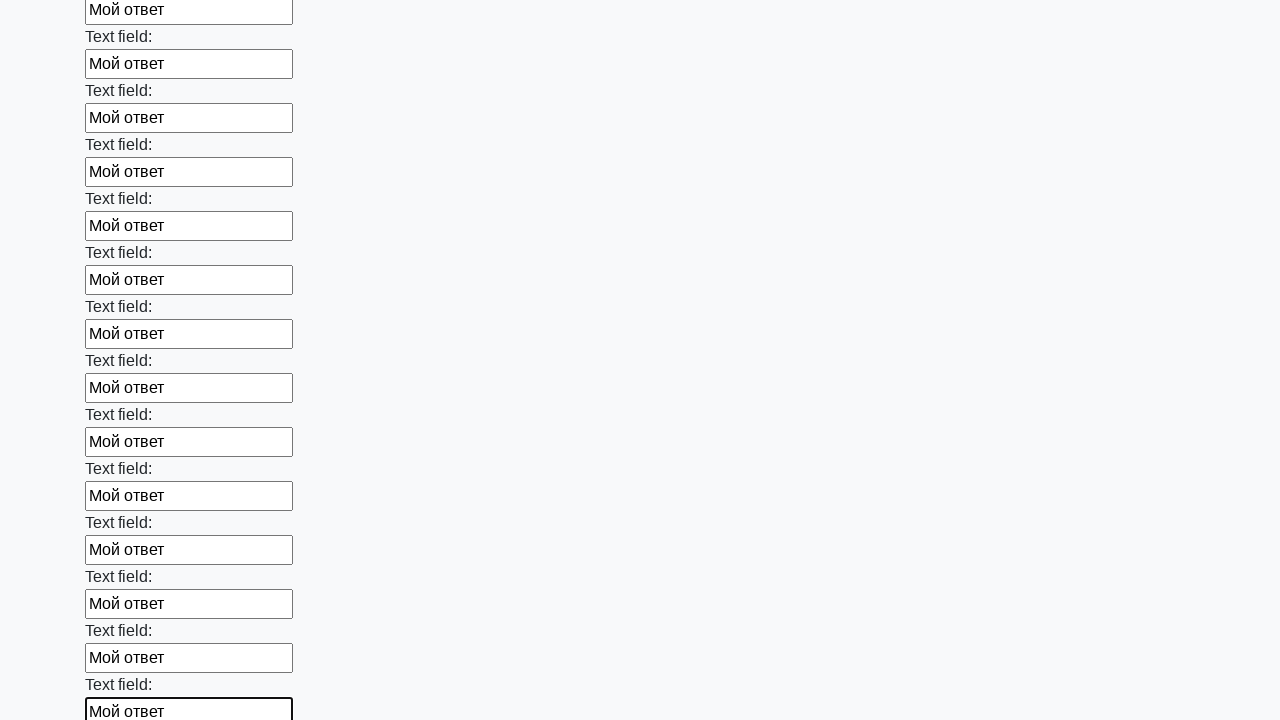

Filled input field with 'Мой ответ' on input >> nth=40
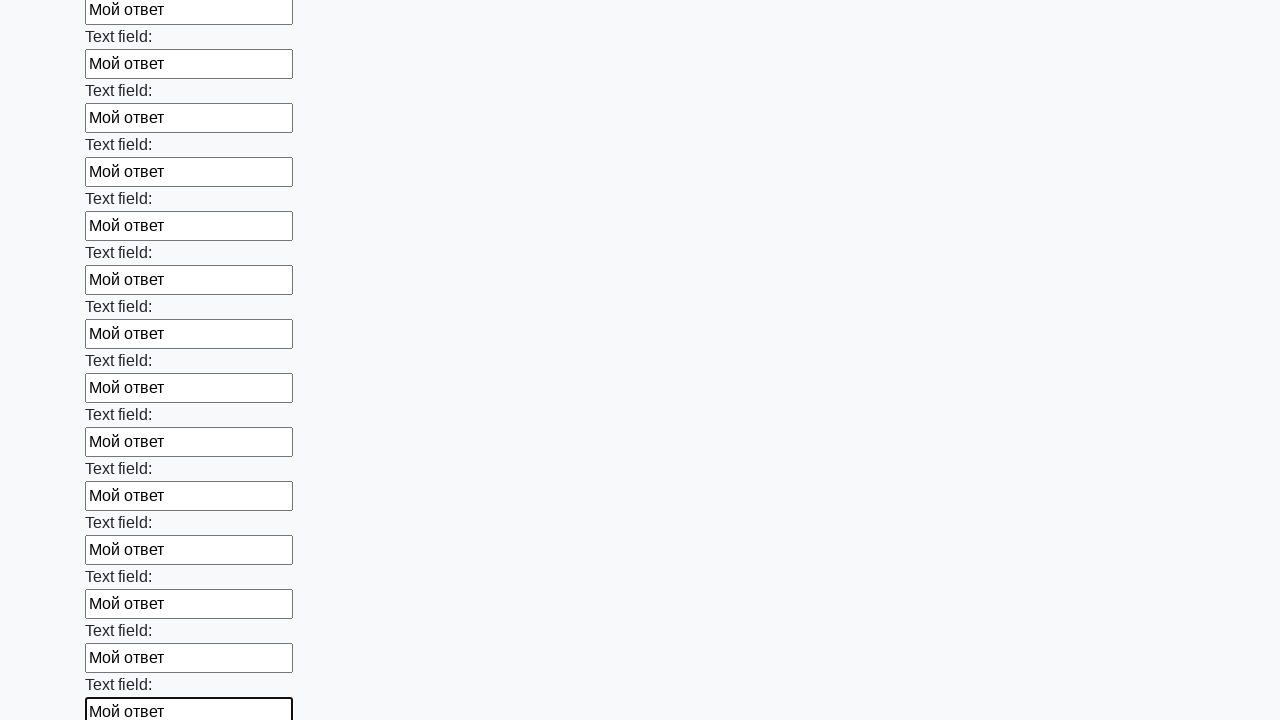

Filled input field with 'Мой ответ' on input >> nth=41
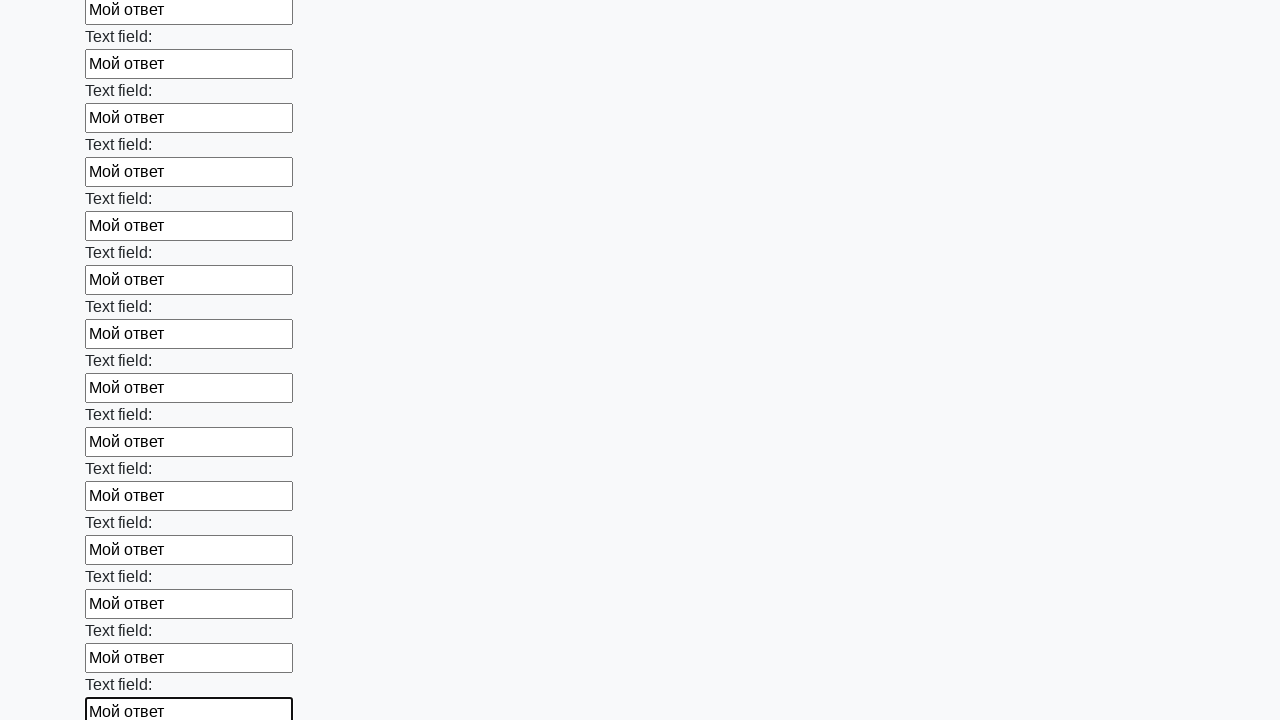

Filled input field with 'Мой ответ' on input >> nth=42
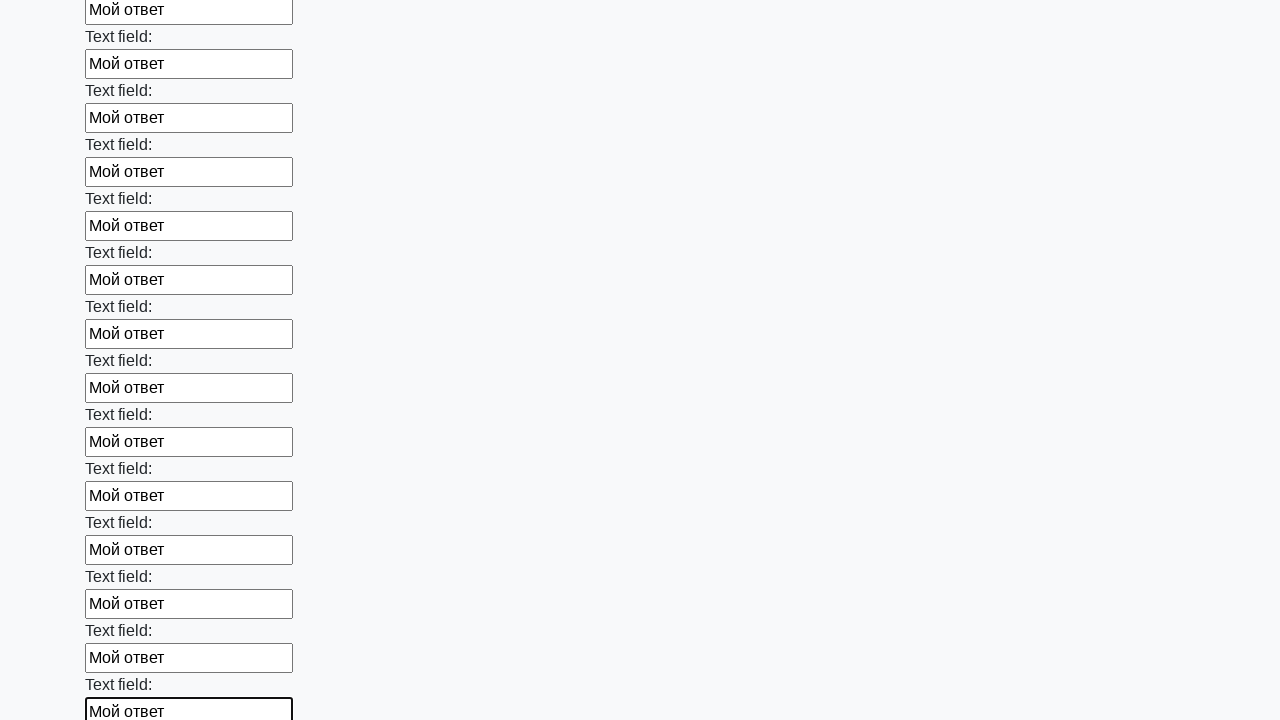

Filled input field with 'Мой ответ' on input >> nth=43
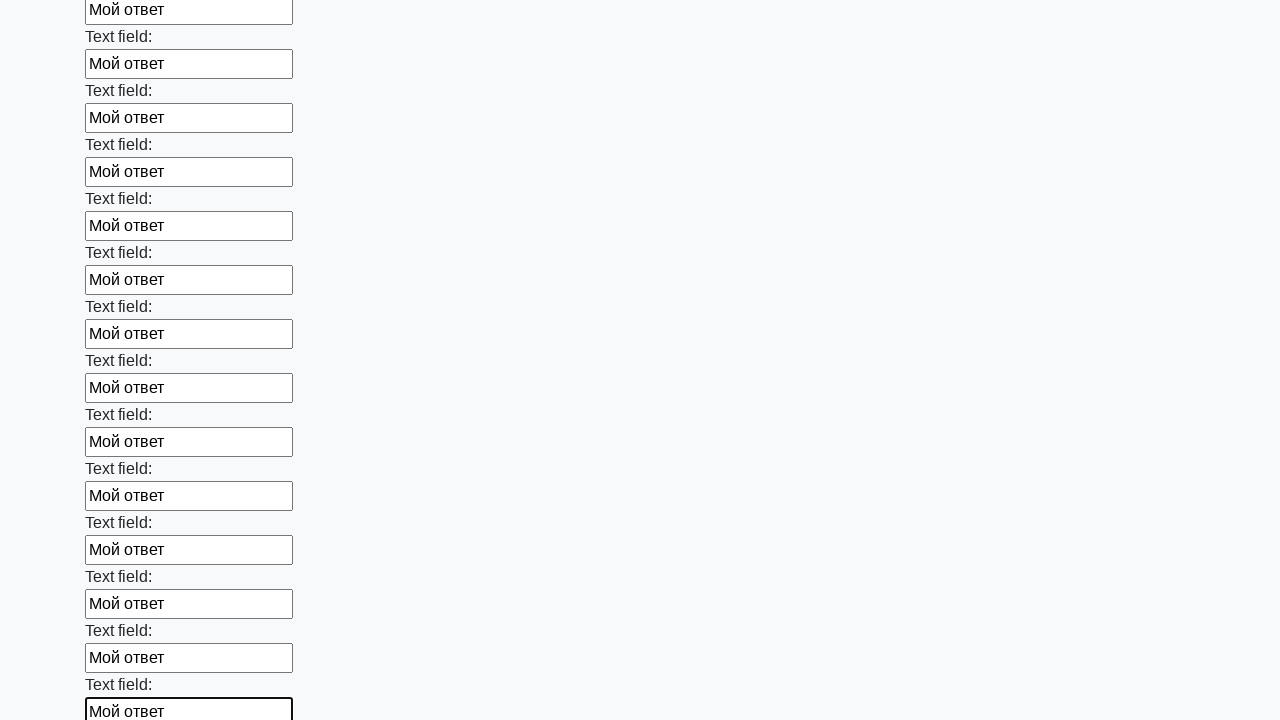

Filled input field with 'Мой ответ' on input >> nth=44
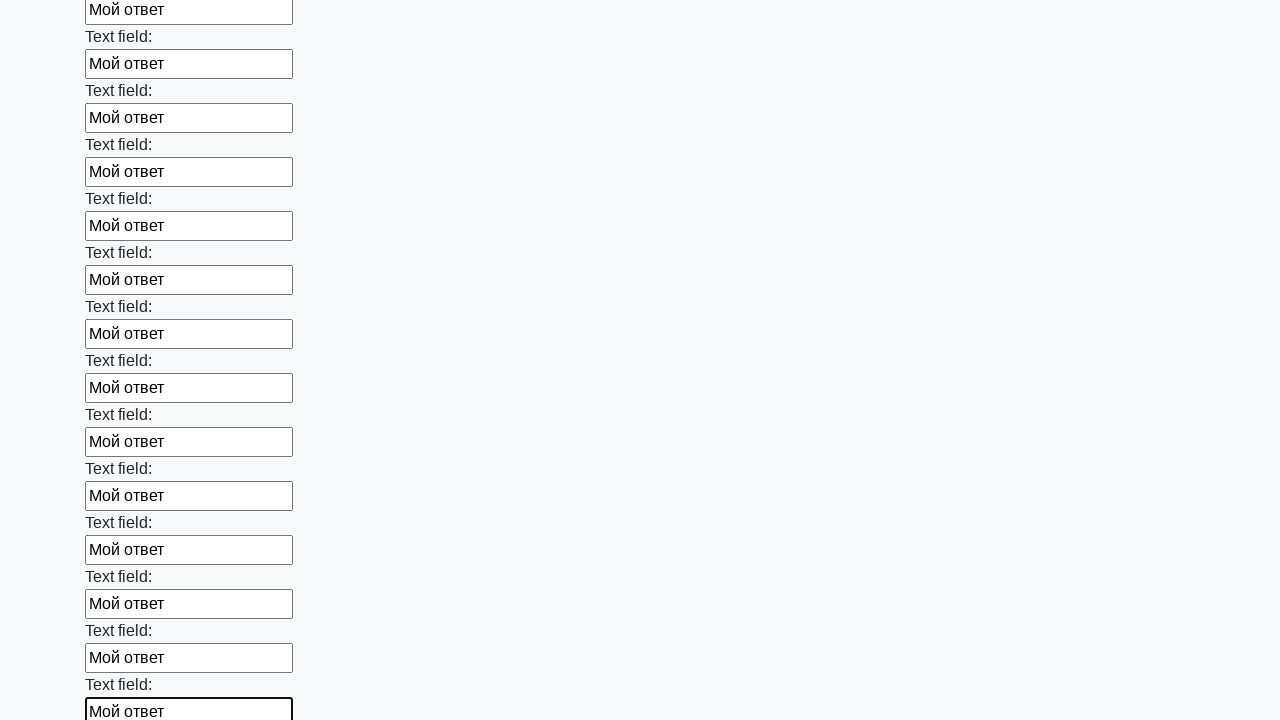

Filled input field with 'Мой ответ' on input >> nth=45
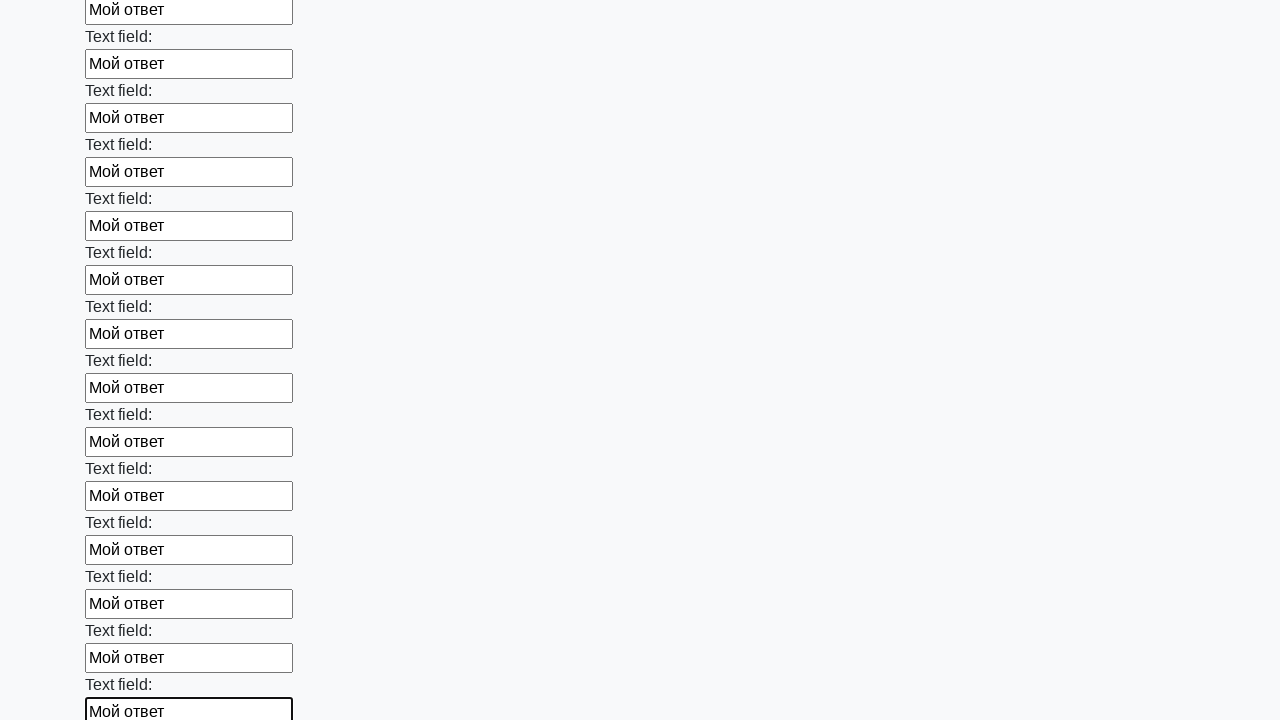

Filled input field with 'Мой ответ' on input >> nth=46
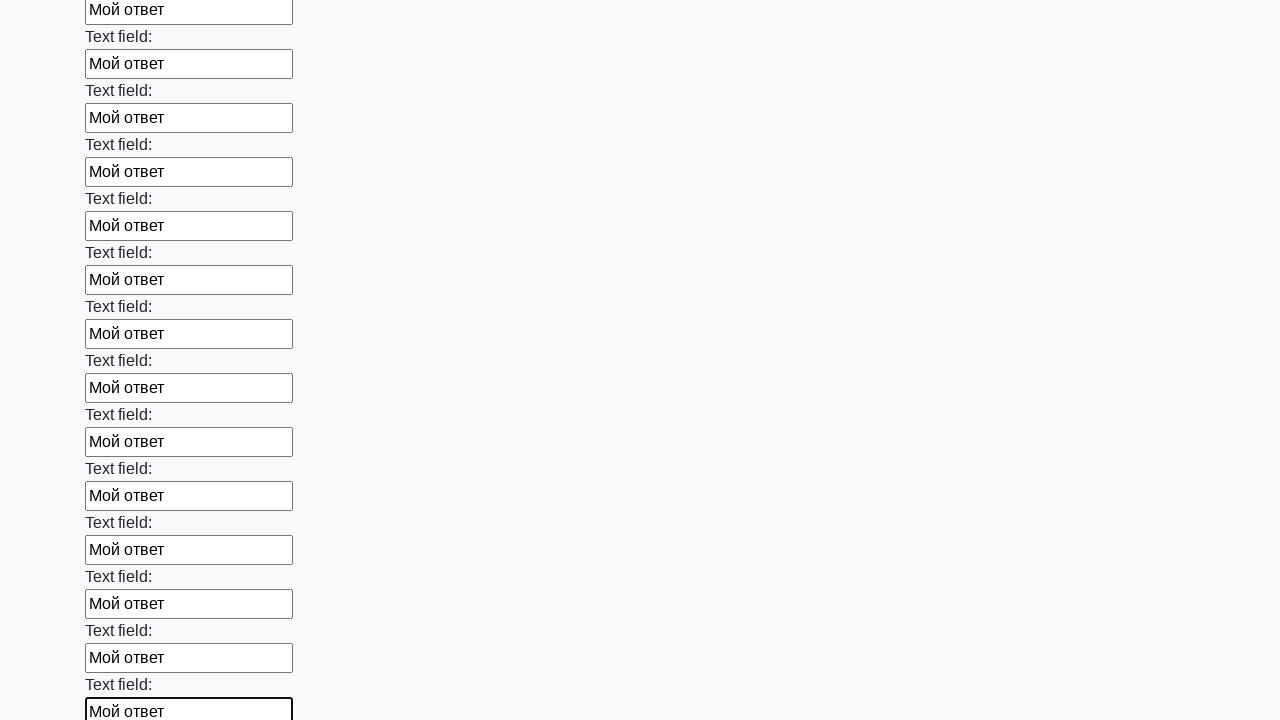

Filled input field with 'Мой ответ' on input >> nth=47
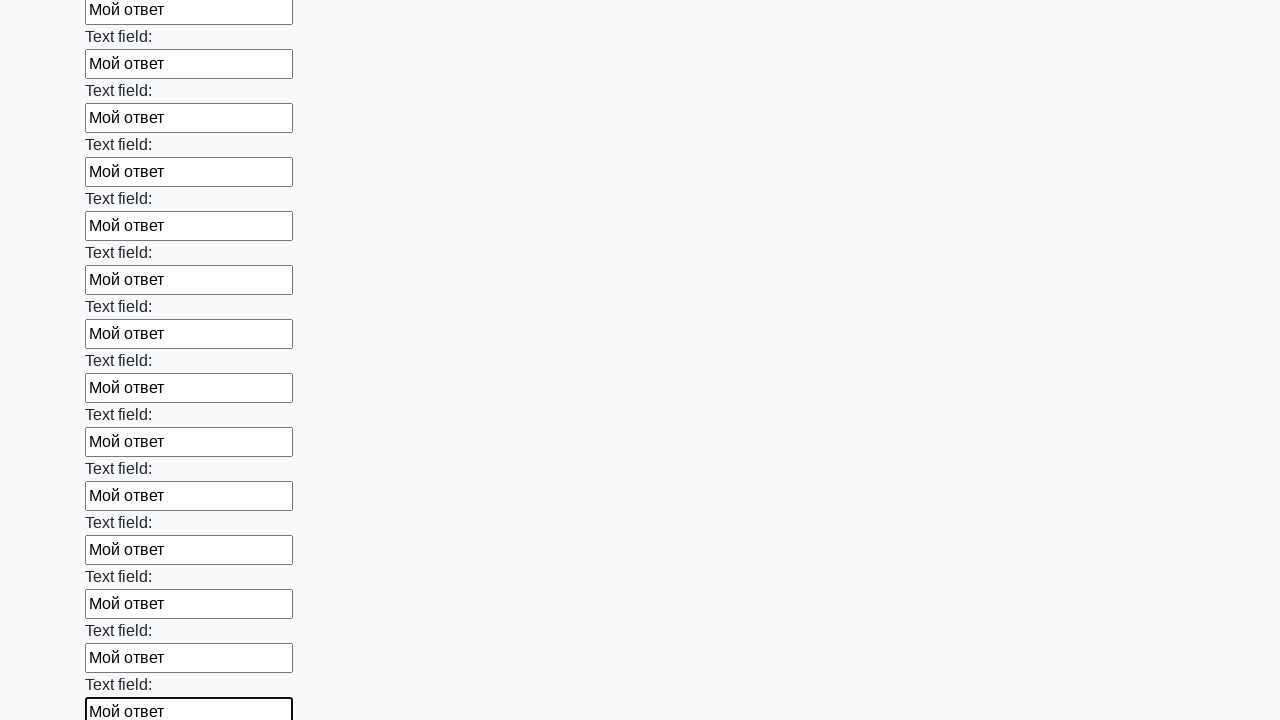

Filled input field with 'Мой ответ' on input >> nth=48
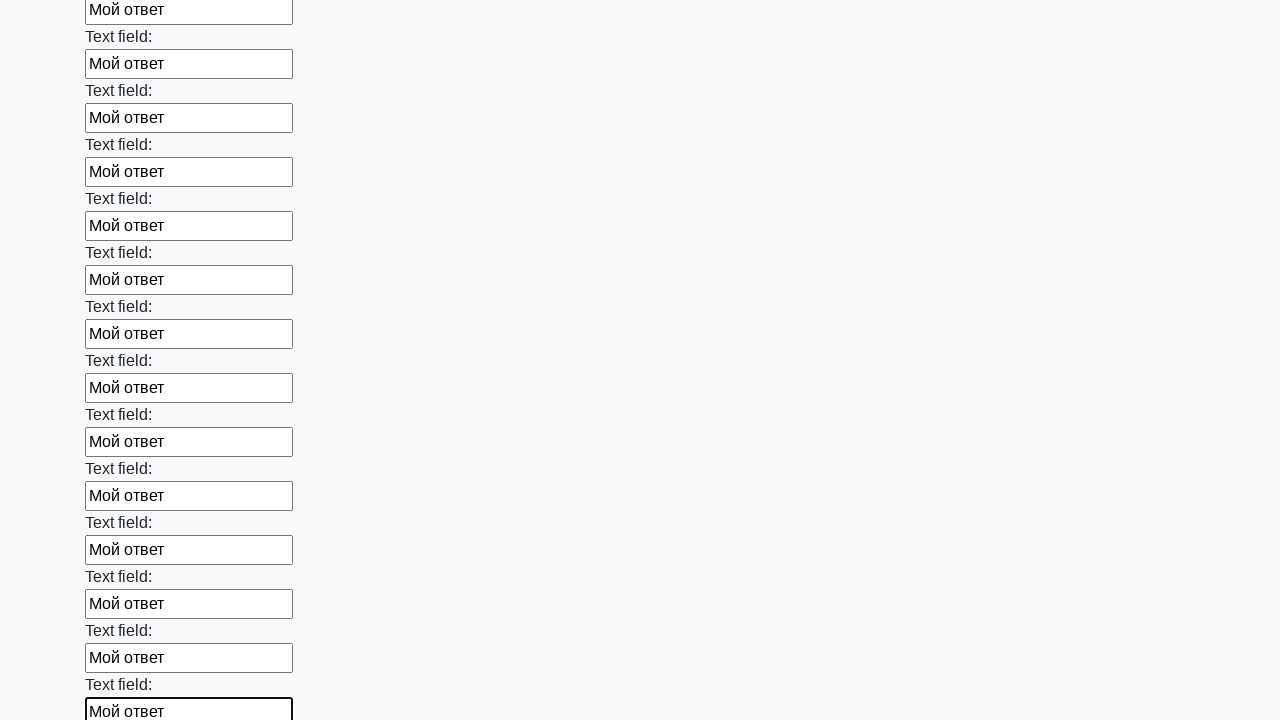

Filled input field with 'Мой ответ' on input >> nth=49
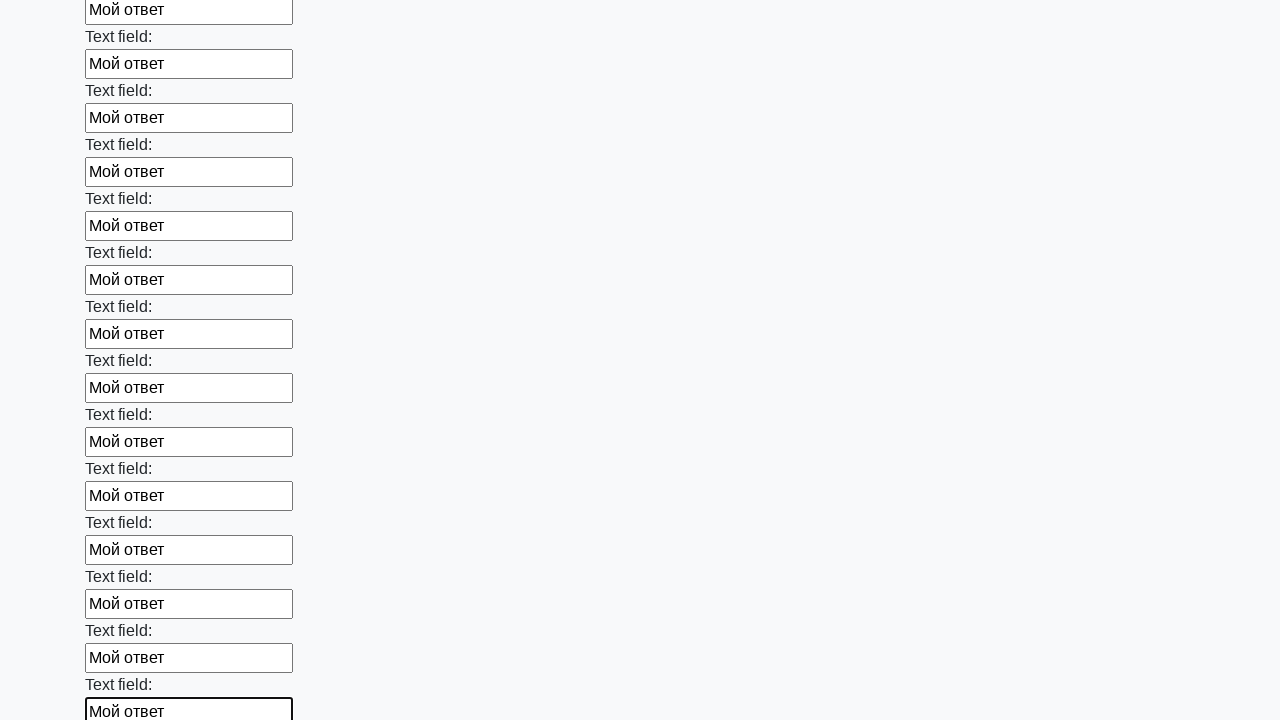

Filled input field with 'Мой ответ' on input >> nth=50
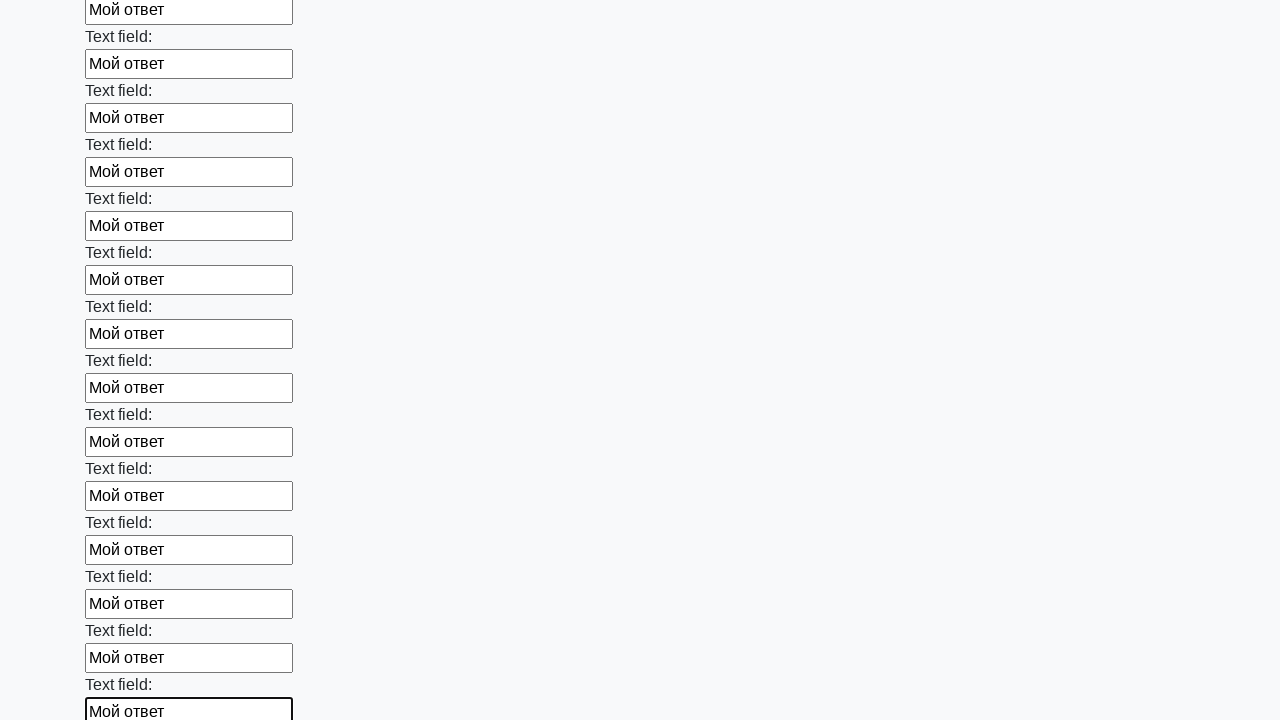

Filled input field with 'Мой ответ' on input >> nth=51
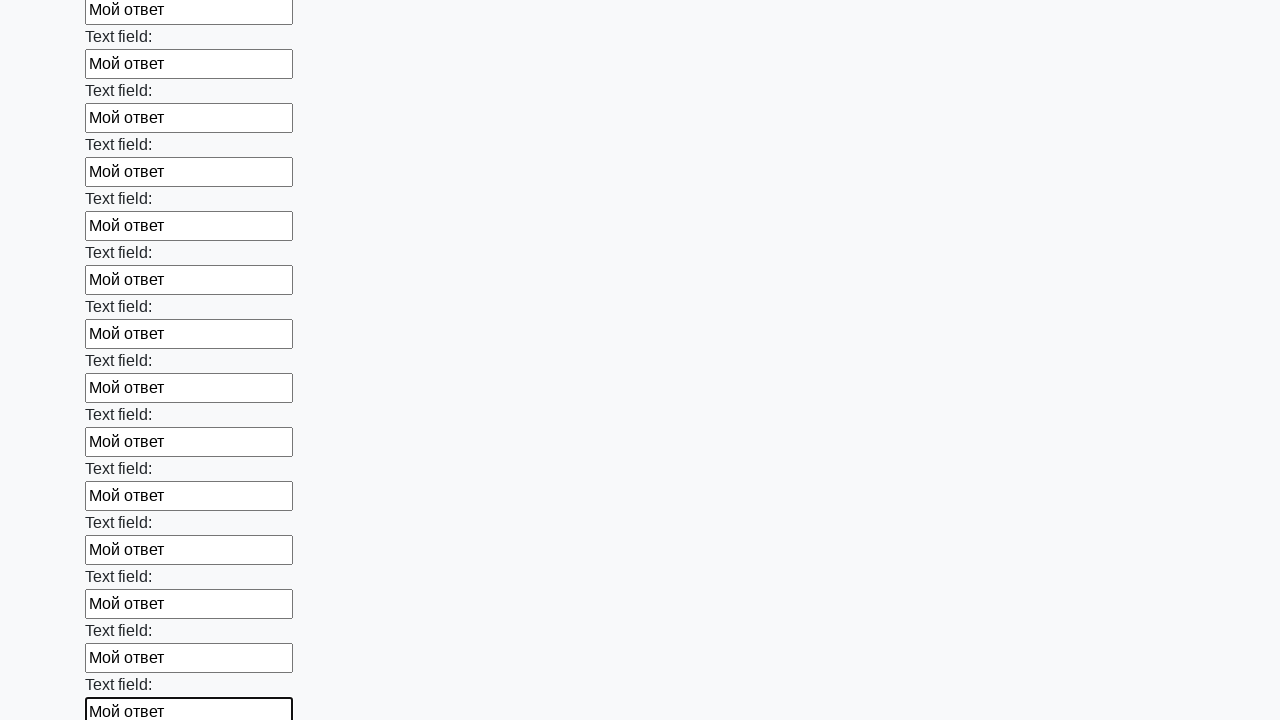

Filled input field with 'Мой ответ' on input >> nth=52
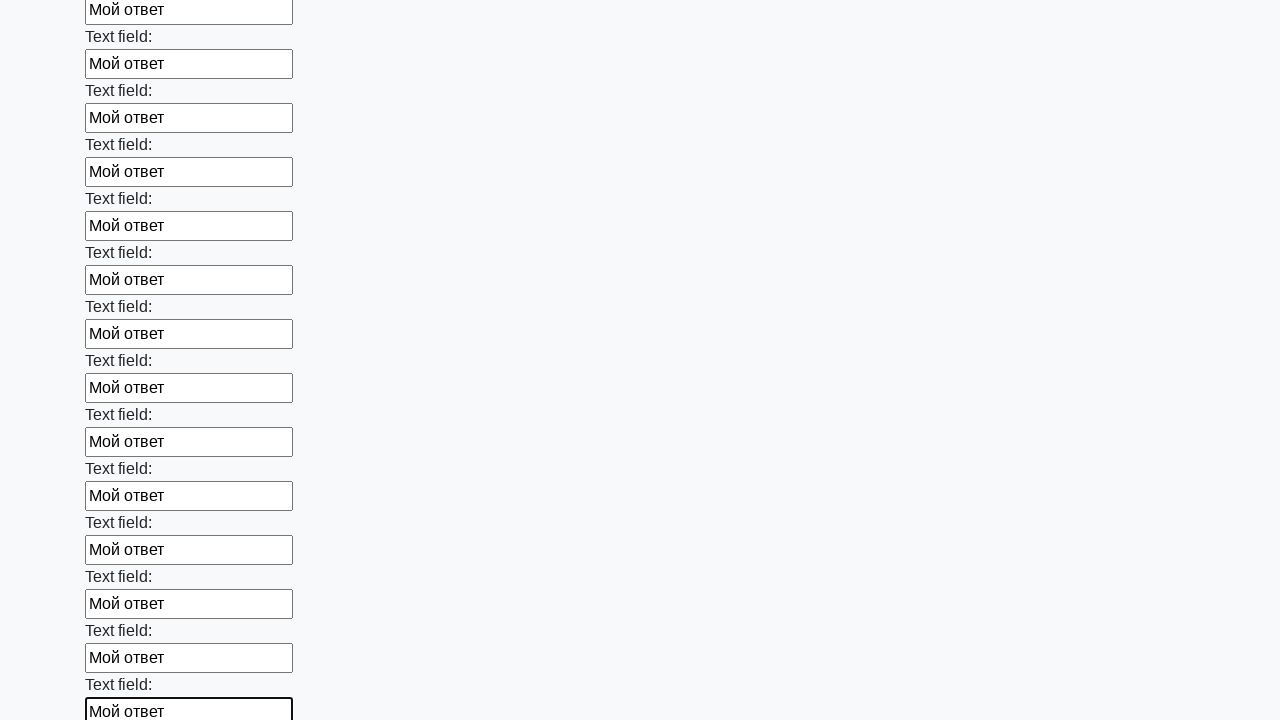

Filled input field with 'Мой ответ' on input >> nth=53
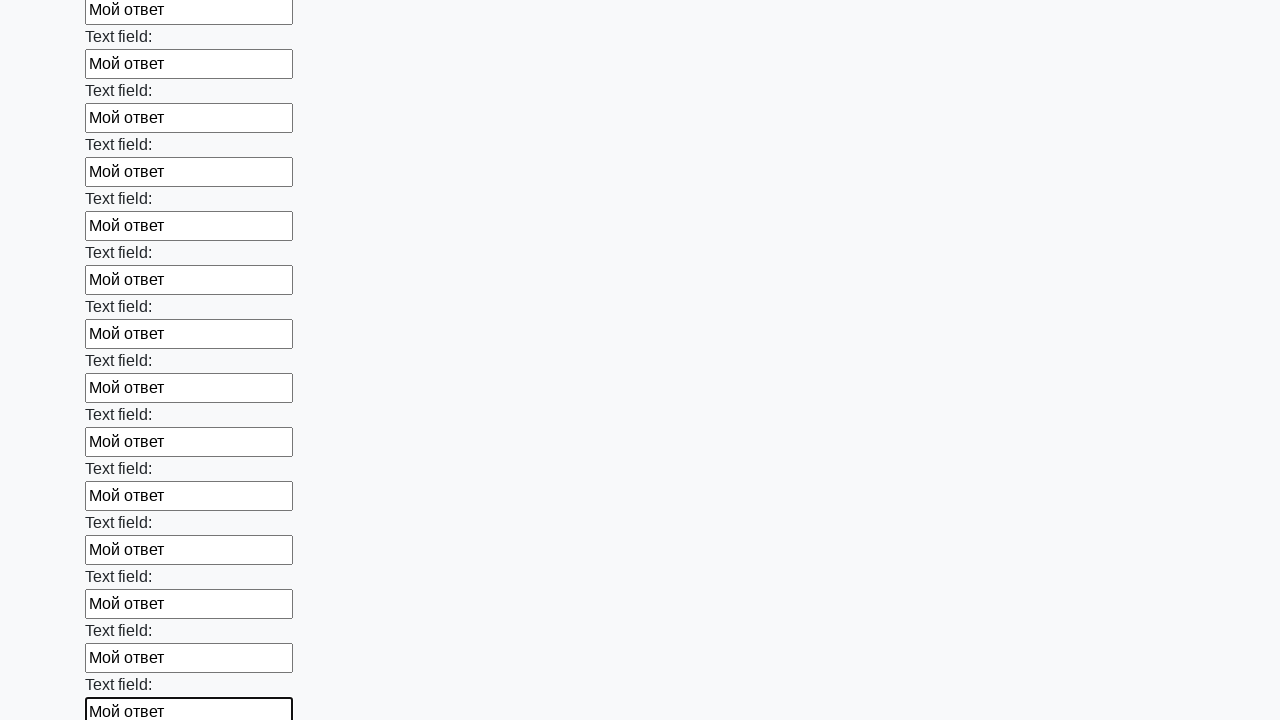

Filled input field with 'Мой ответ' on input >> nth=54
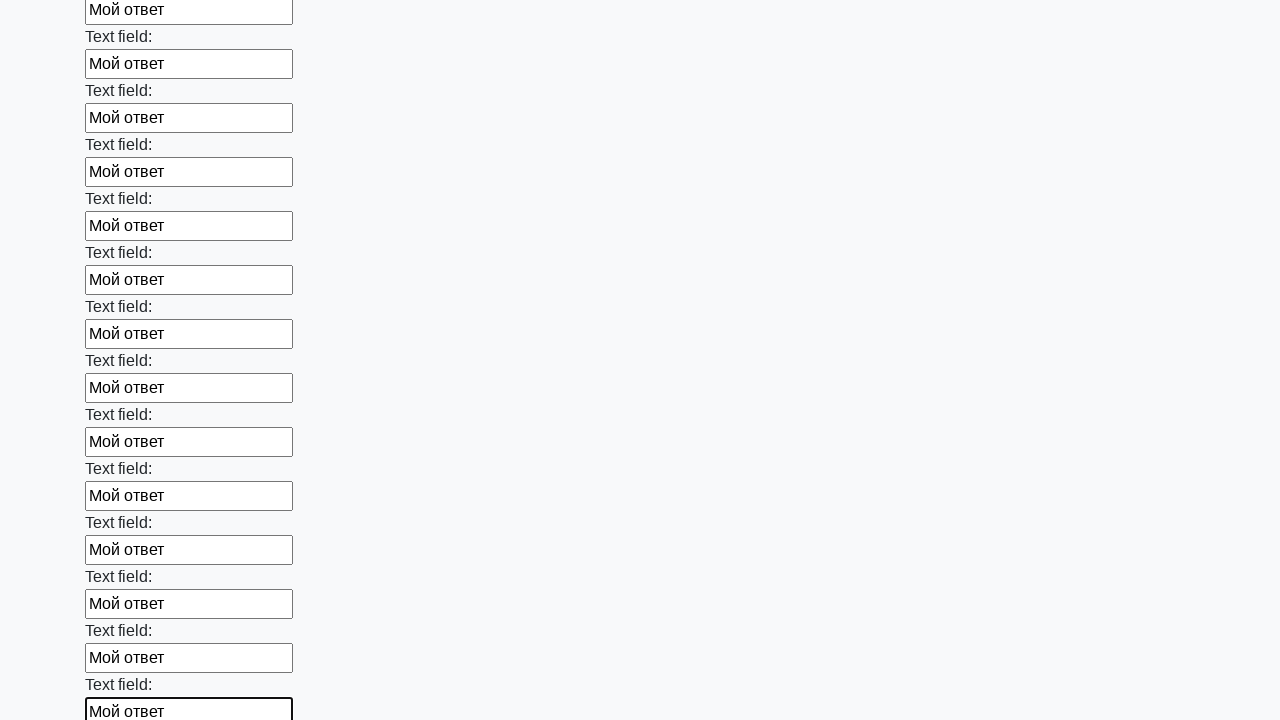

Filled input field with 'Мой ответ' on input >> nth=55
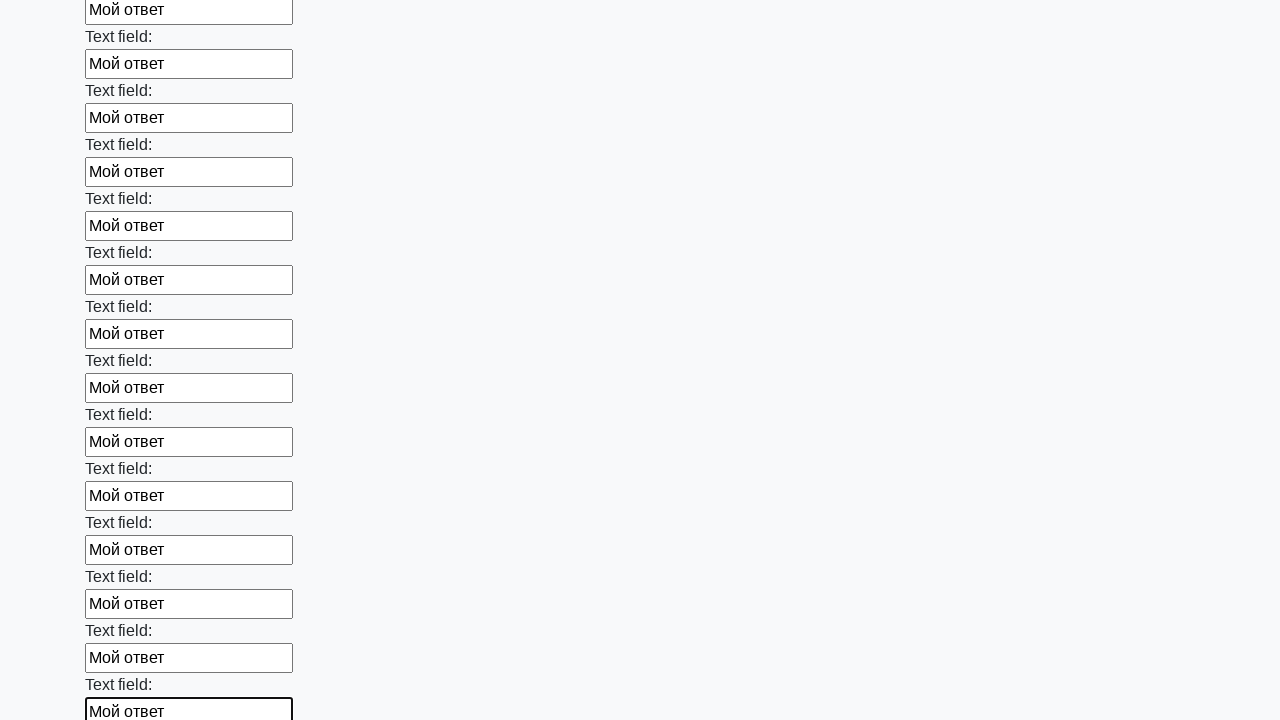

Filled input field with 'Мой ответ' on input >> nth=56
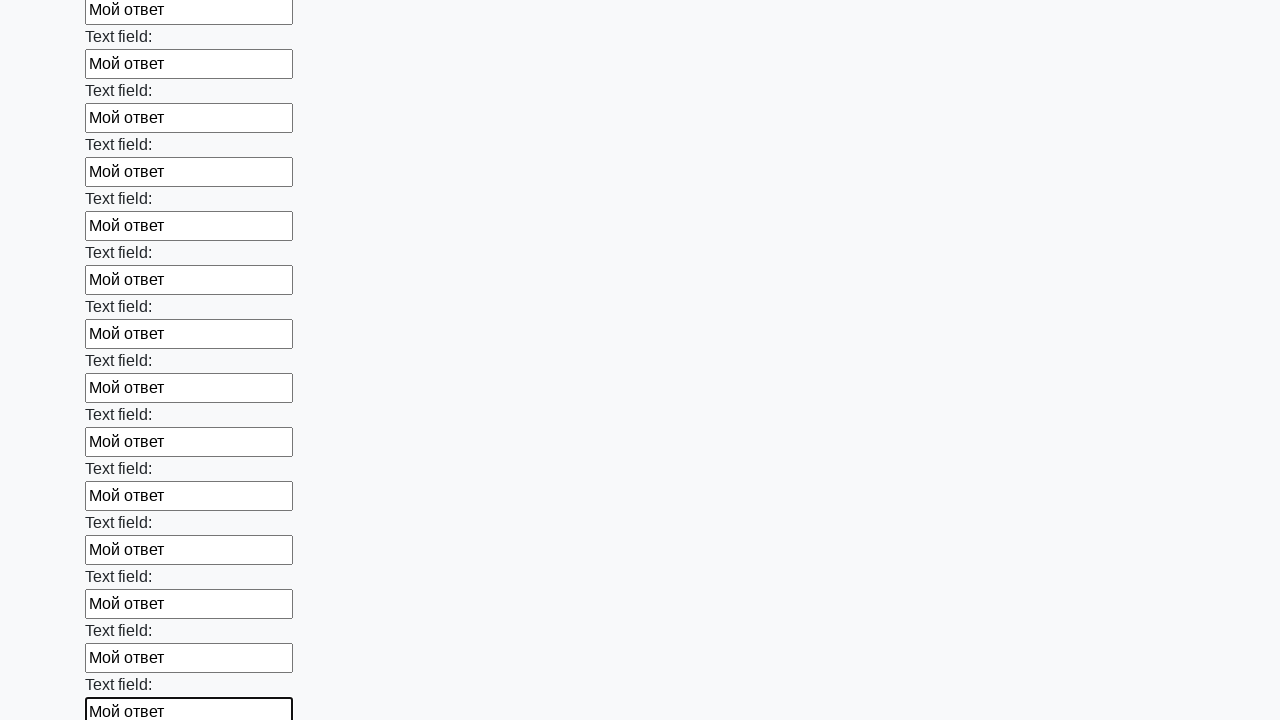

Filled input field with 'Мой ответ' on input >> nth=57
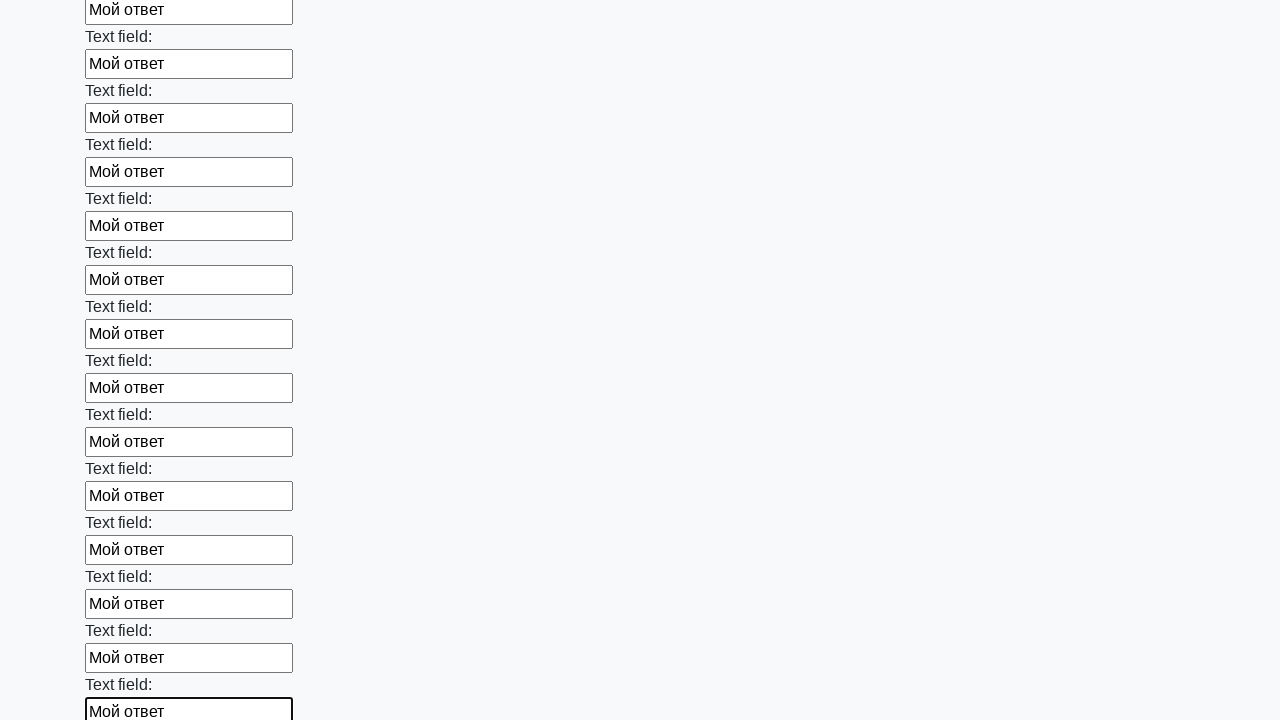

Filled input field with 'Мой ответ' on input >> nth=58
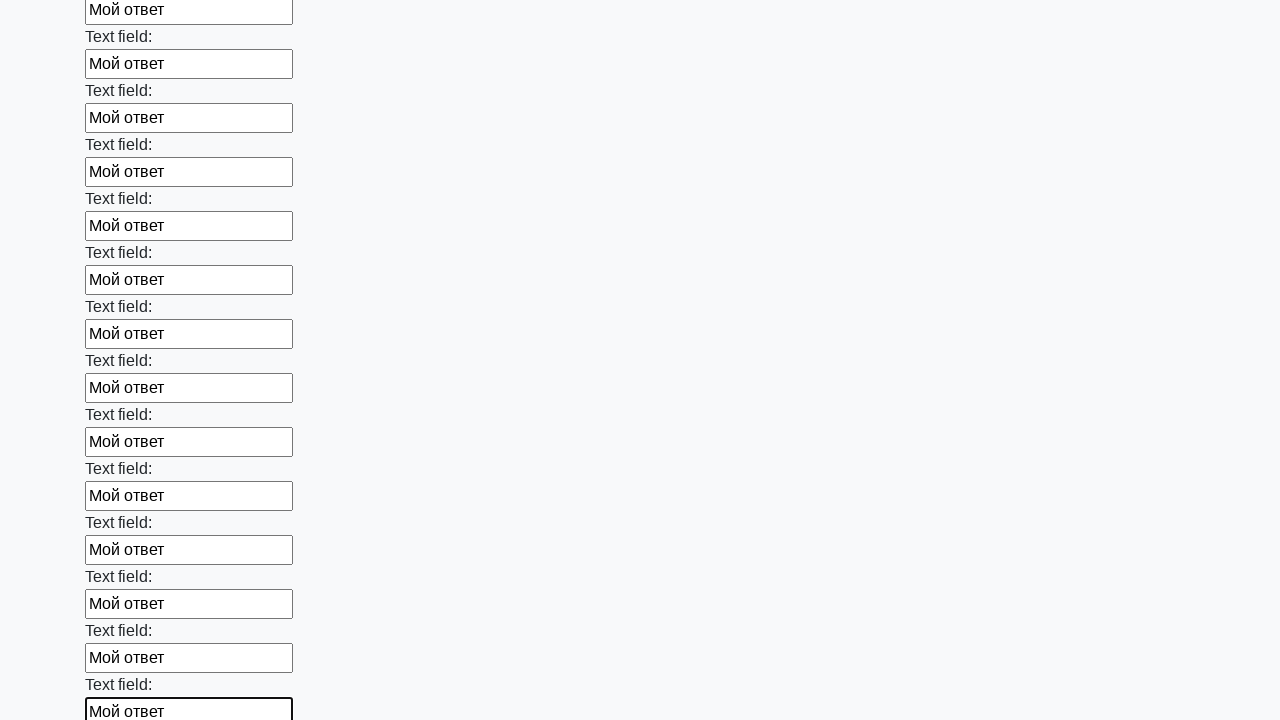

Filled input field with 'Мой ответ' on input >> nth=59
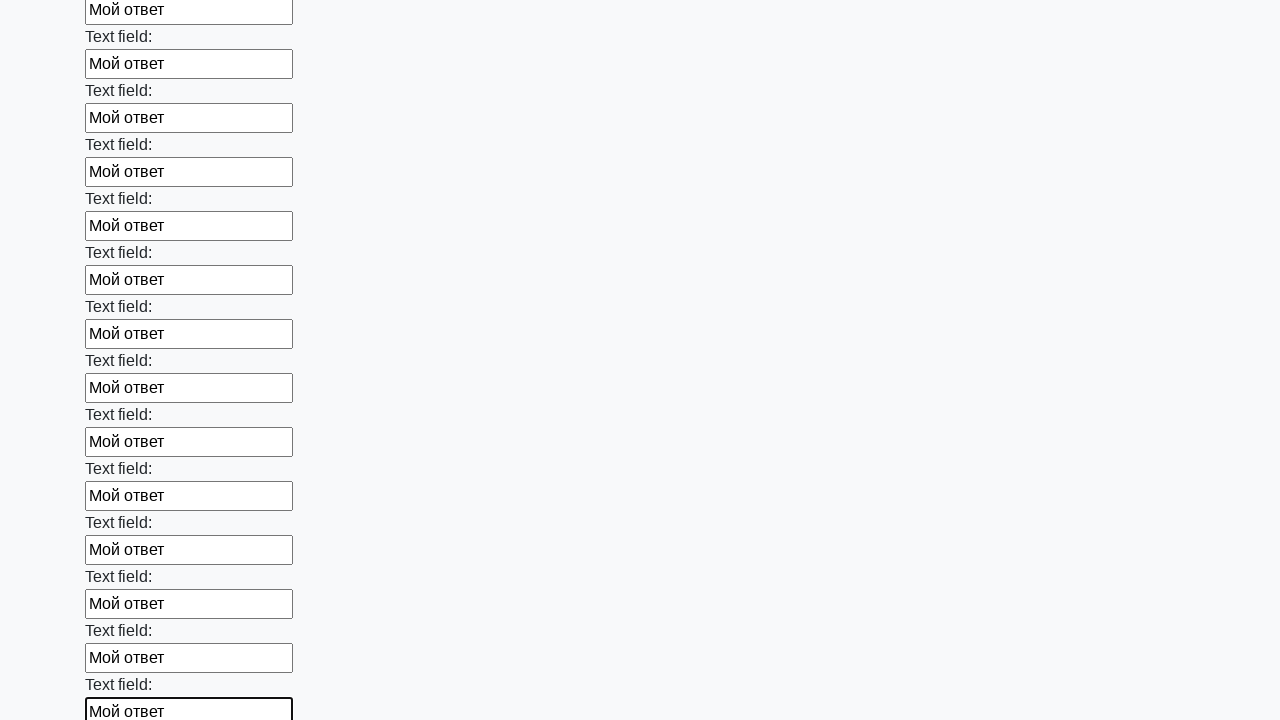

Filled input field with 'Мой ответ' on input >> nth=60
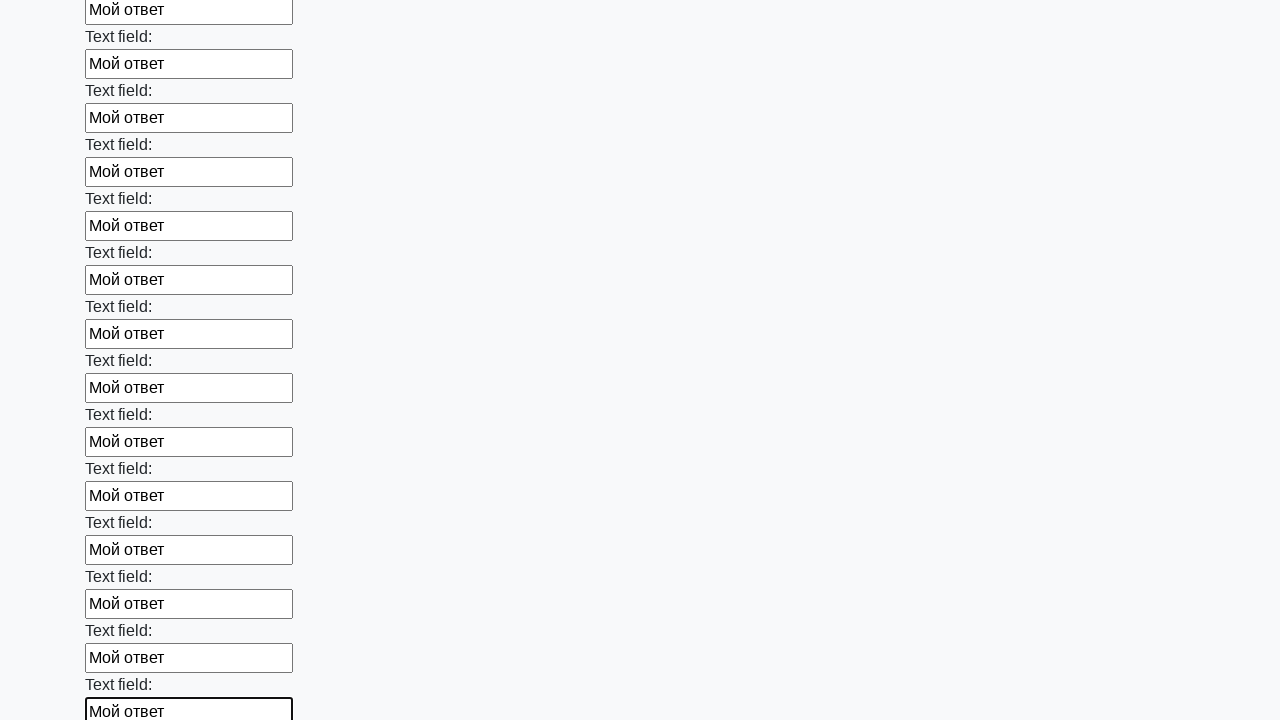

Filled input field with 'Мой ответ' on input >> nth=61
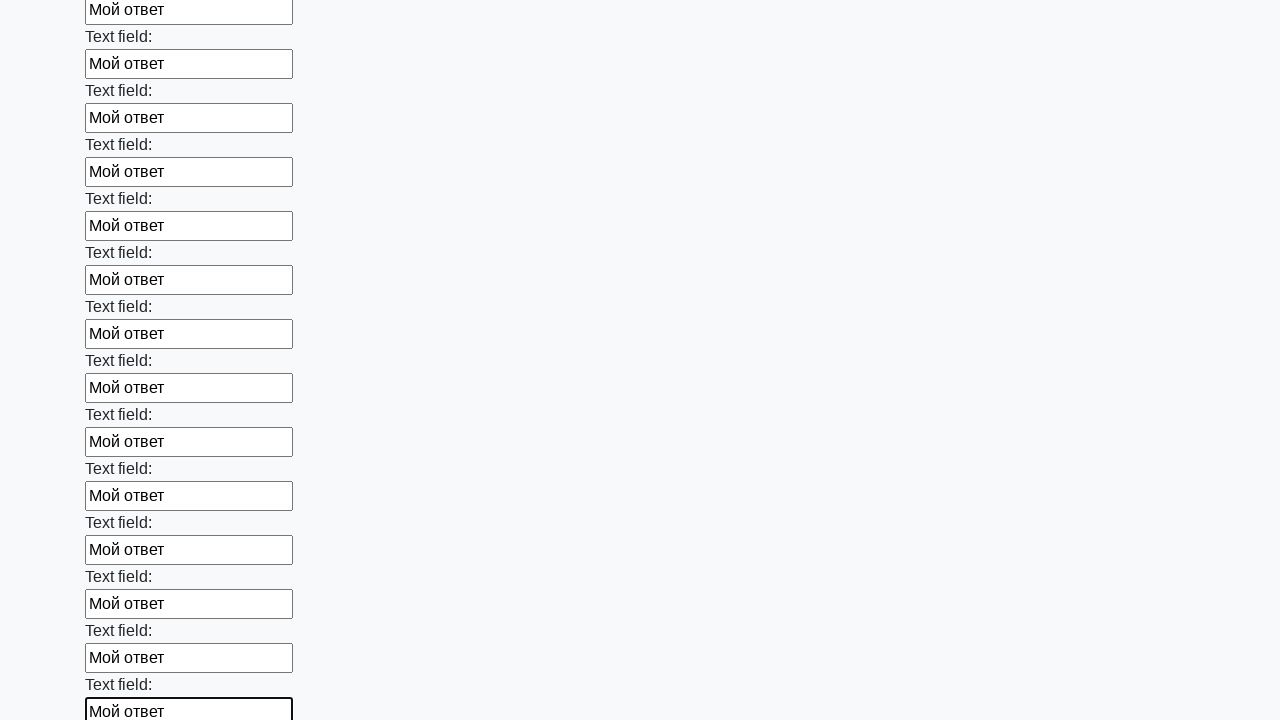

Filled input field with 'Мой ответ' on input >> nth=62
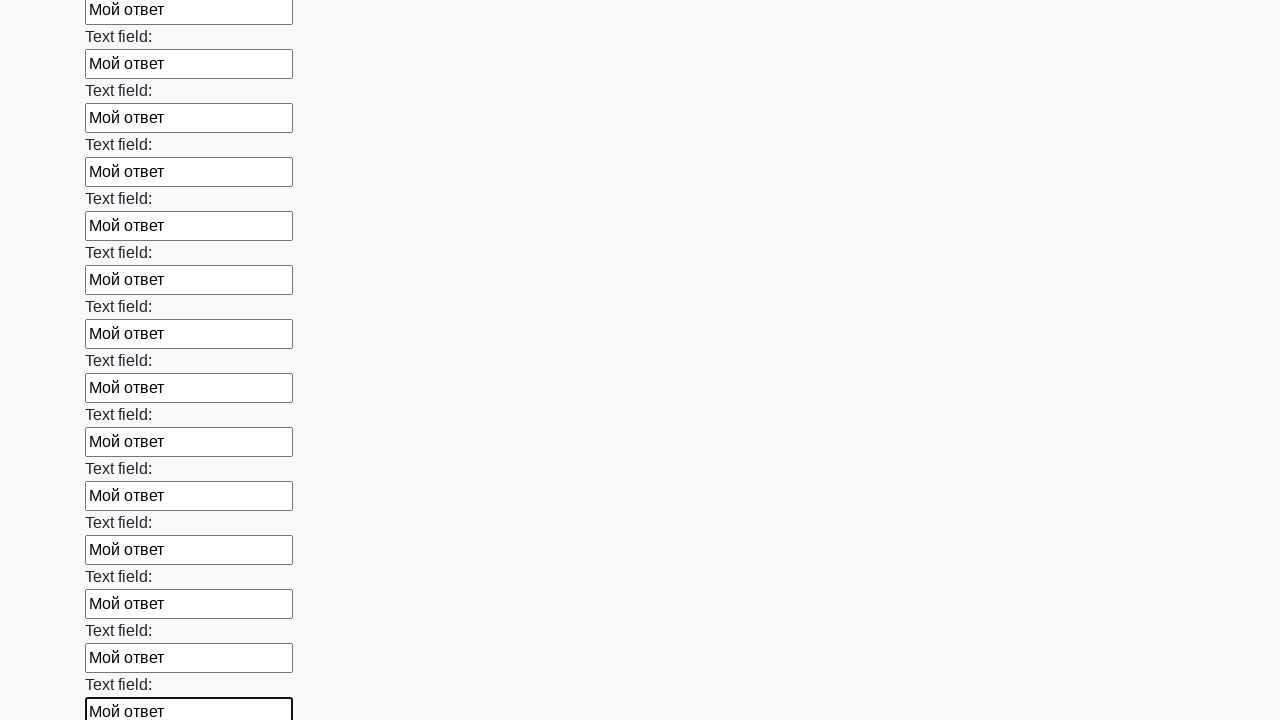

Filled input field with 'Мой ответ' on input >> nth=63
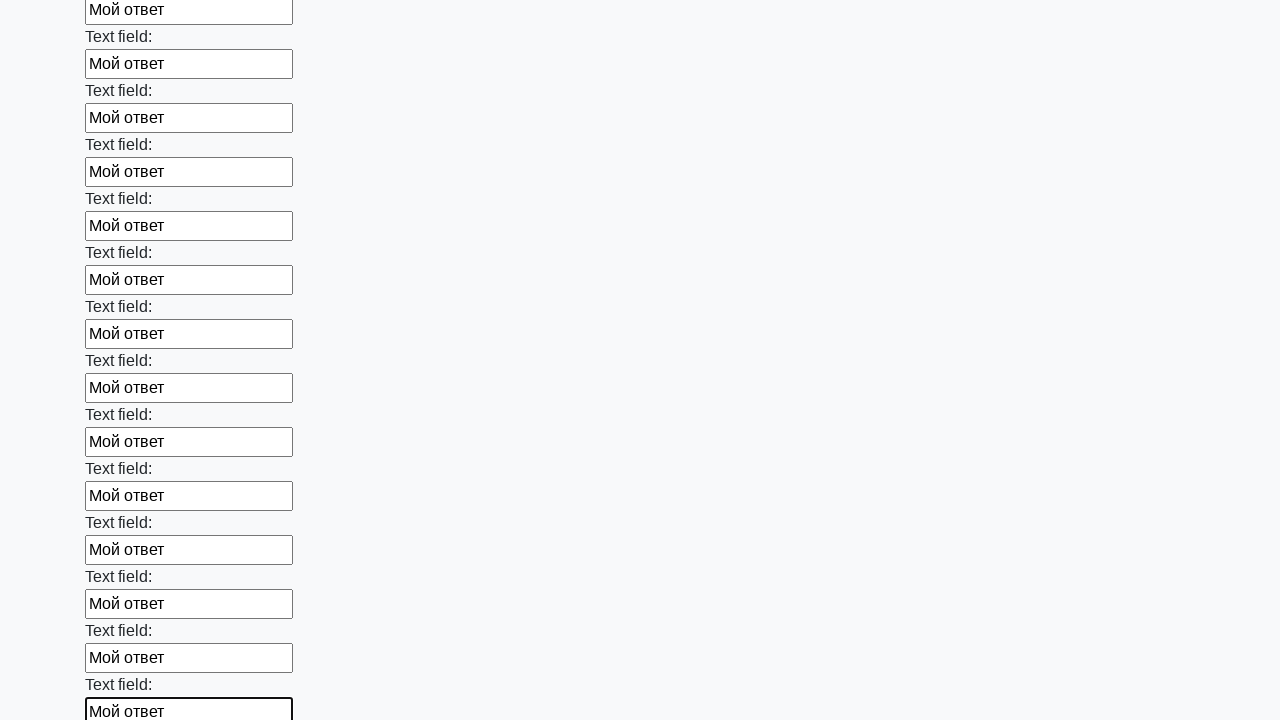

Filled input field with 'Мой ответ' on input >> nth=64
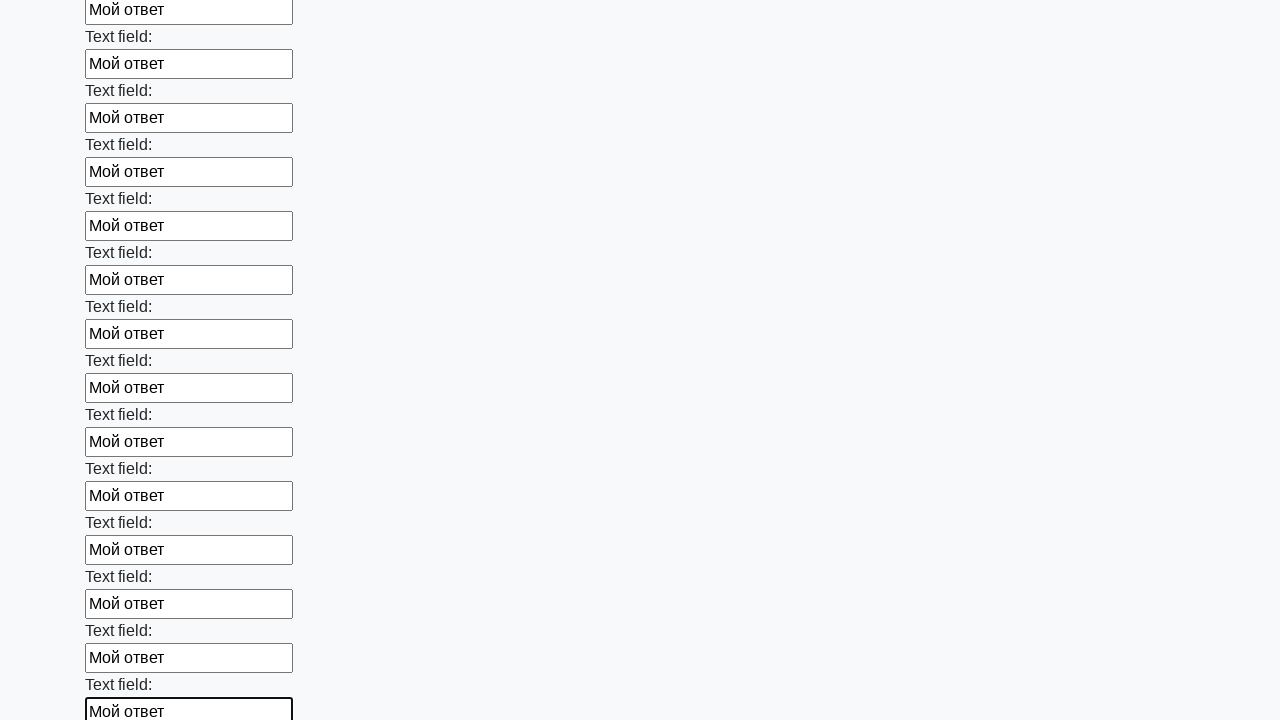

Filled input field with 'Мой ответ' on input >> nth=65
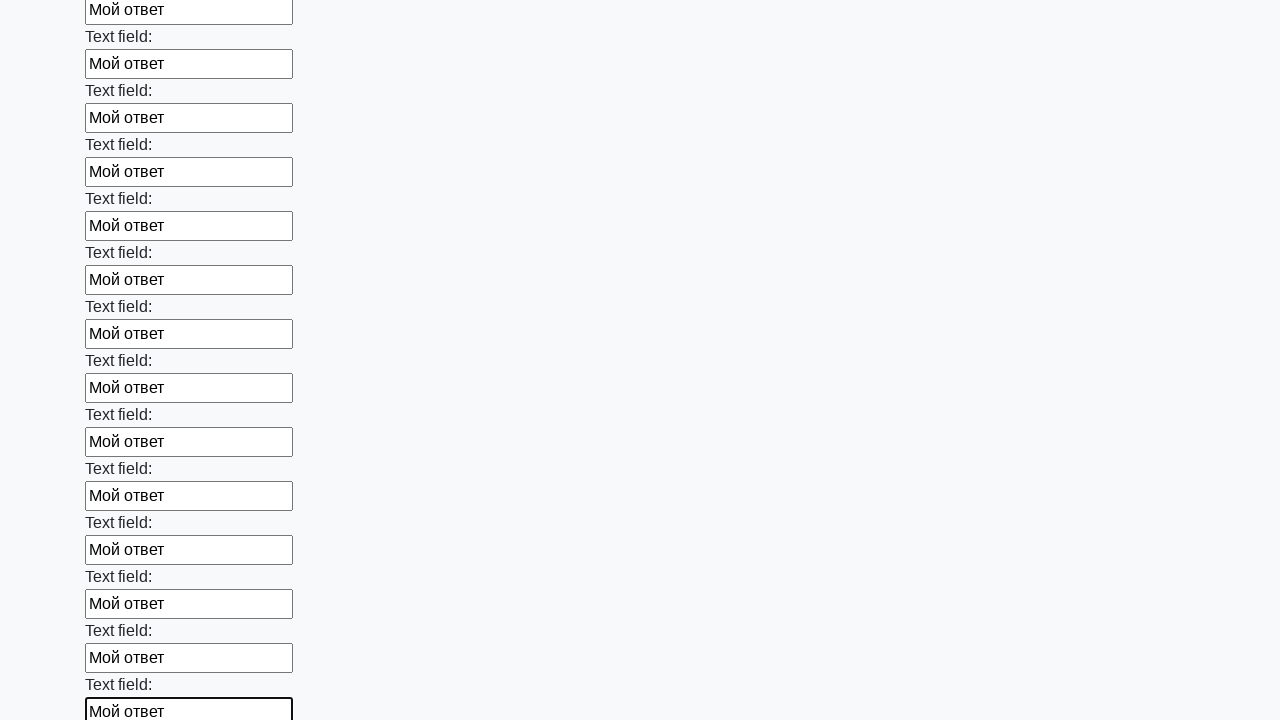

Filled input field with 'Мой ответ' on input >> nth=66
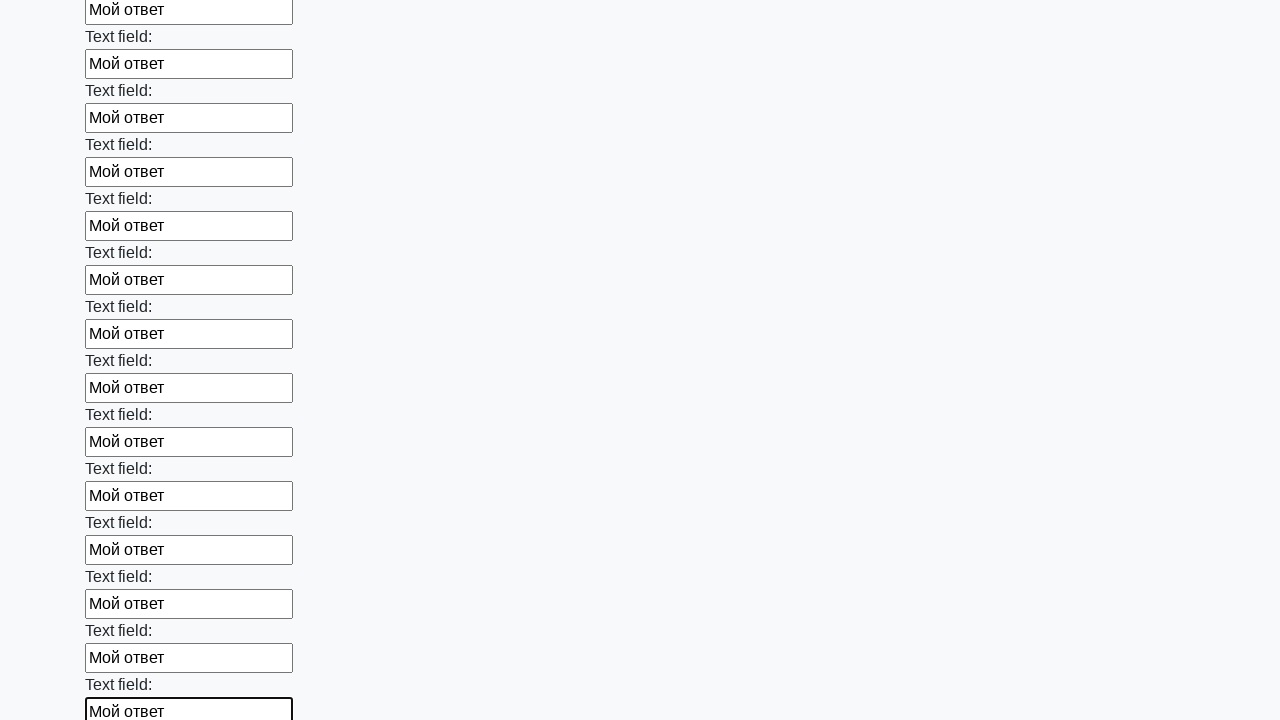

Filled input field with 'Мой ответ' on input >> nth=67
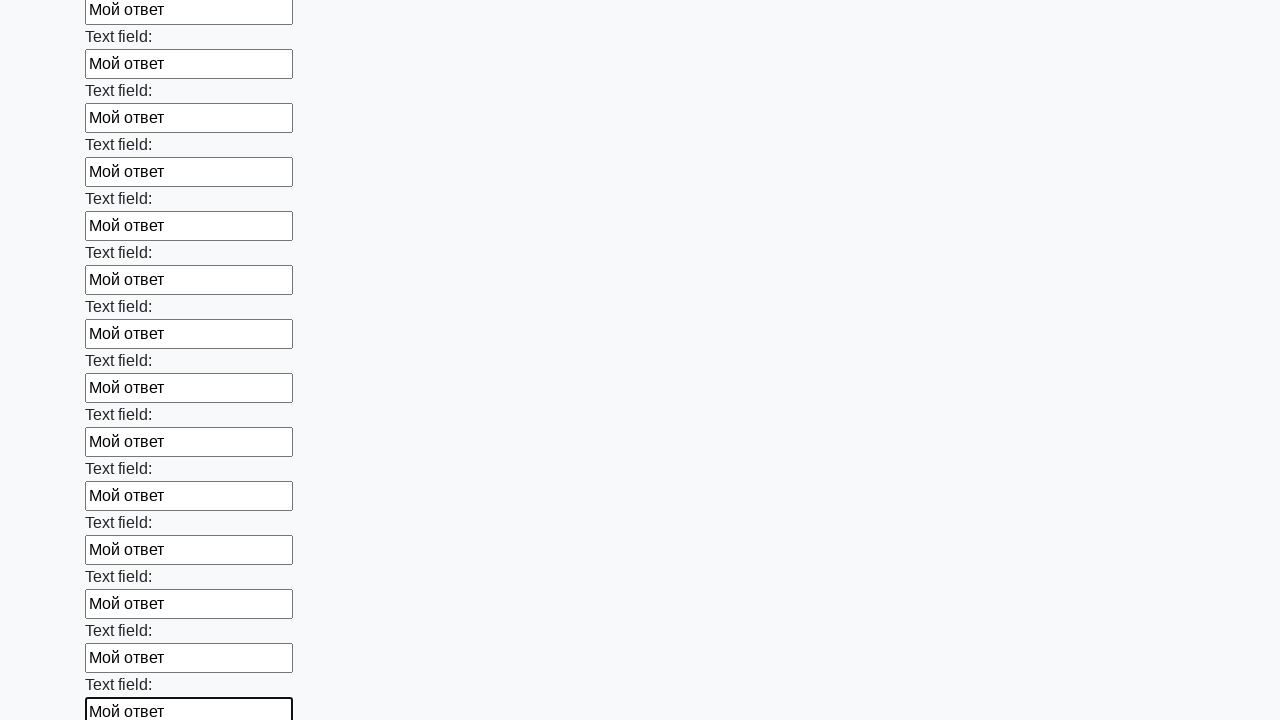

Filled input field with 'Мой ответ' on input >> nth=68
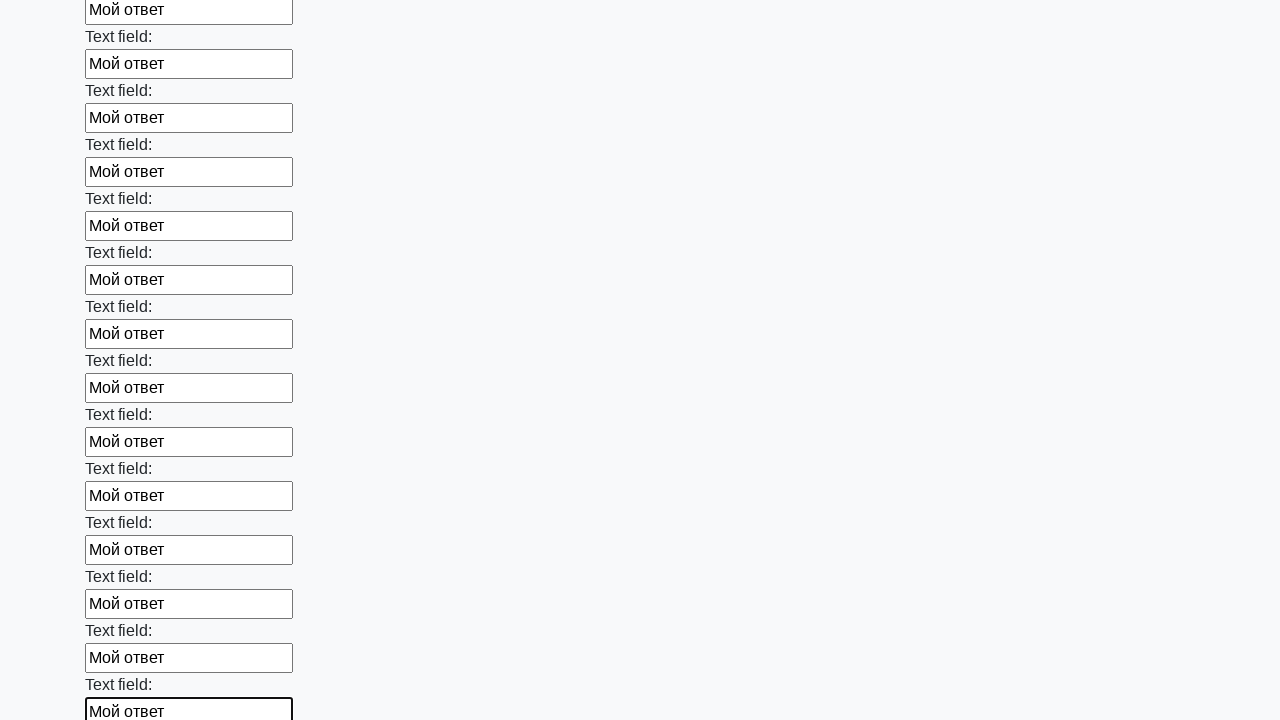

Filled input field with 'Мой ответ' on input >> nth=69
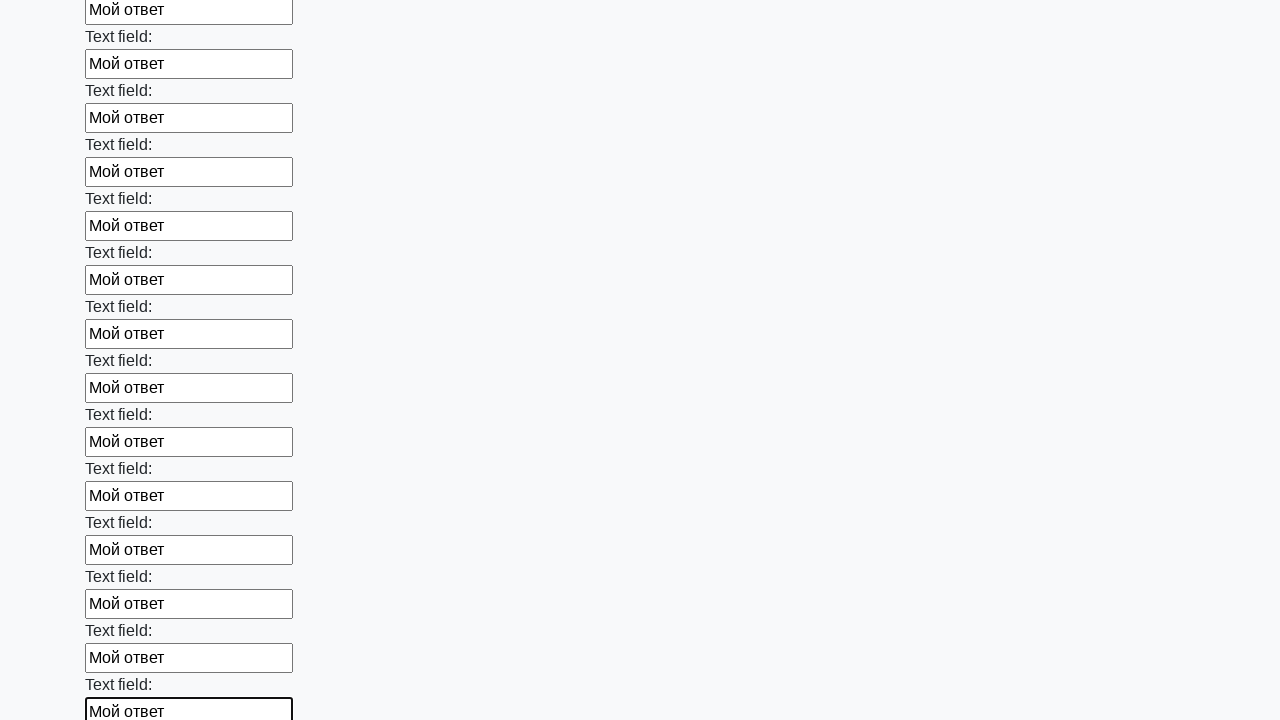

Filled input field with 'Мой ответ' on input >> nth=70
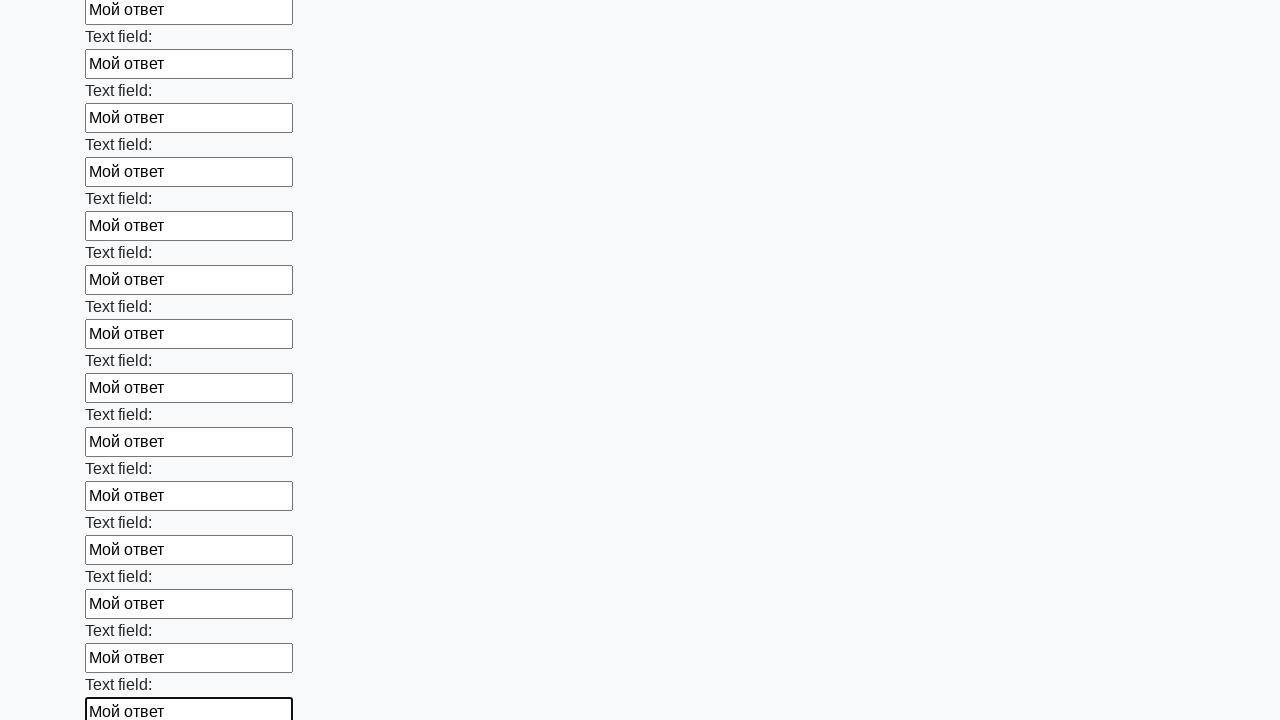

Filled input field with 'Мой ответ' on input >> nth=71
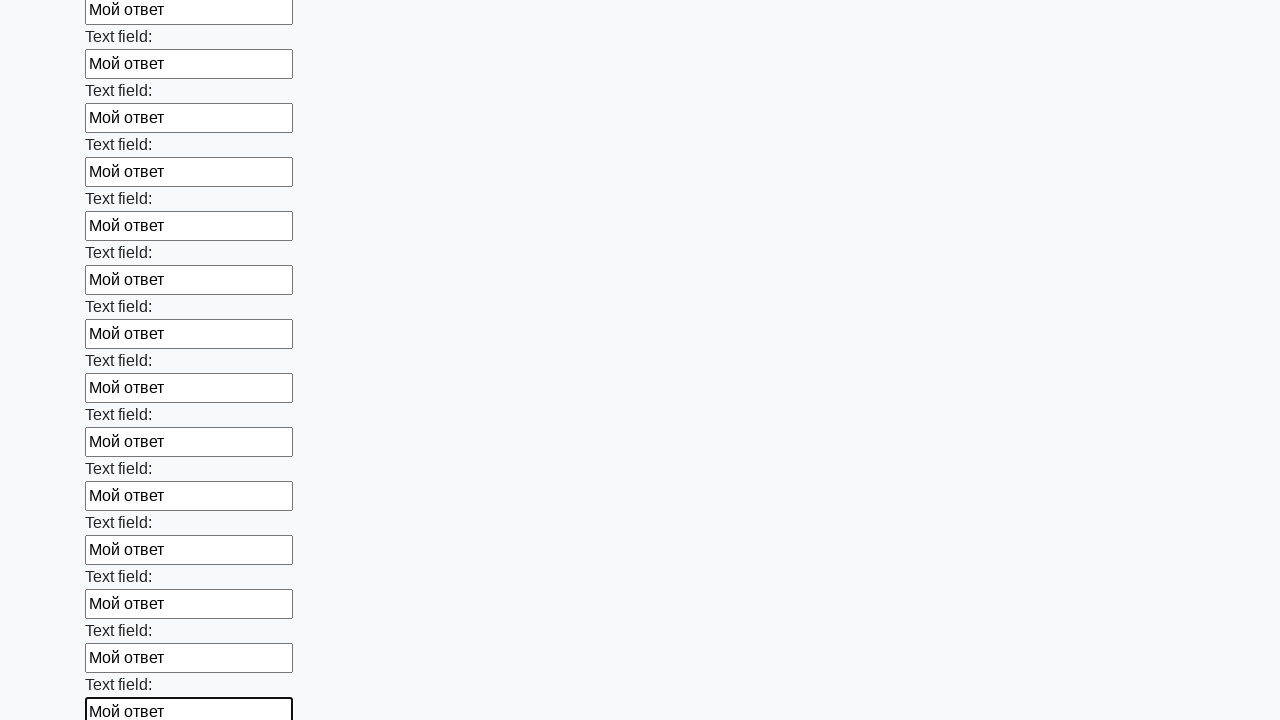

Filled input field with 'Мой ответ' on input >> nth=72
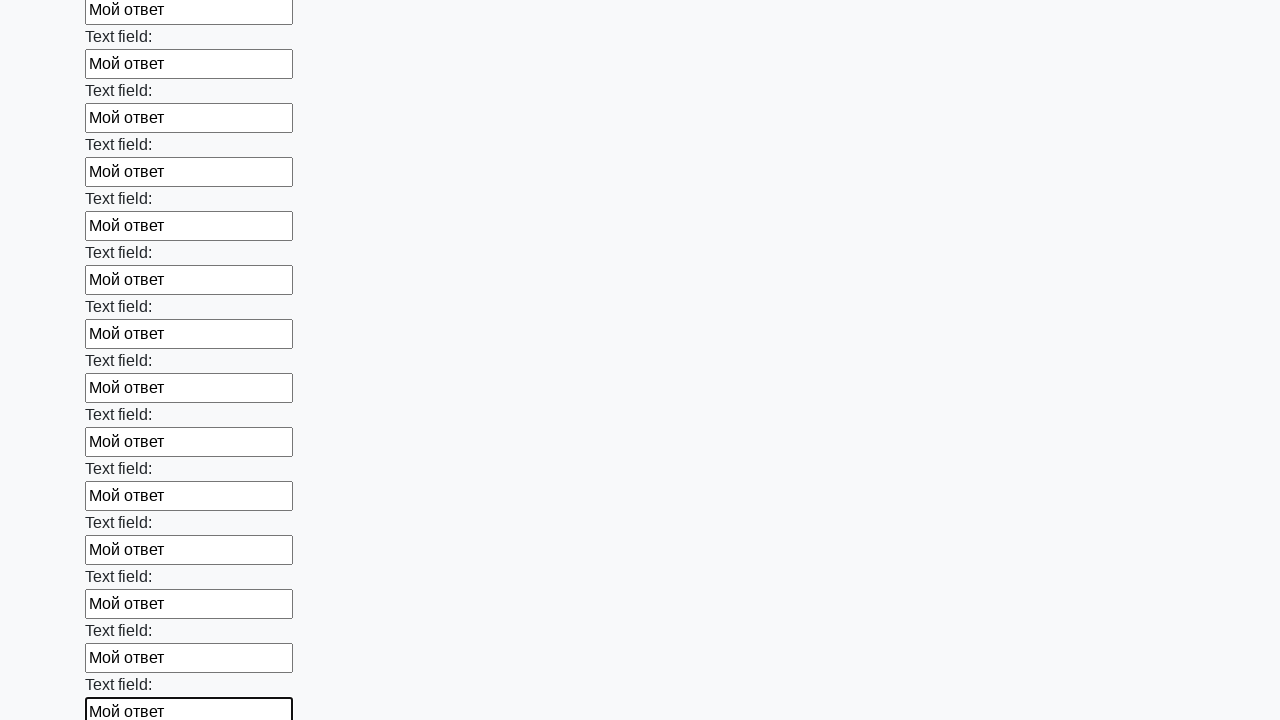

Filled input field with 'Мой ответ' on input >> nth=73
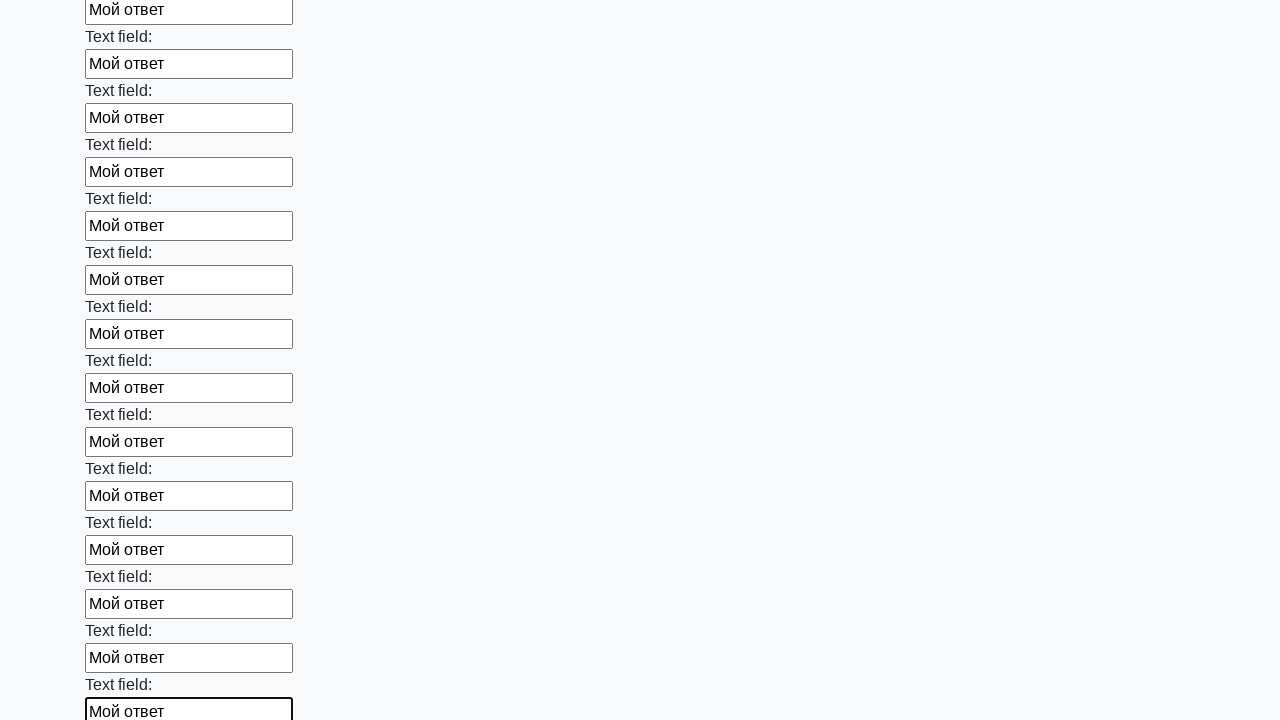

Filled input field with 'Мой ответ' on input >> nth=74
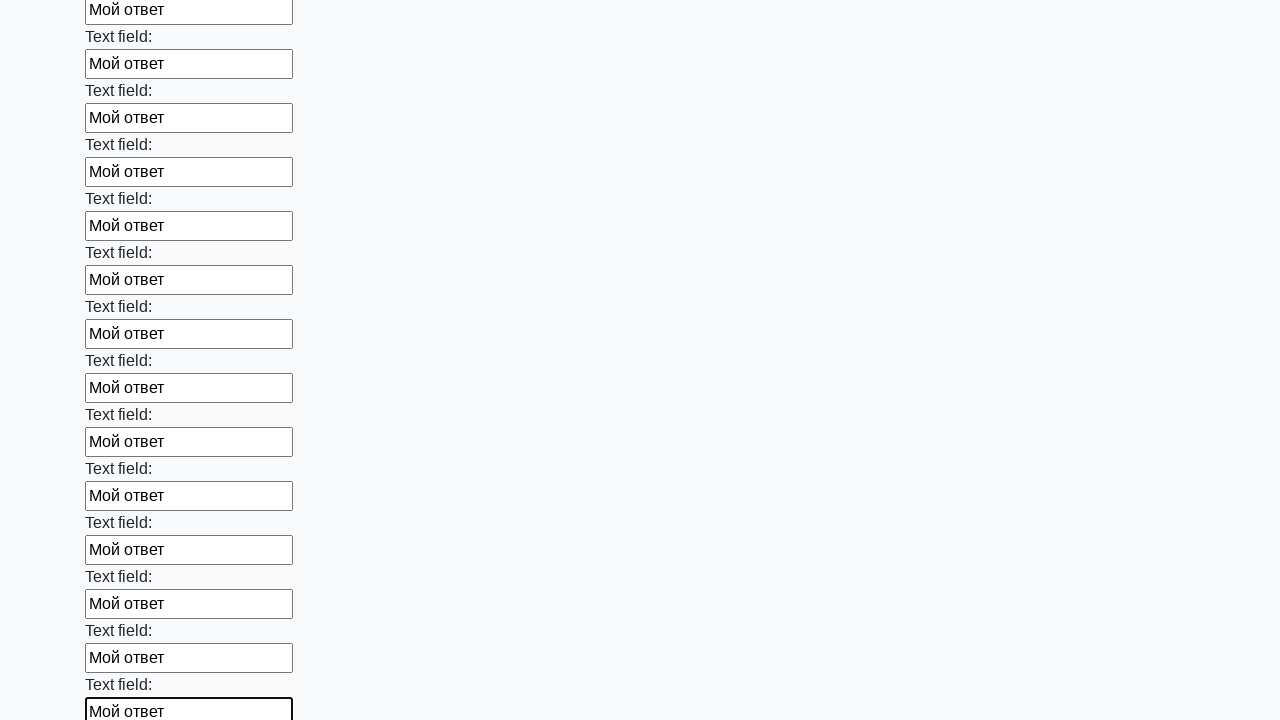

Filled input field with 'Мой ответ' on input >> nth=75
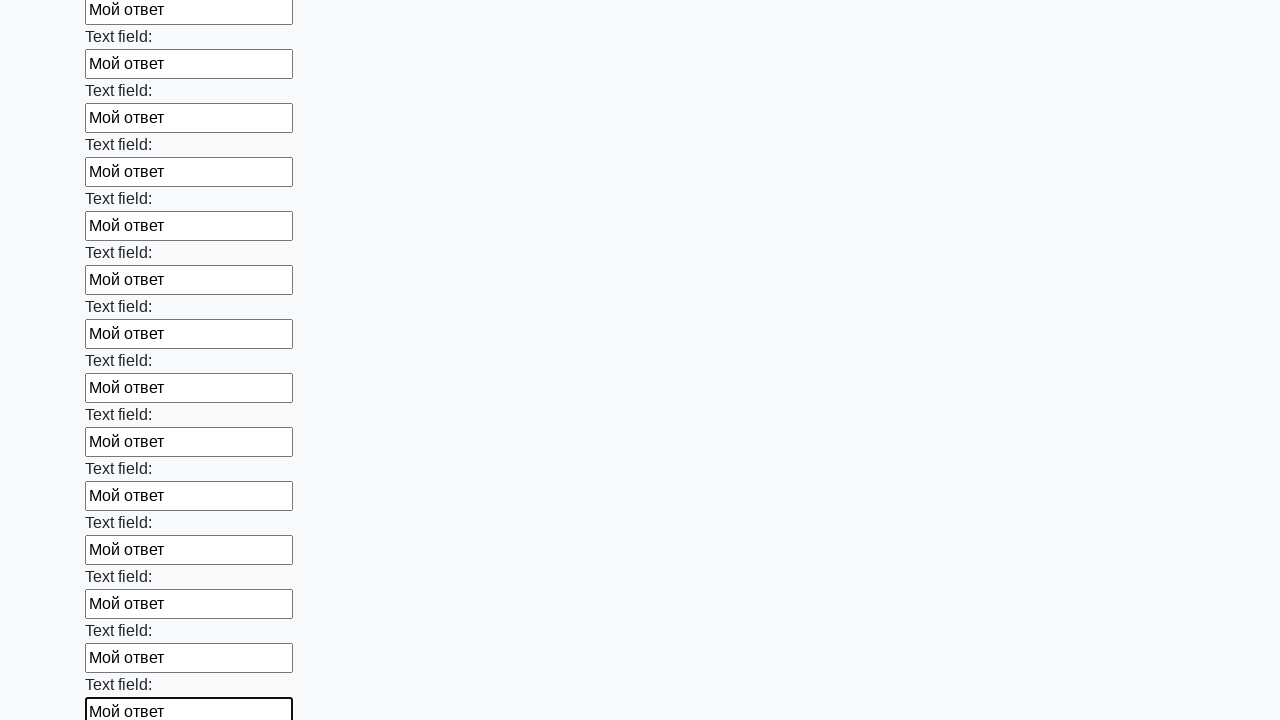

Filled input field with 'Мой ответ' on input >> nth=76
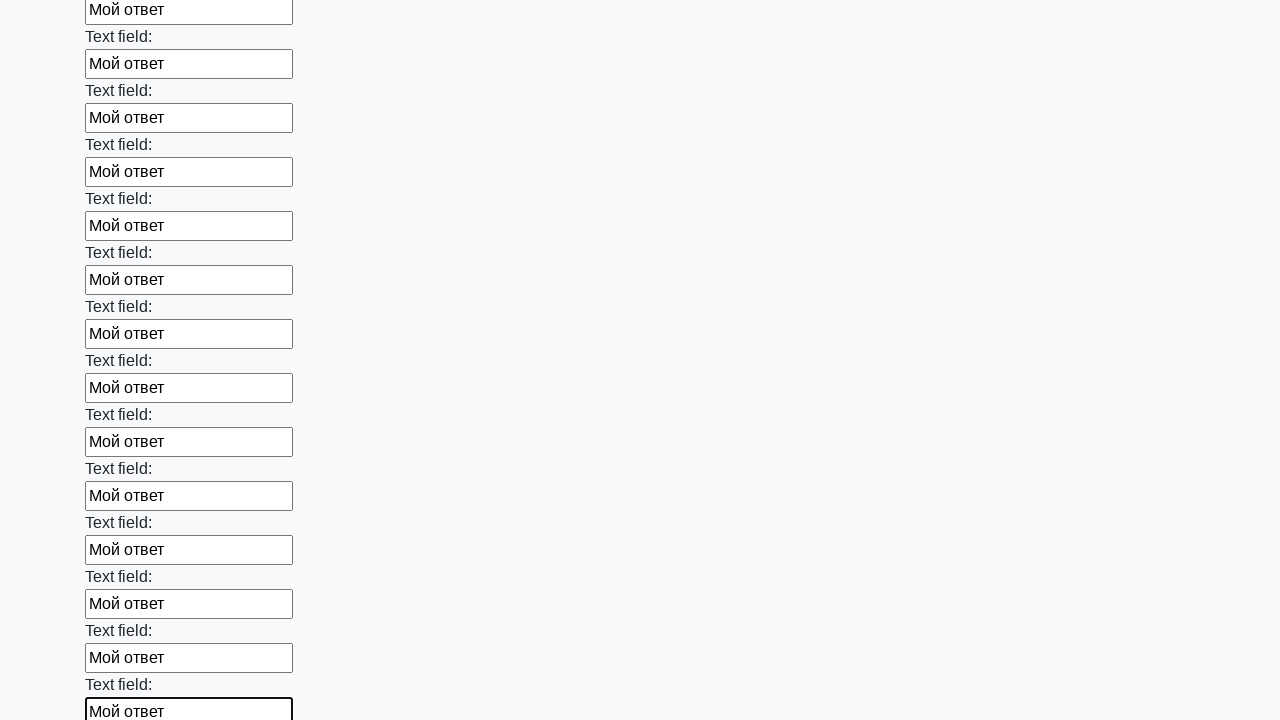

Filled input field with 'Мой ответ' on input >> nth=77
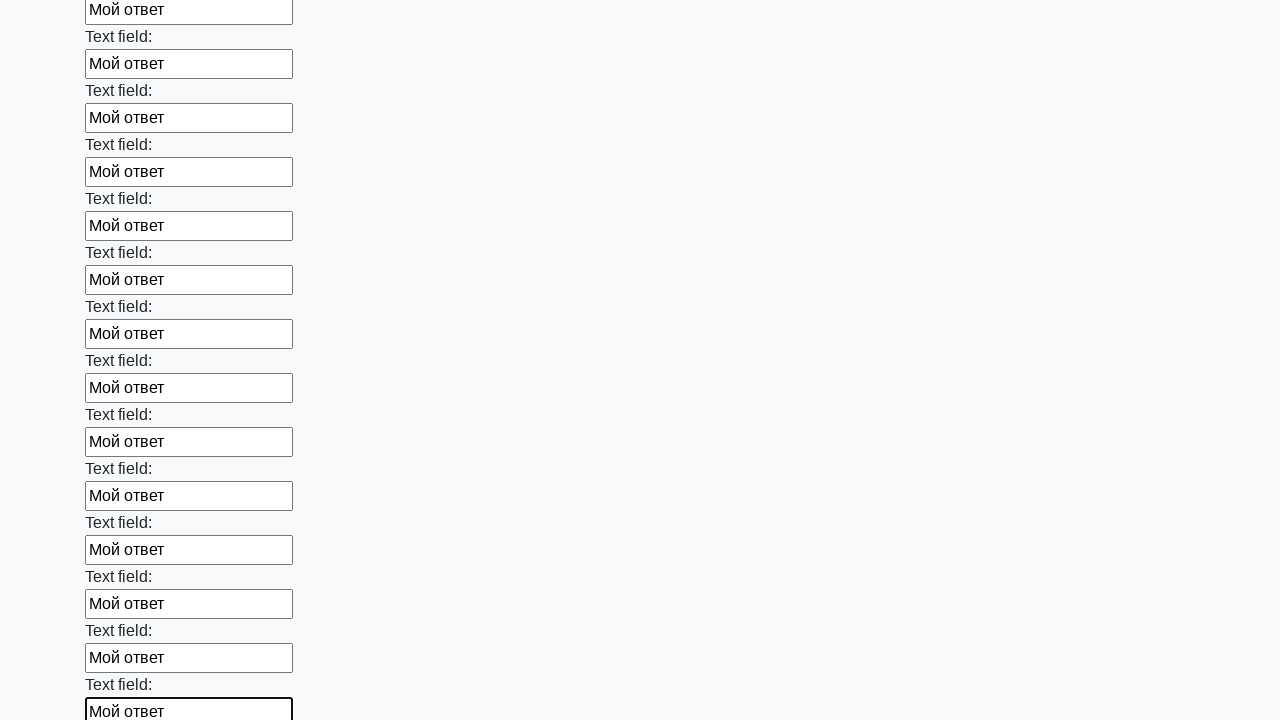

Filled input field with 'Мой ответ' on input >> nth=78
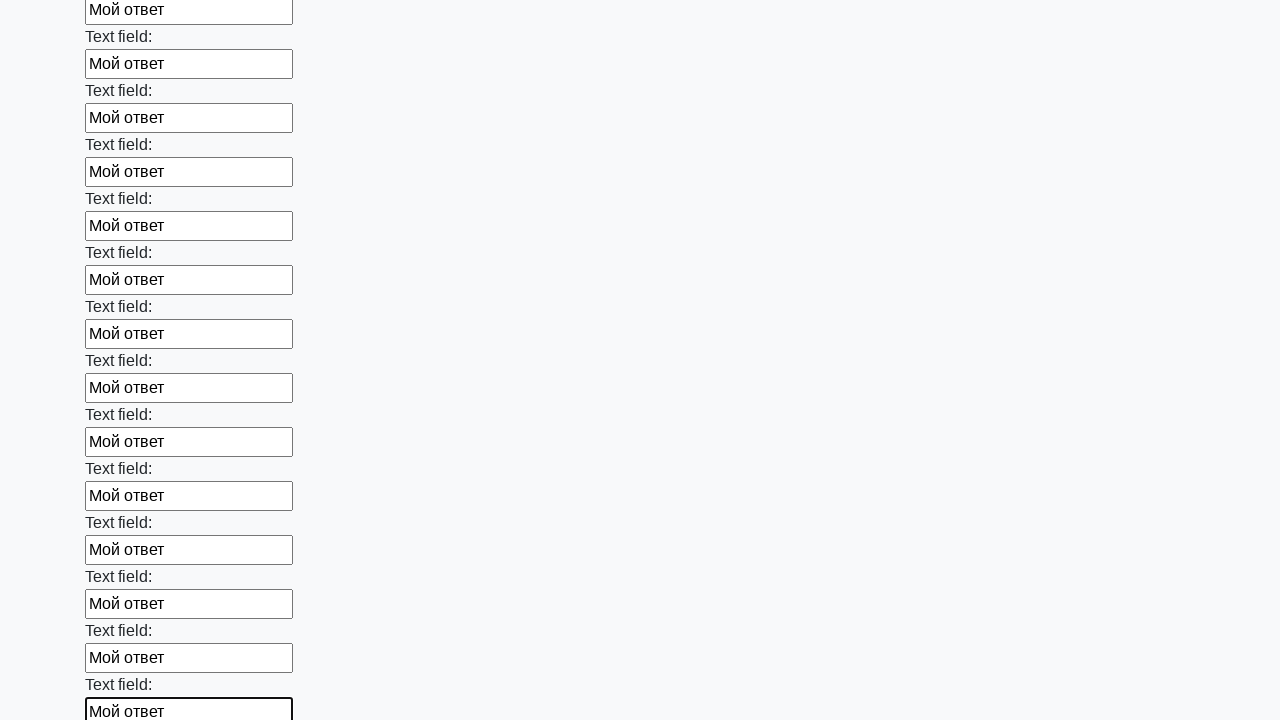

Filled input field with 'Мой ответ' on input >> nth=79
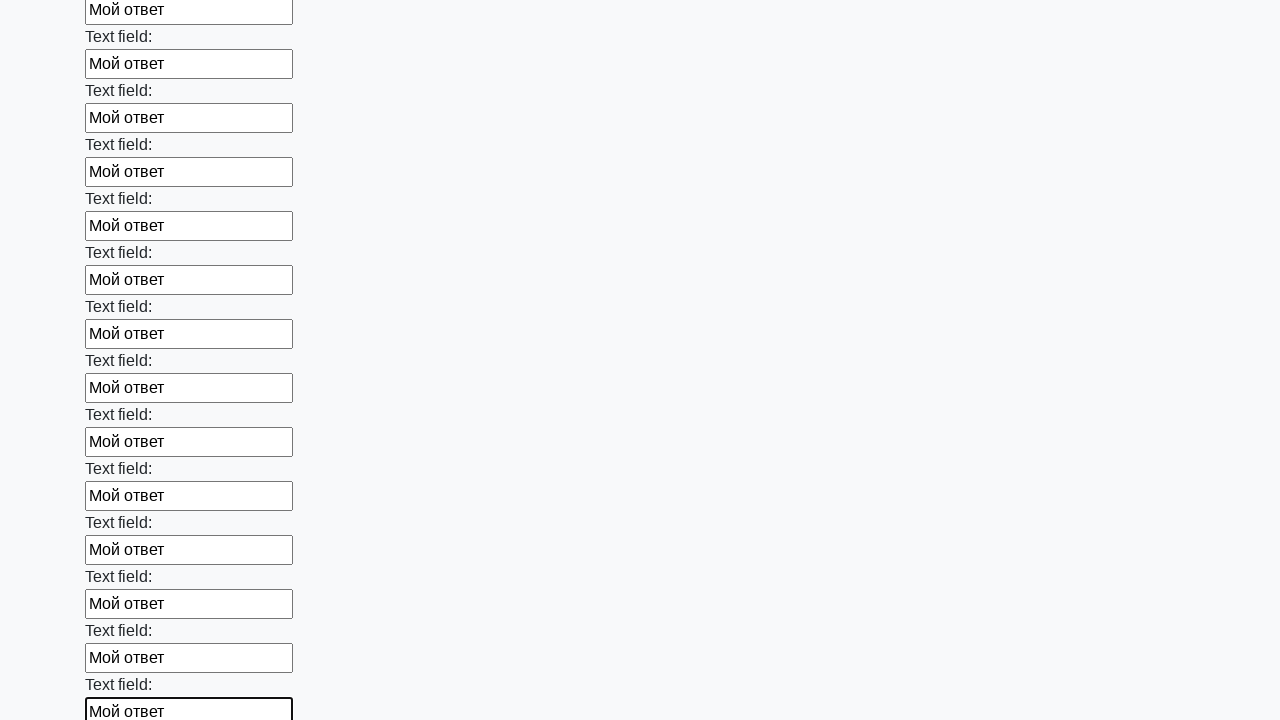

Filled input field with 'Мой ответ' on input >> nth=80
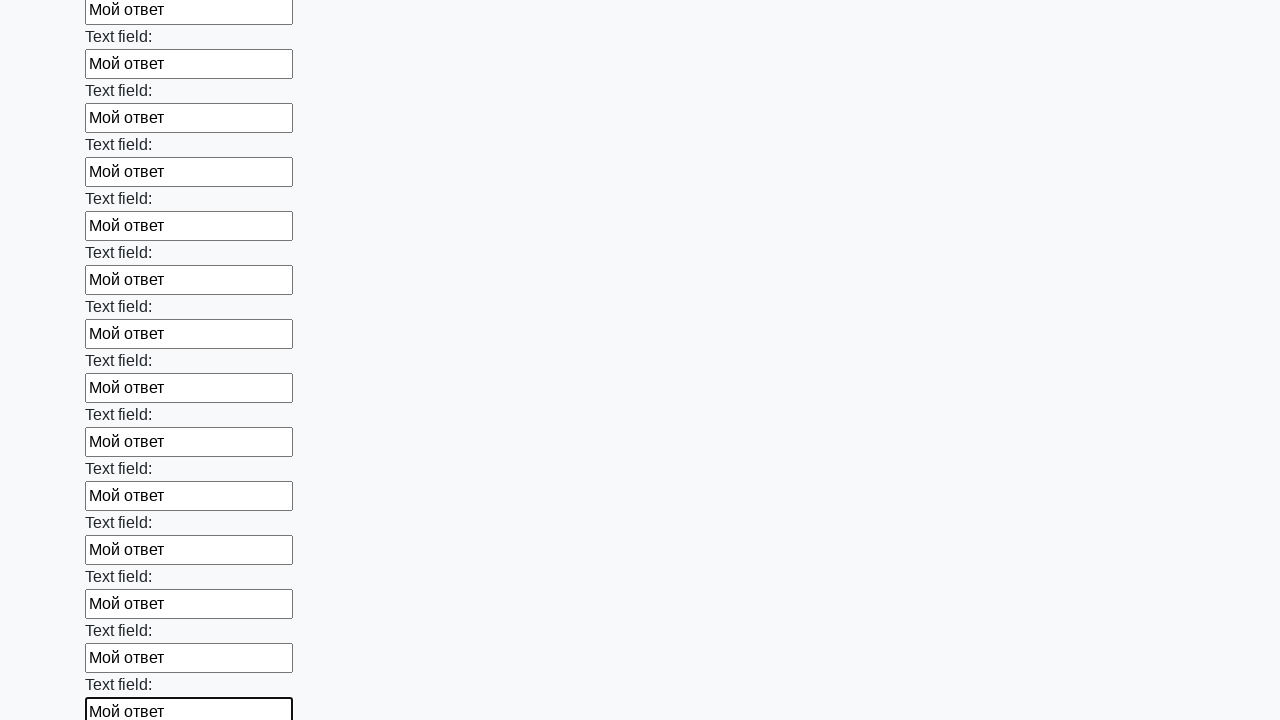

Filled input field with 'Мой ответ' on input >> nth=81
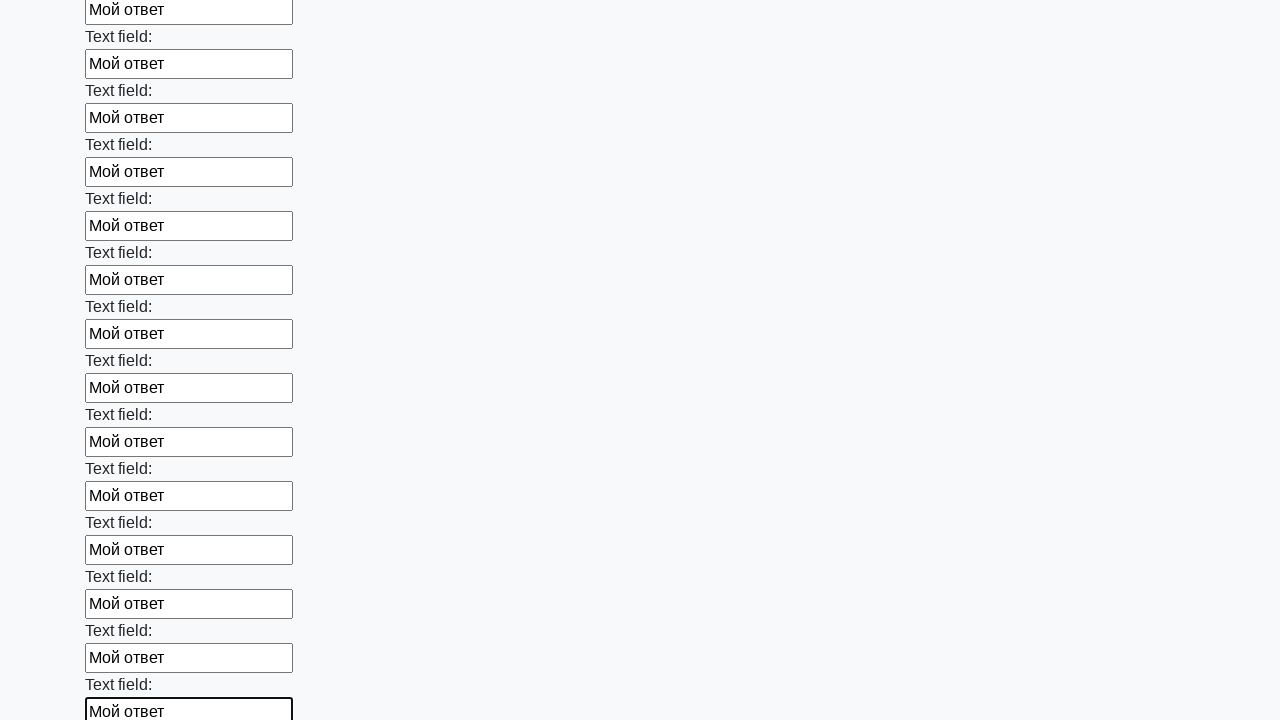

Filled input field with 'Мой ответ' on input >> nth=82
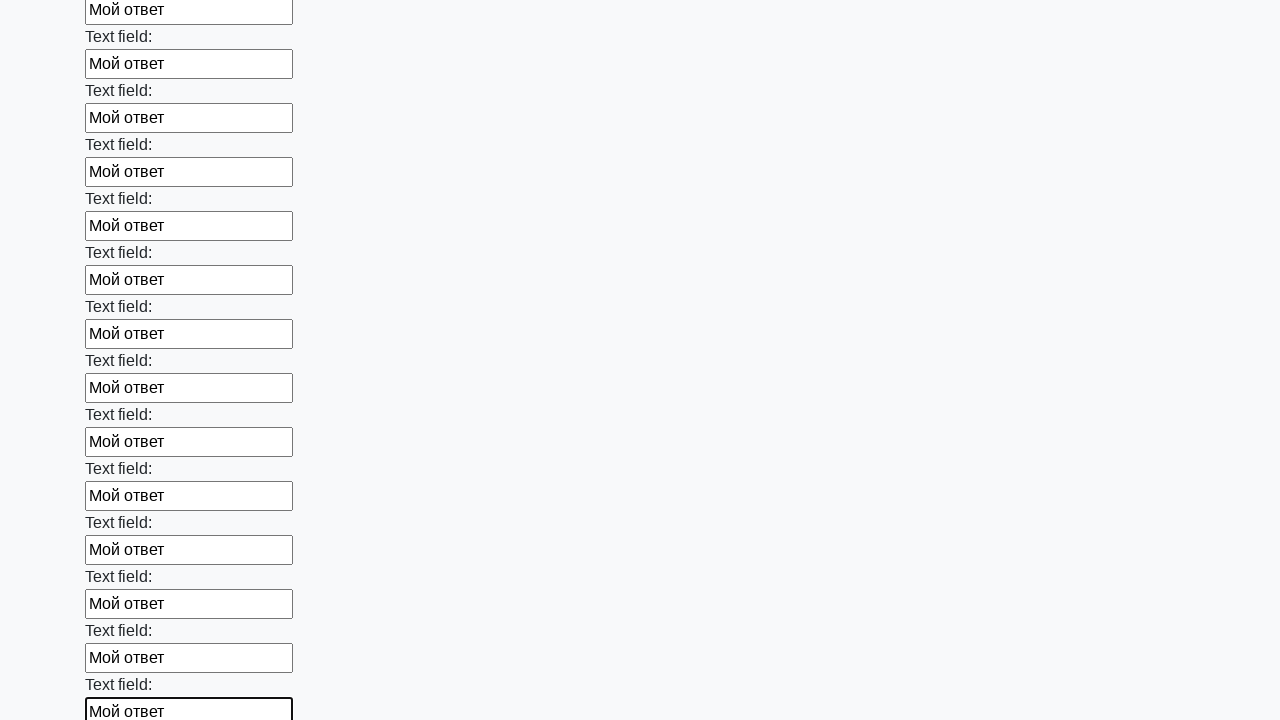

Filled input field with 'Мой ответ' on input >> nth=83
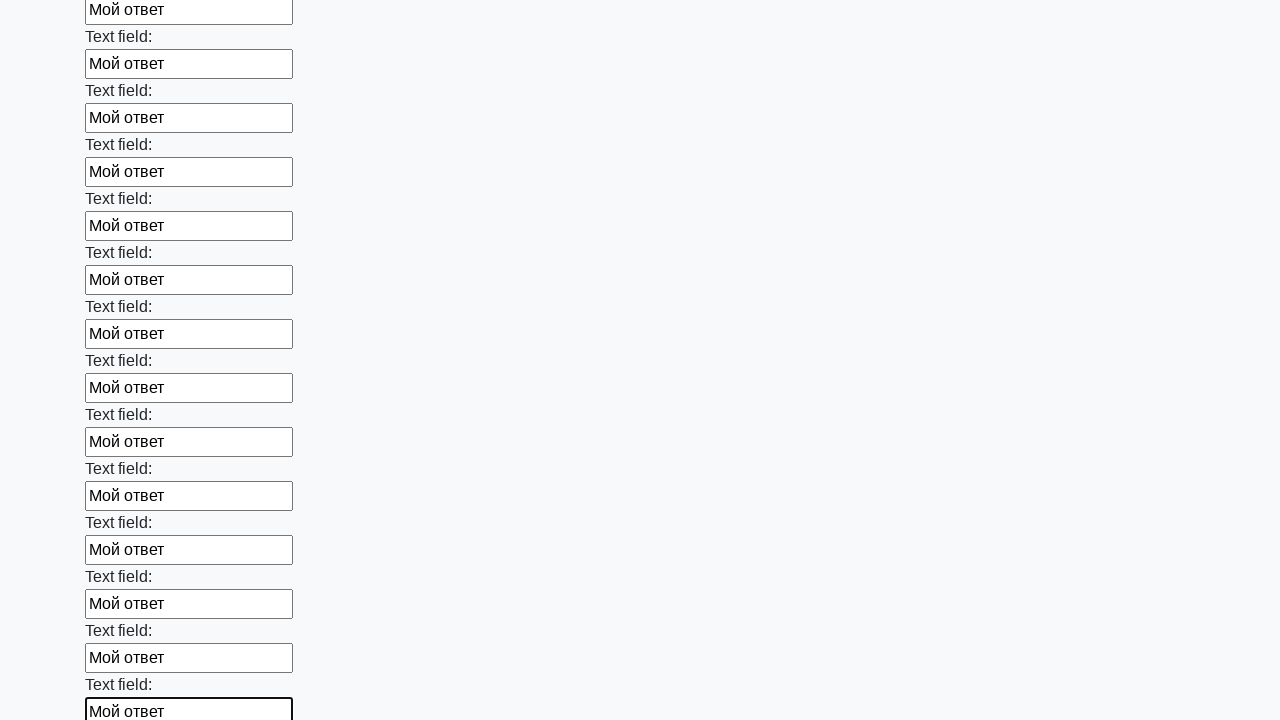

Filled input field with 'Мой ответ' on input >> nth=84
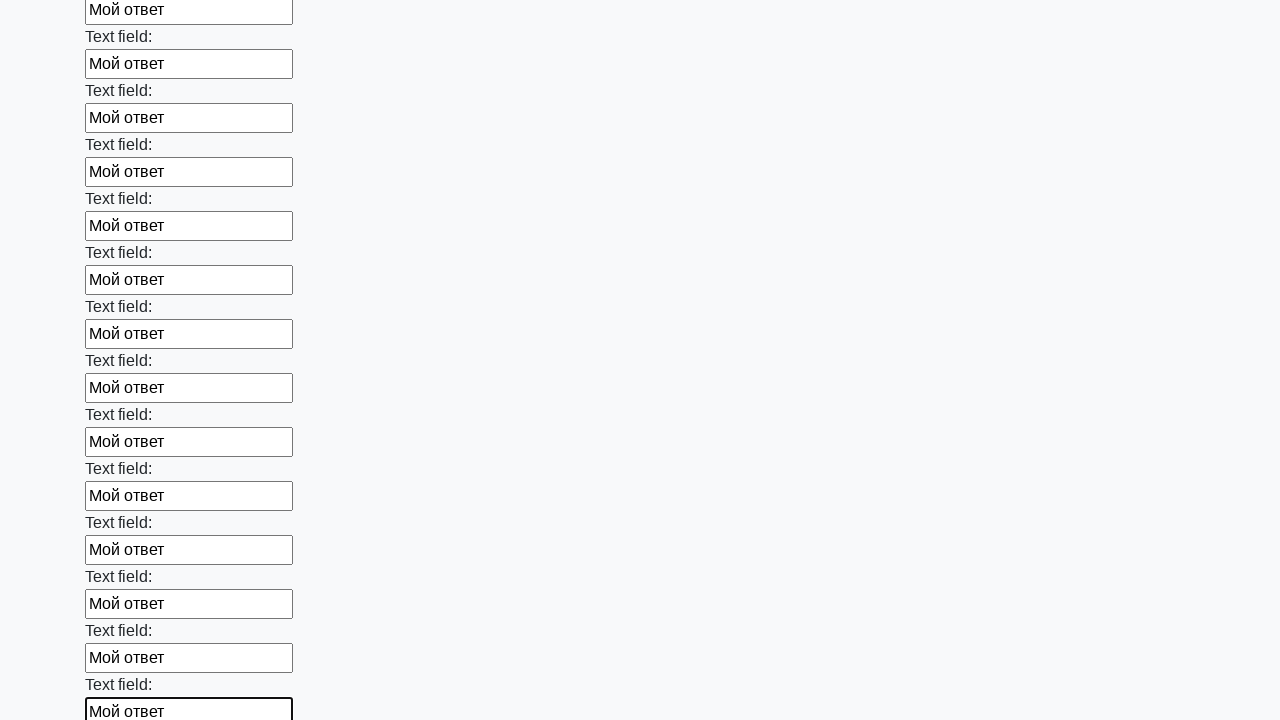

Filled input field with 'Мой ответ' on input >> nth=85
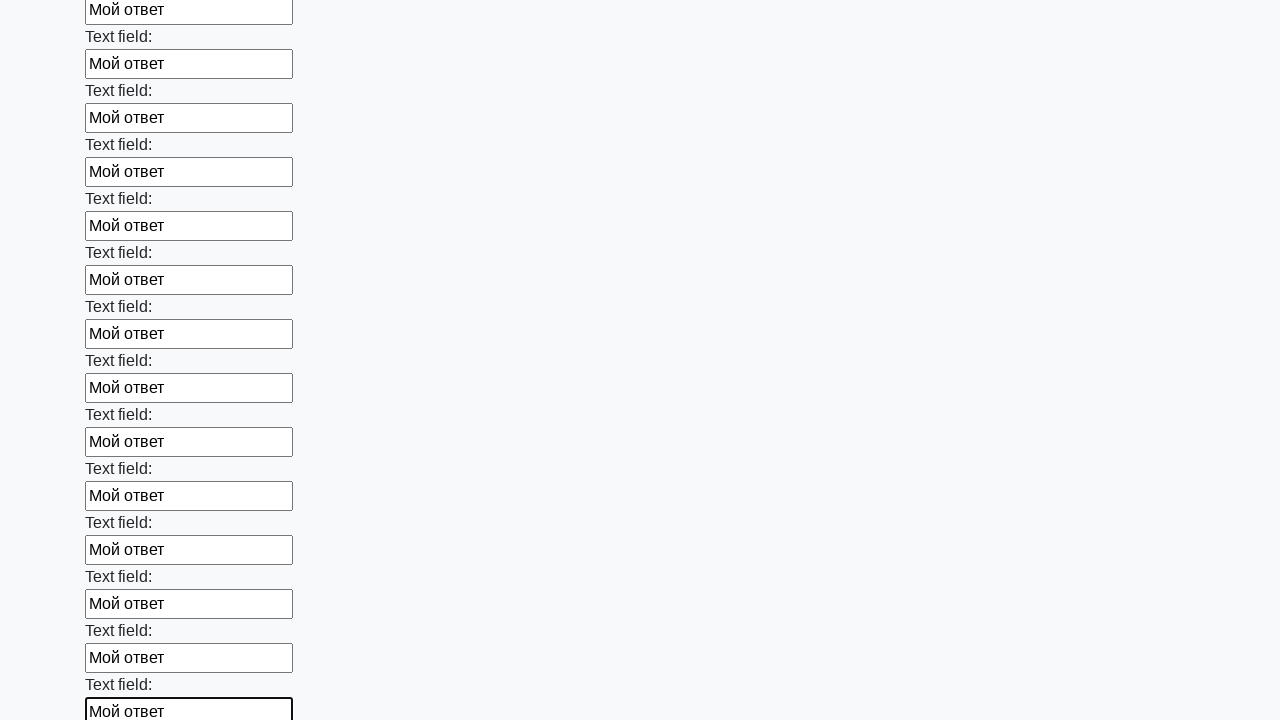

Filled input field with 'Мой ответ' on input >> nth=86
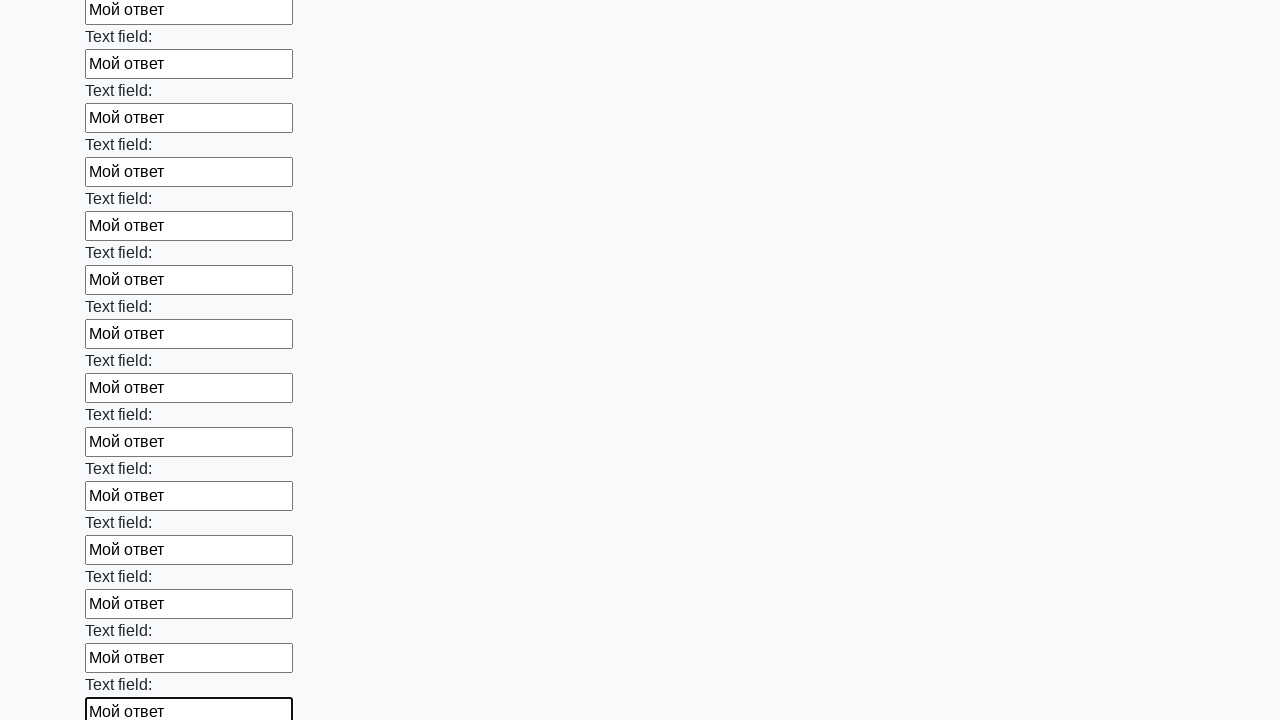

Filled input field with 'Мой ответ' on input >> nth=87
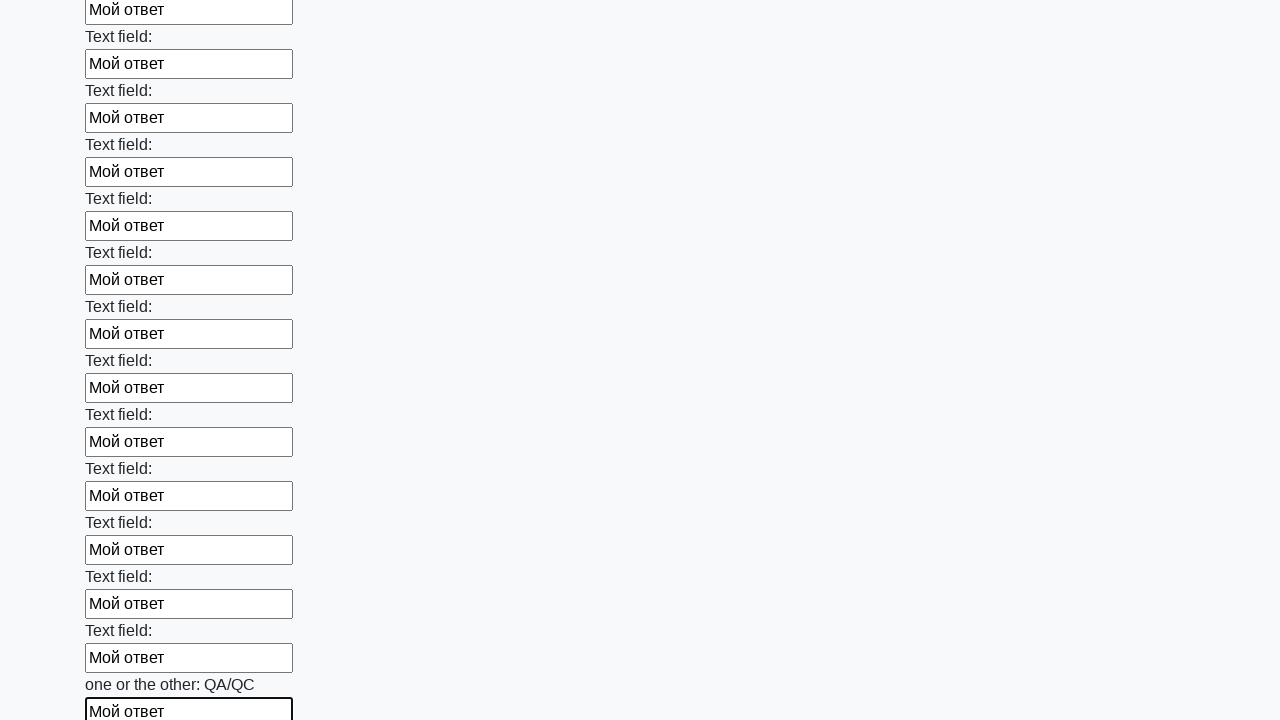

Filled input field with 'Мой ответ' on input >> nth=88
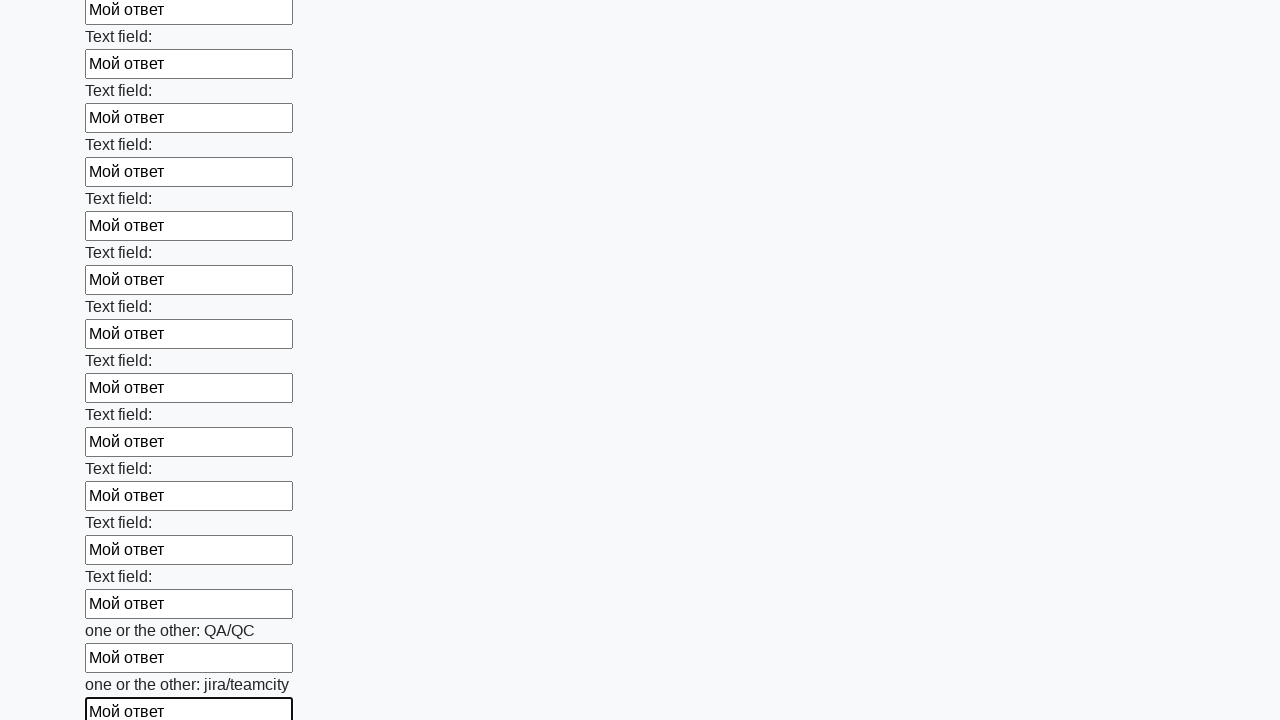

Filled input field with 'Мой ответ' on input >> nth=89
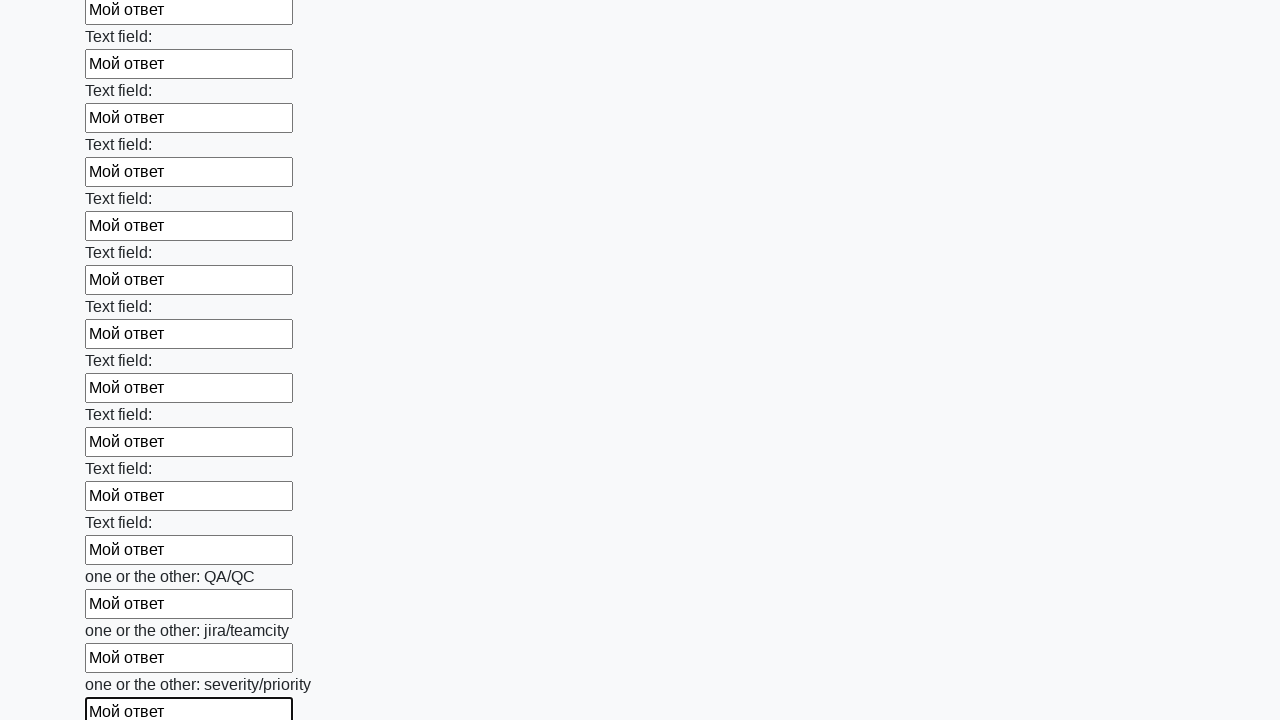

Filled input field with 'Мой ответ' on input >> nth=90
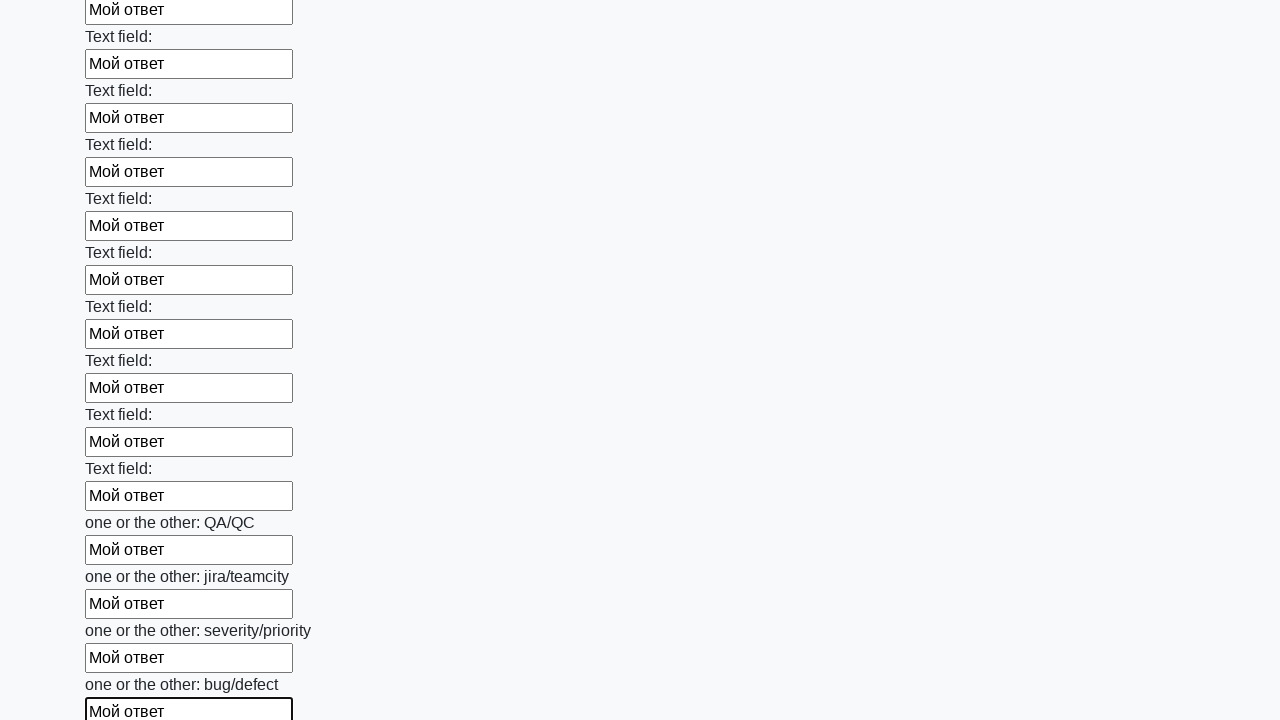

Filled input field with 'Мой ответ' on input >> nth=91
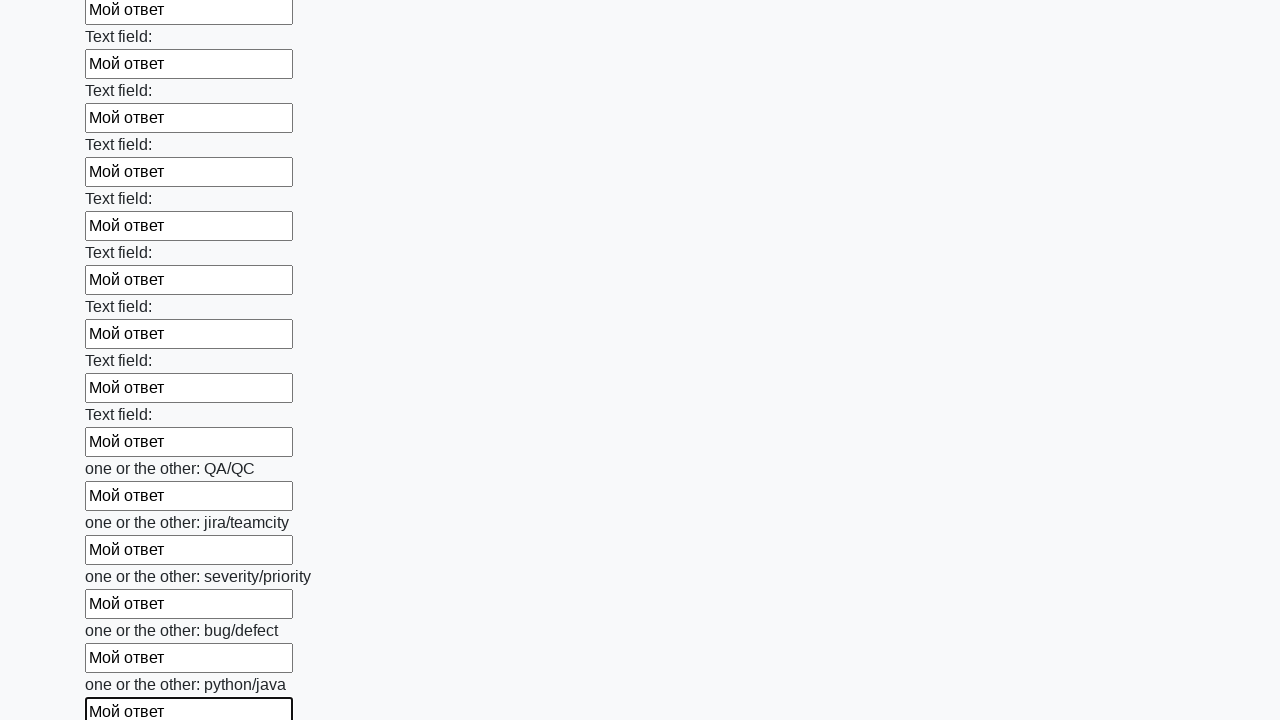

Filled input field with 'Мой ответ' on input >> nth=92
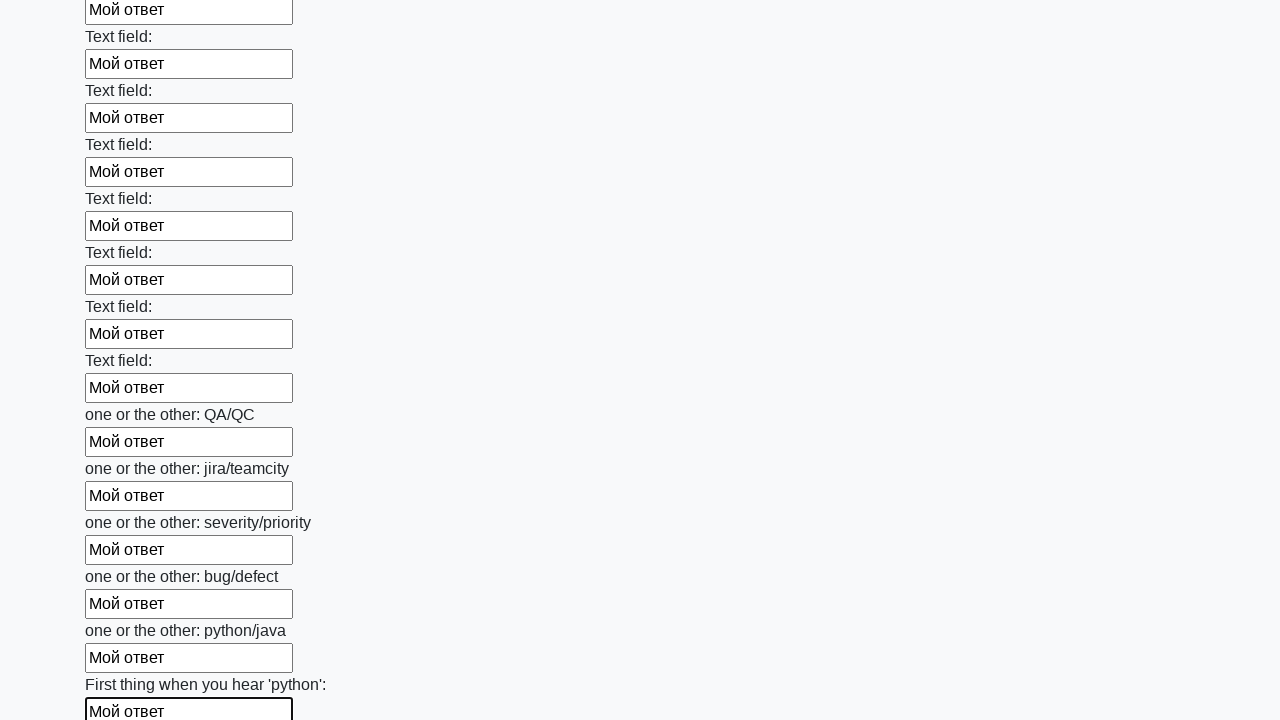

Filled input field with 'Мой ответ' on input >> nth=93
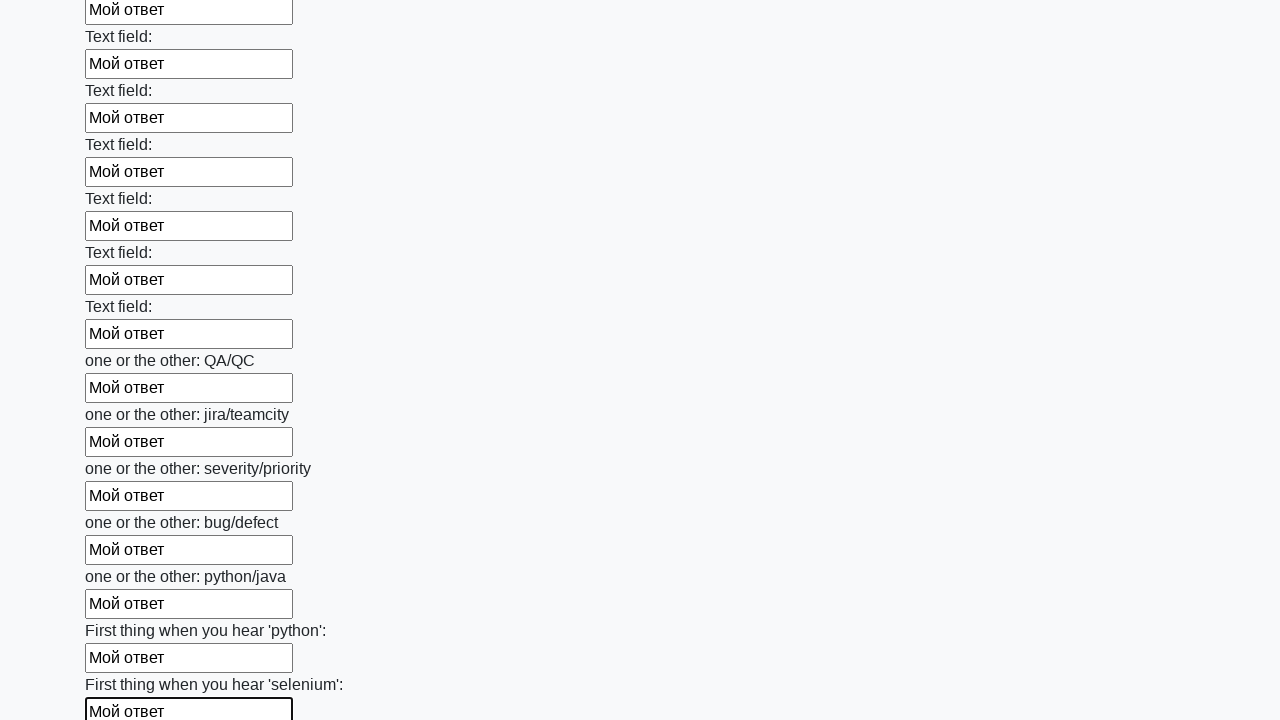

Filled input field with 'Мой ответ' on input >> nth=94
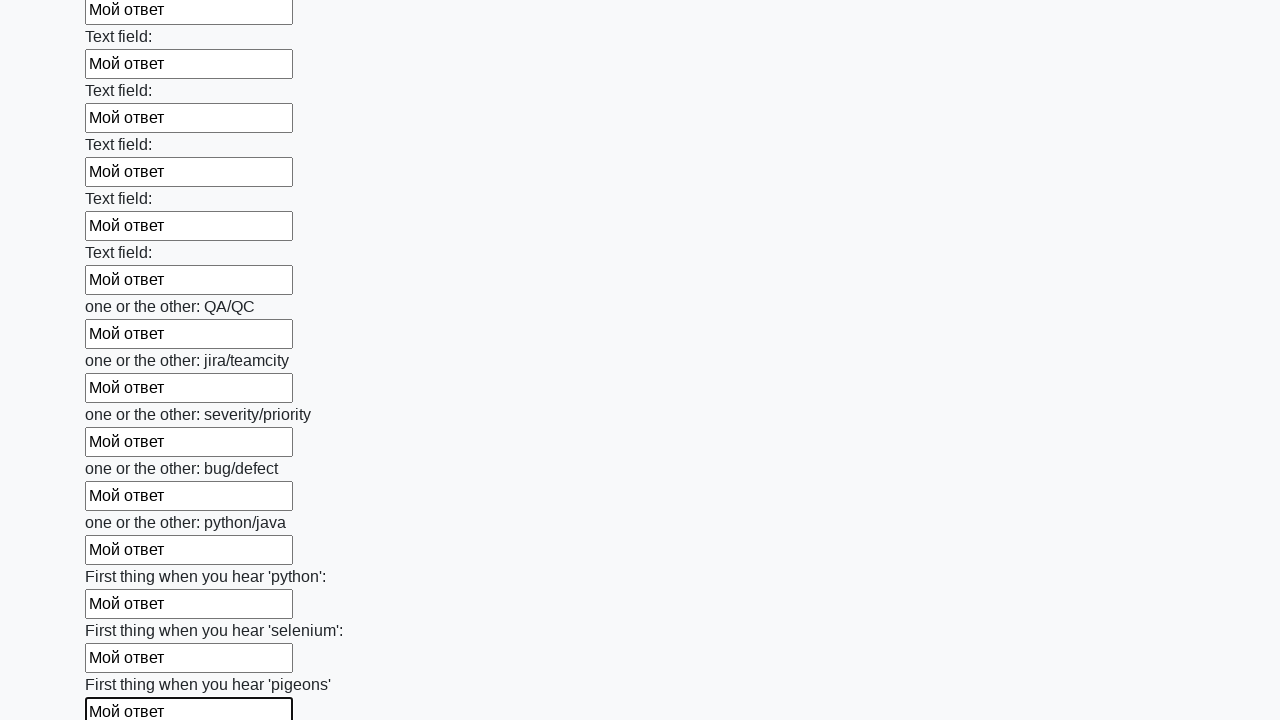

Filled input field with 'Мой ответ' on input >> nth=95
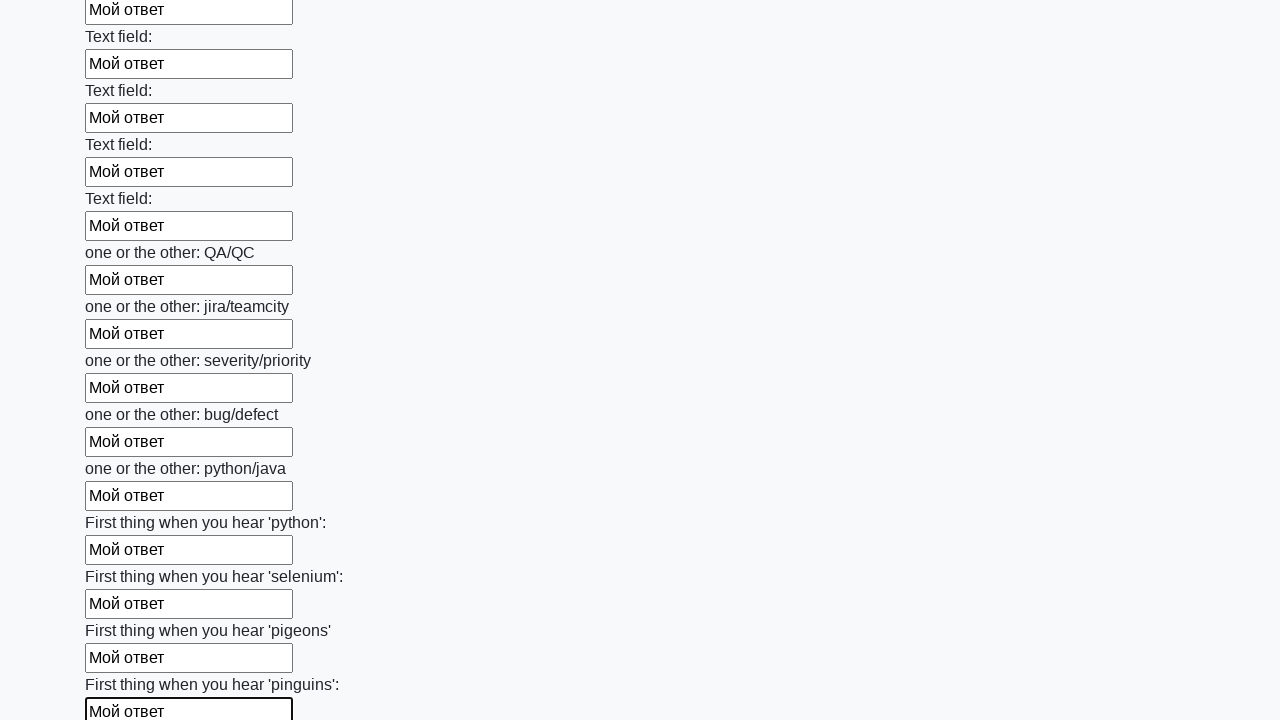

Filled input field with 'Мой ответ' on input >> nth=96
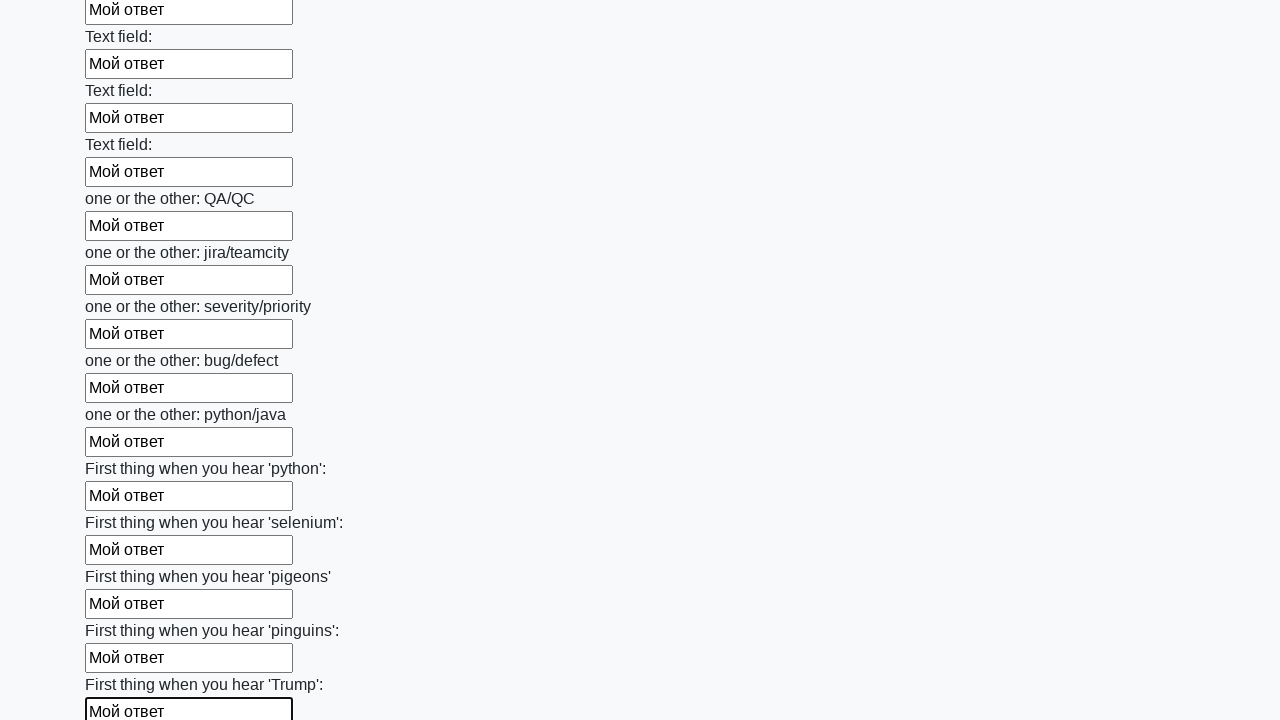

Filled input field with 'Мой ответ' on input >> nth=97
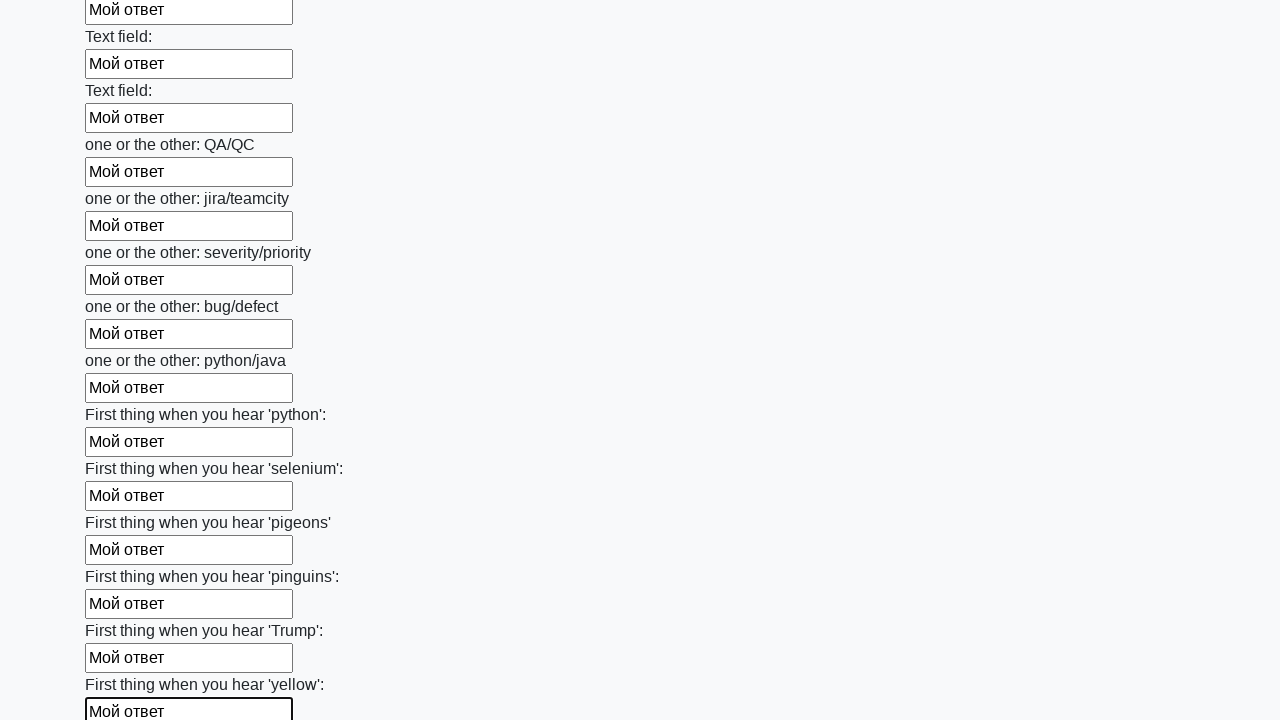

Filled input field with 'Мой ответ' on input >> nth=98
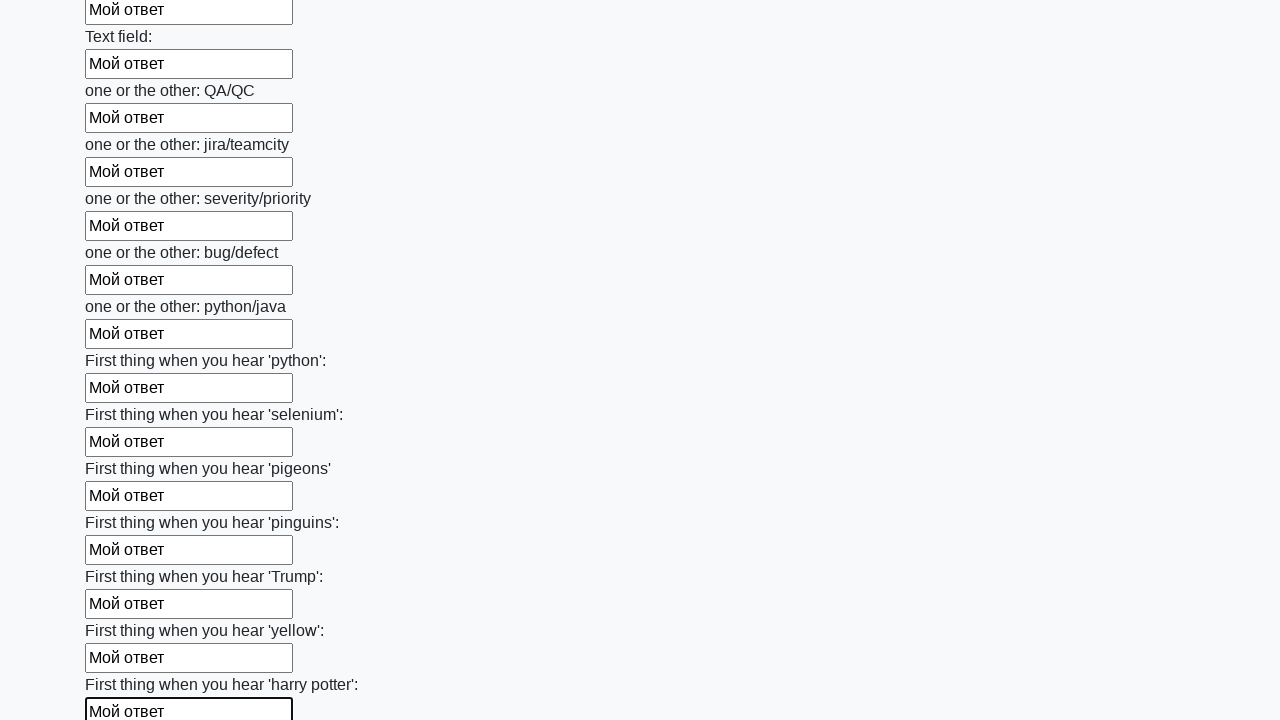

Filled input field with 'Мой ответ' on input >> nth=99
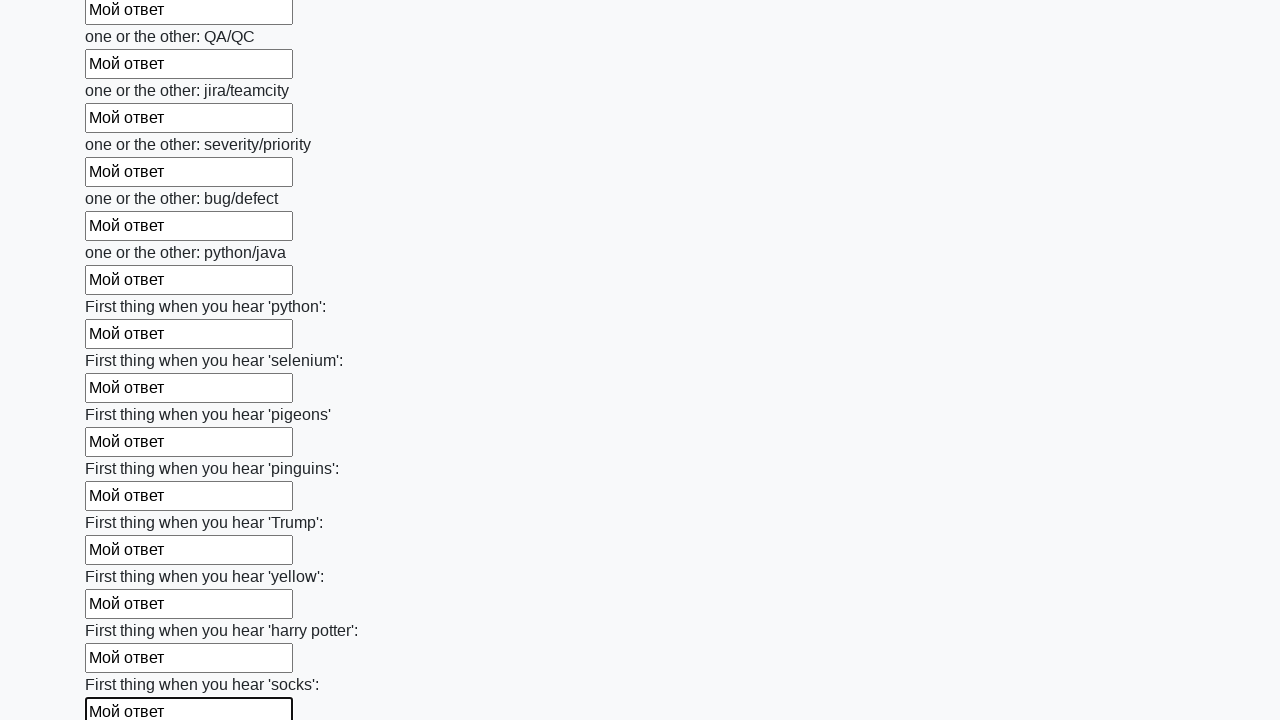

Clicked the submit button at (123, 611) on button.btn
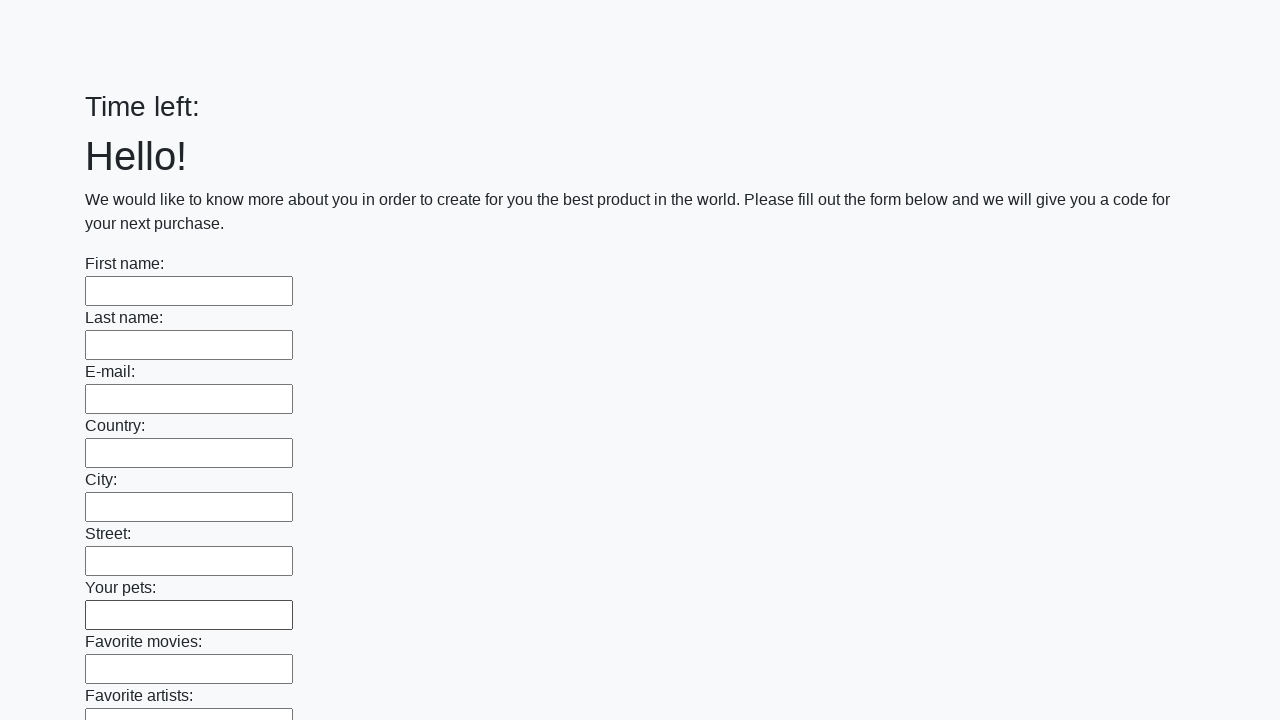

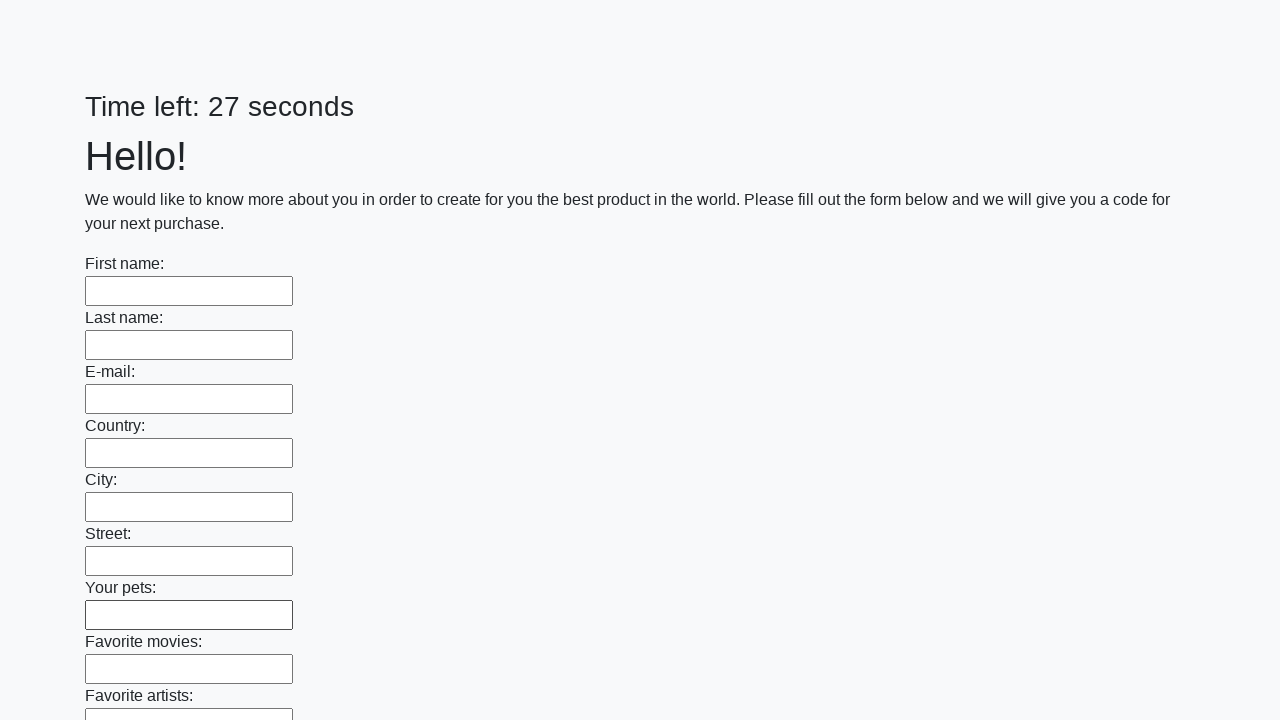